Tests infinite scroll functionality by scrolling down the page multiple times until no new content loads

Starting URL: https://quotes.toscrape.com/scroll

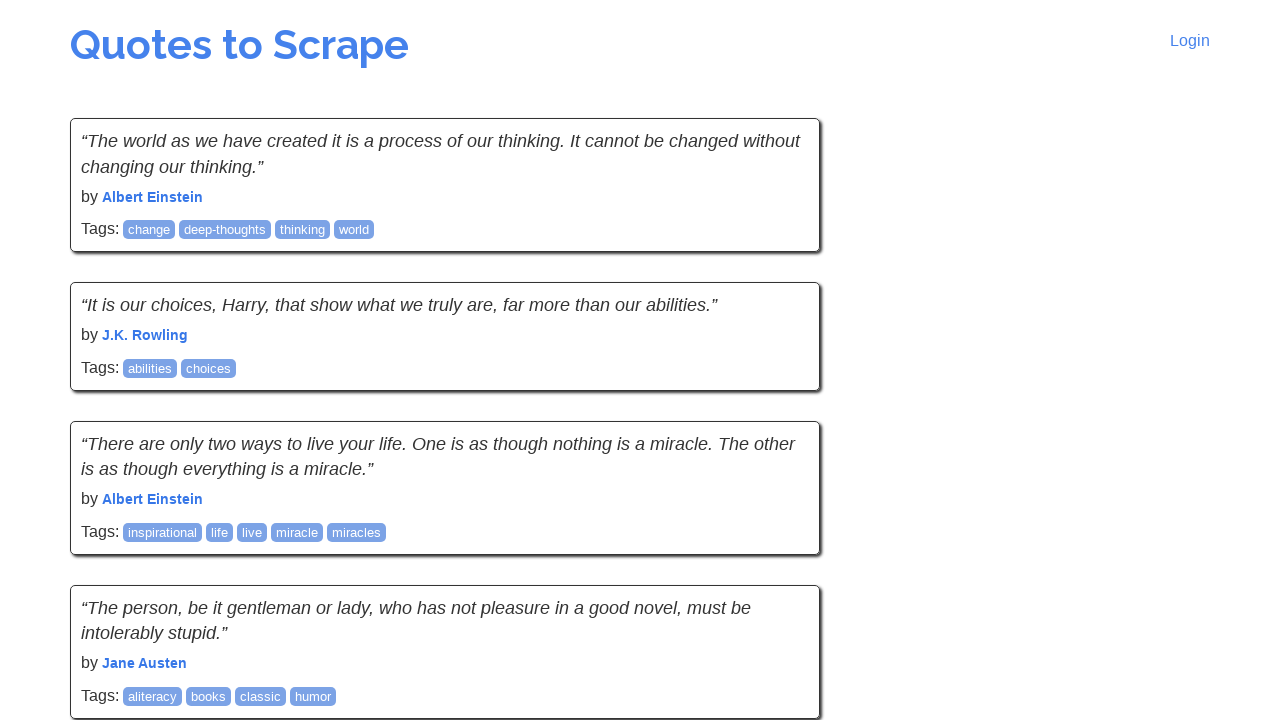

Waited for quotes container to load
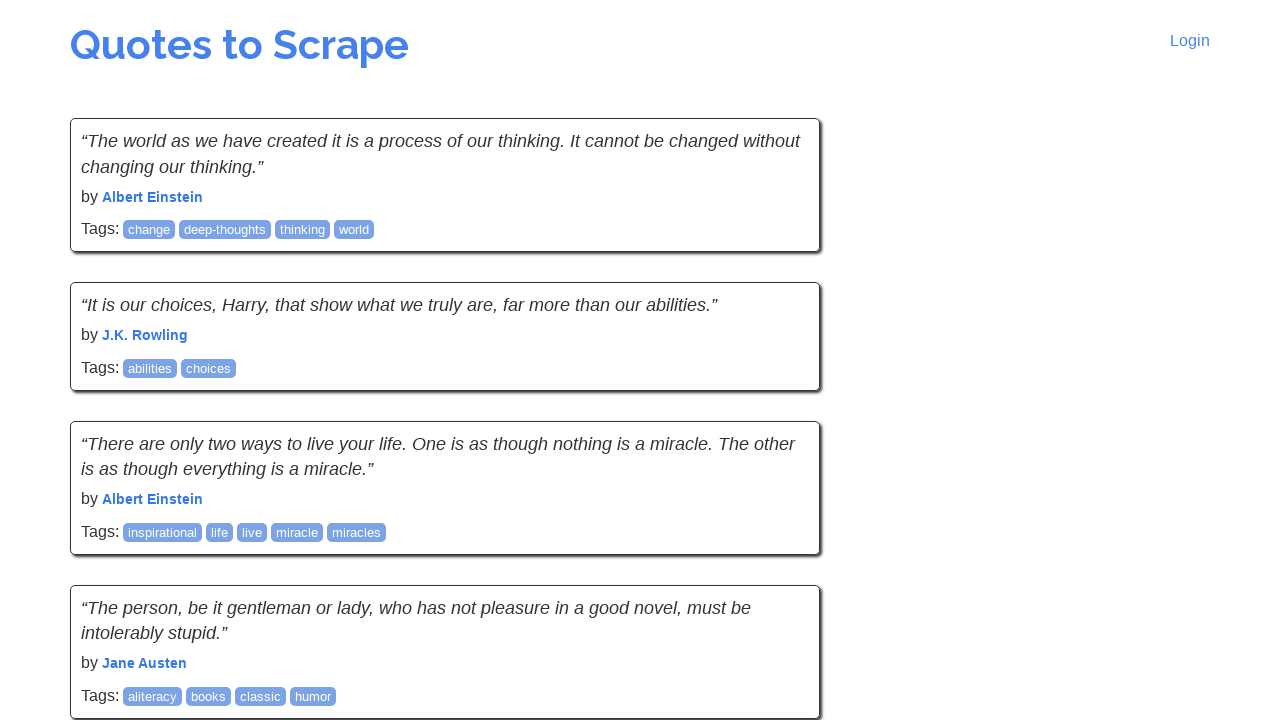

Retrieved initial page height
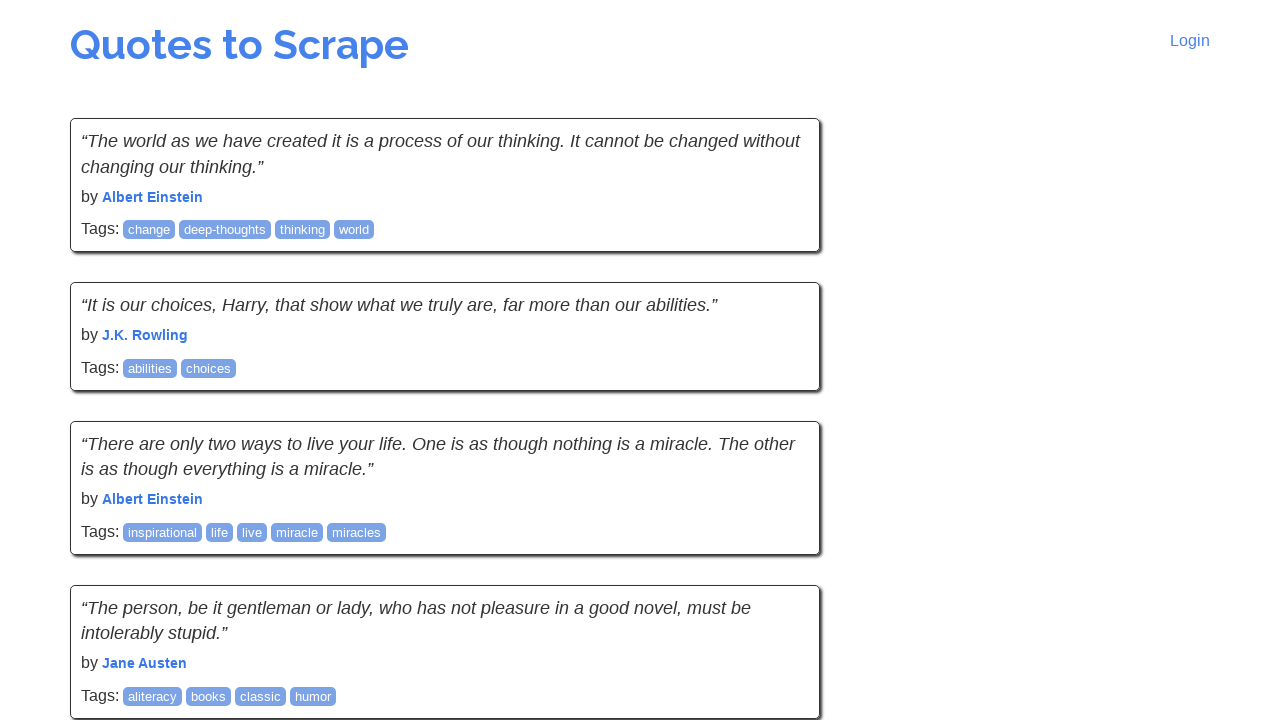

Pressed Space key to scroll down
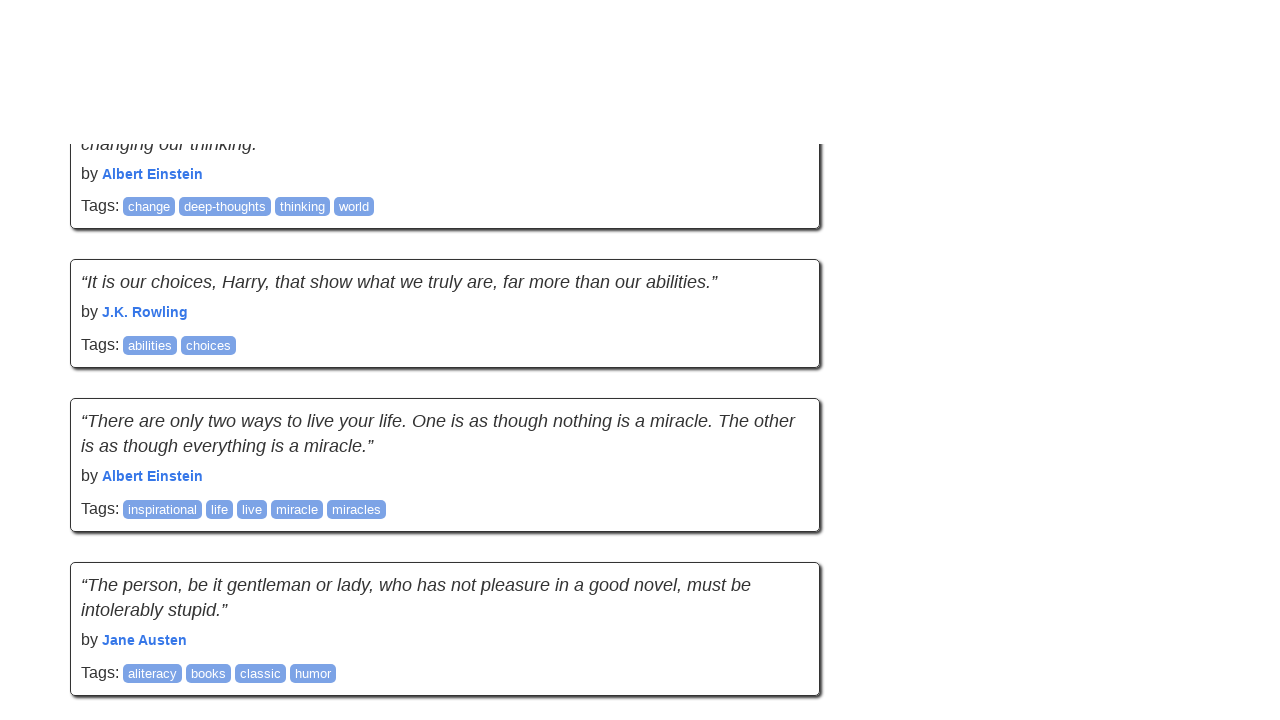

Waited 500ms for content to load after scrolling
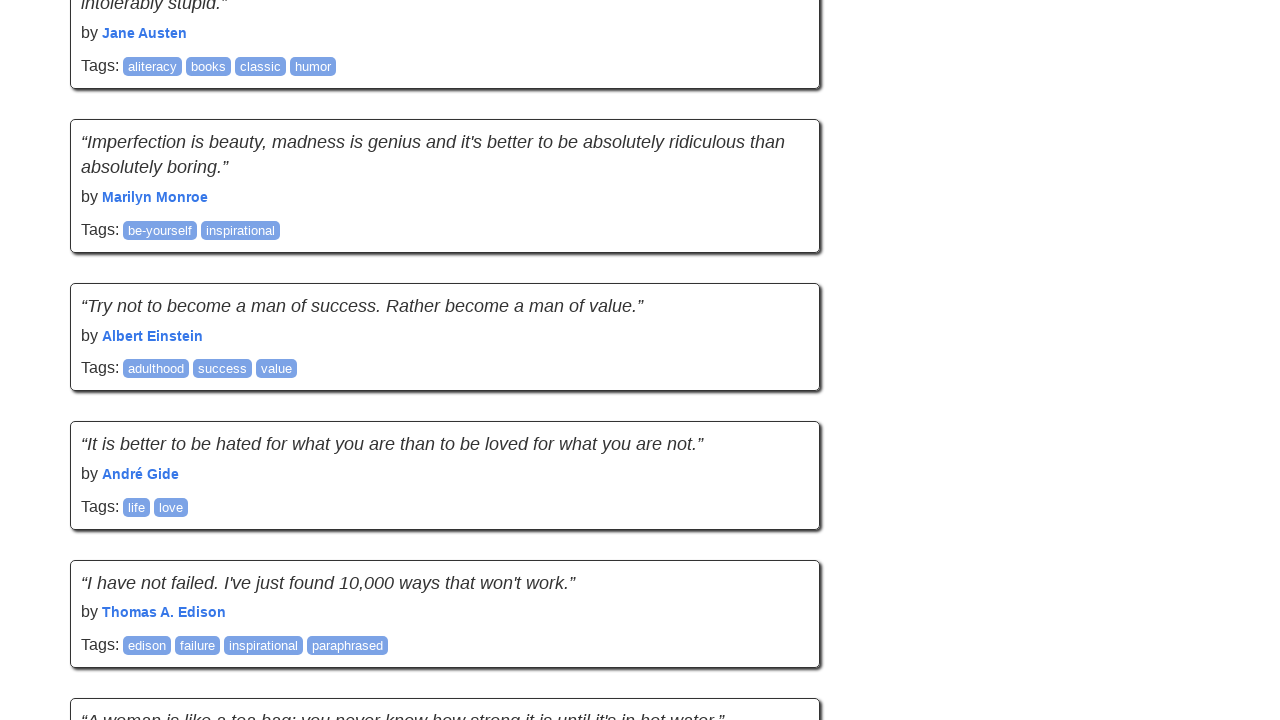

Retrieved current page height to check for new content
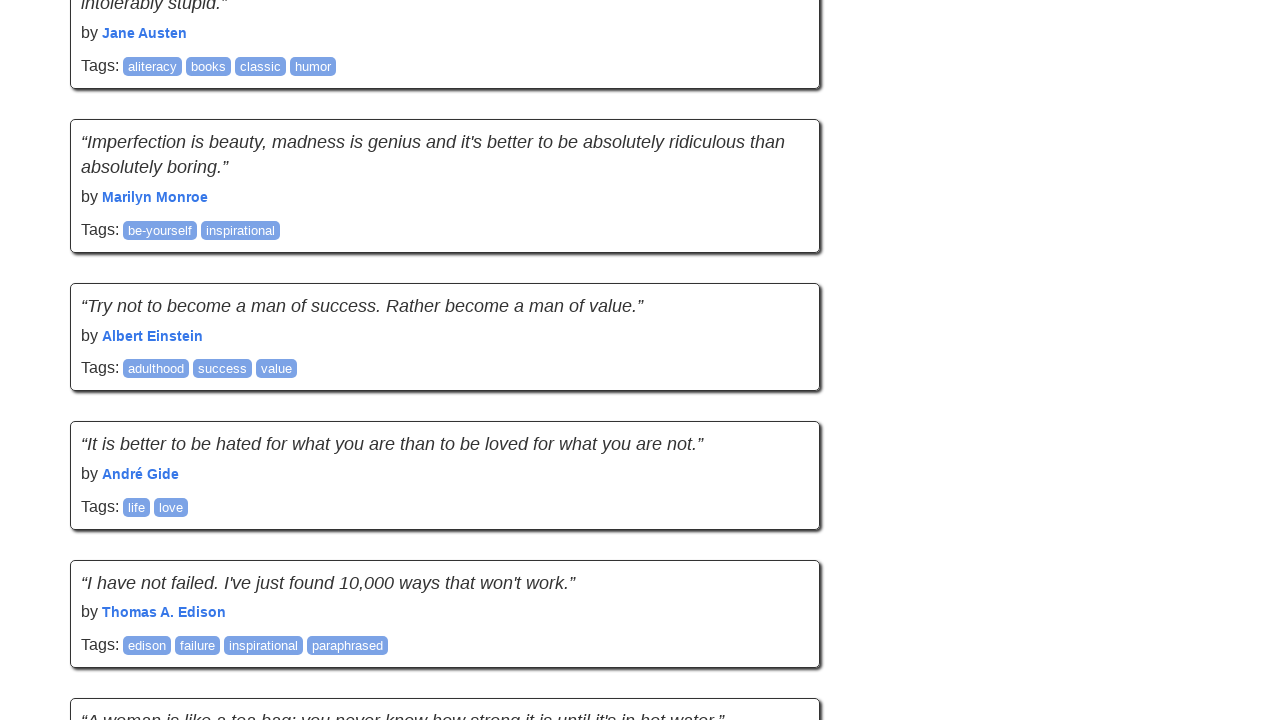

Page height unchanged, no new content loaded (repeat count: 1/6)
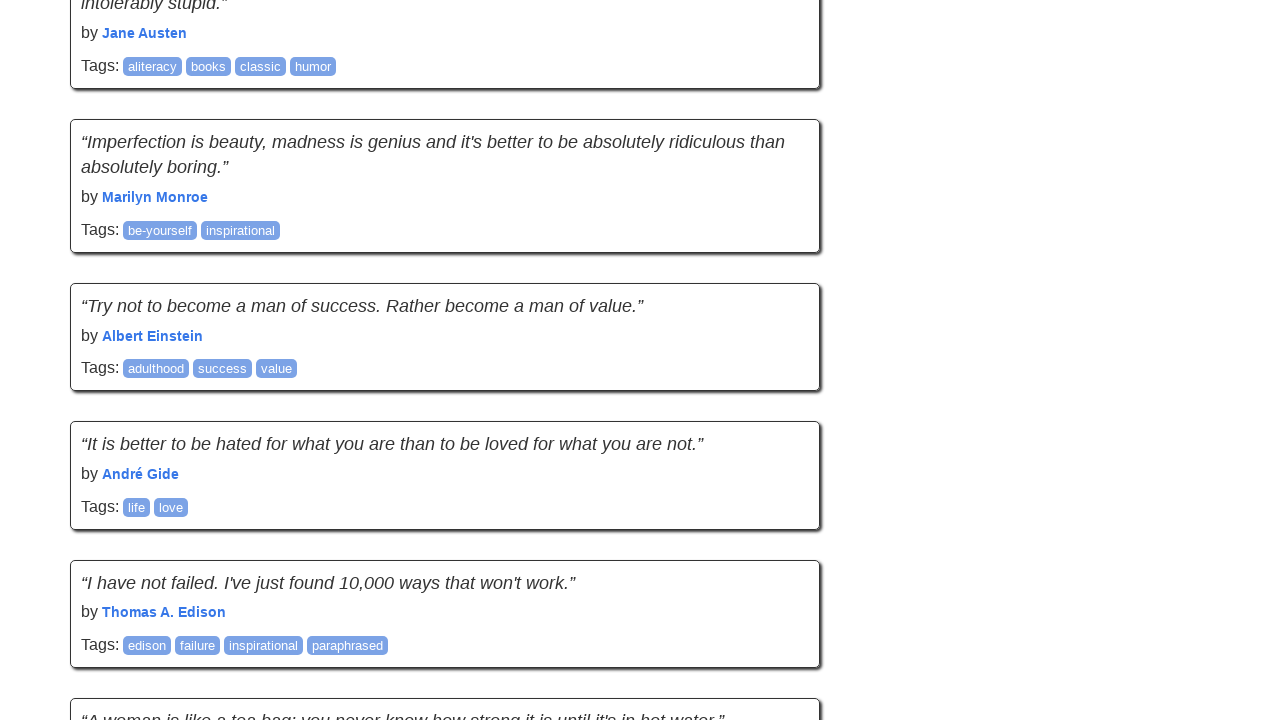

Pressed Space key to scroll down
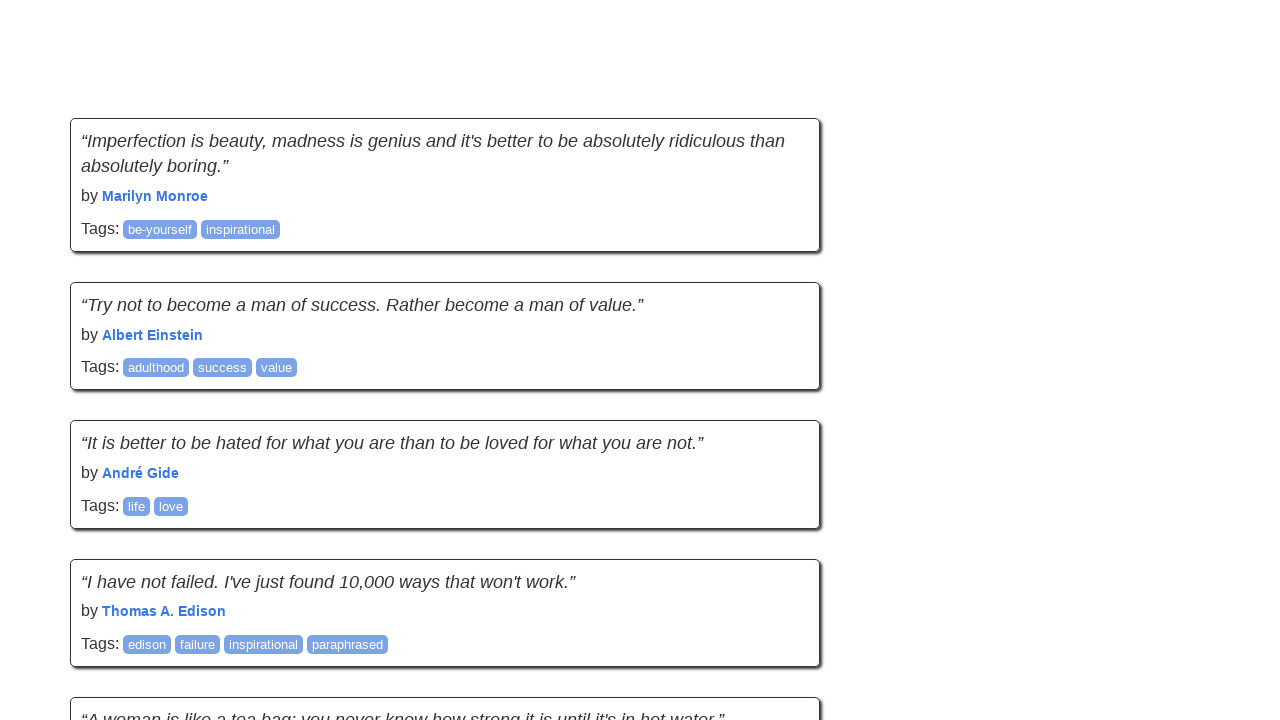

Waited 500ms for content to load after scrolling
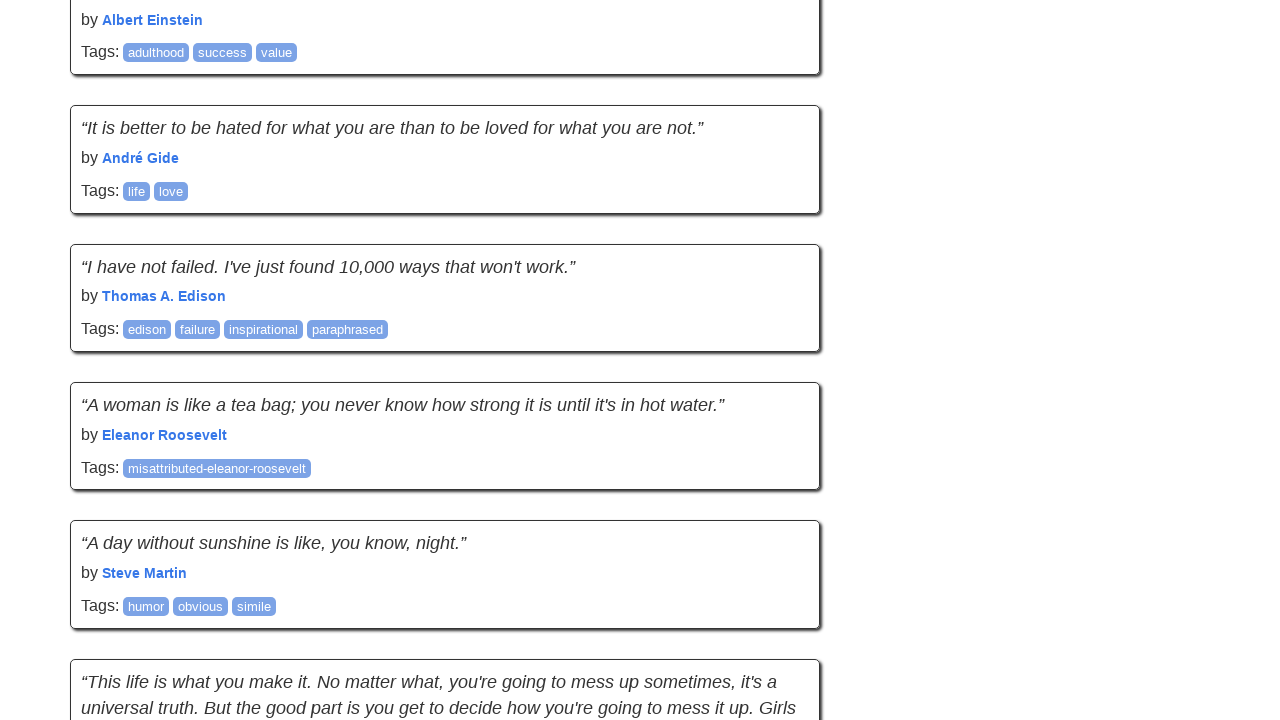

Retrieved current page height to check for new content
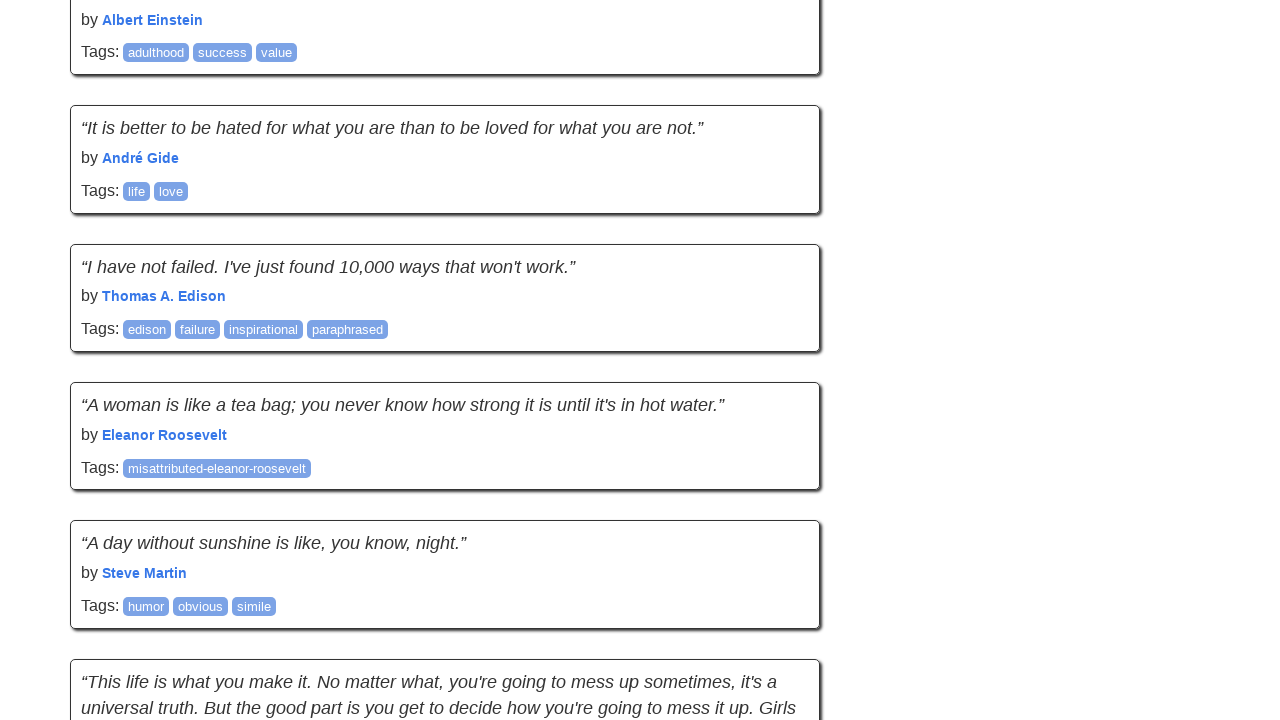

New content detected, page height increased, reset repeat counter
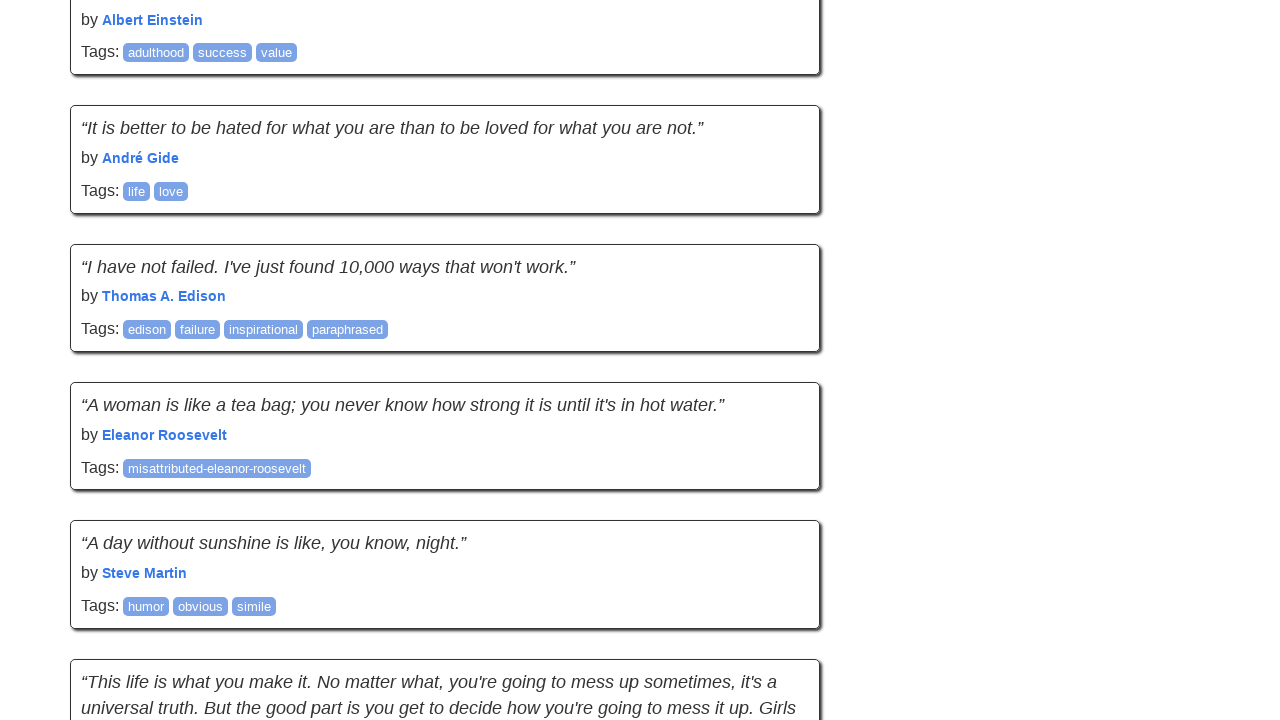

Pressed Space key to scroll down
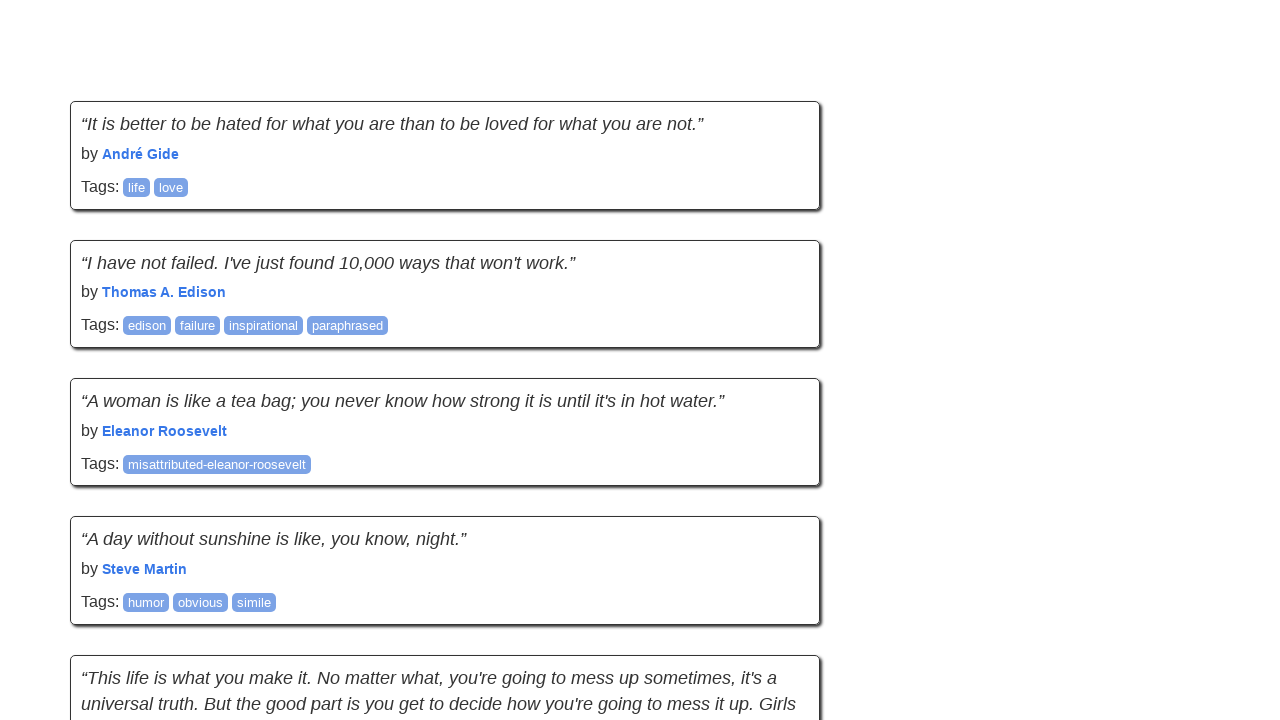

Waited 500ms for content to load after scrolling
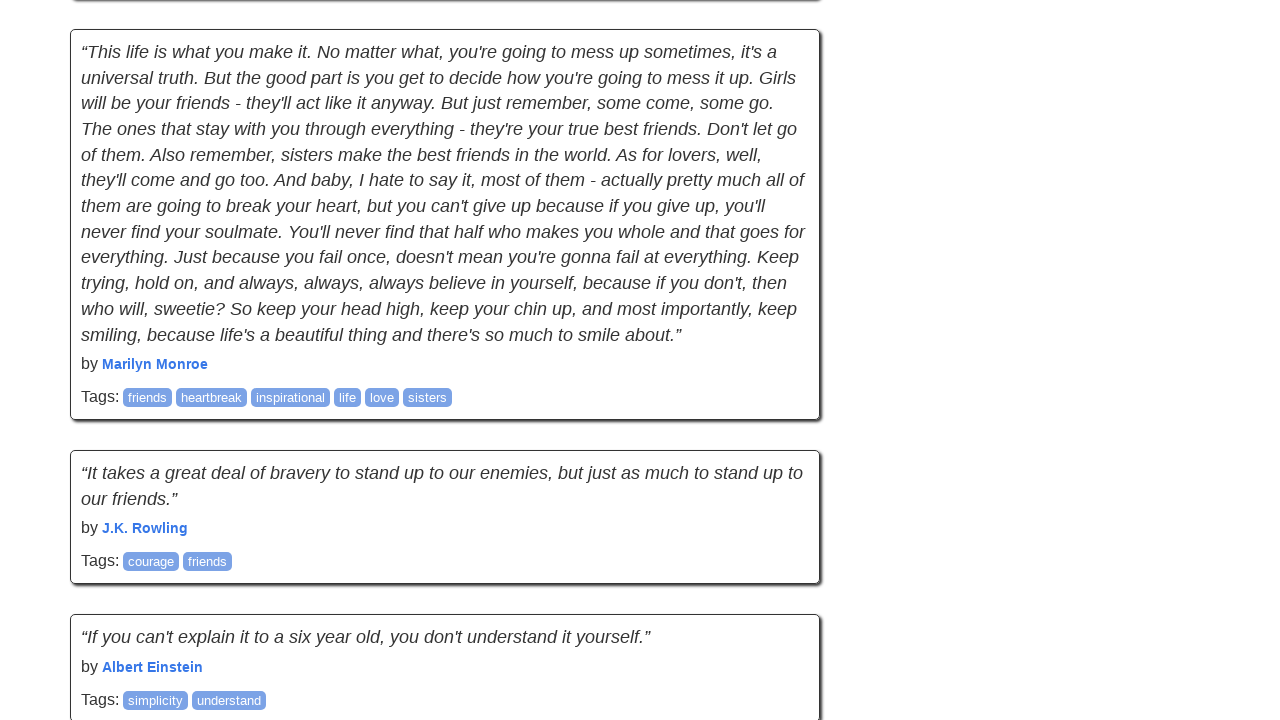

Retrieved current page height to check for new content
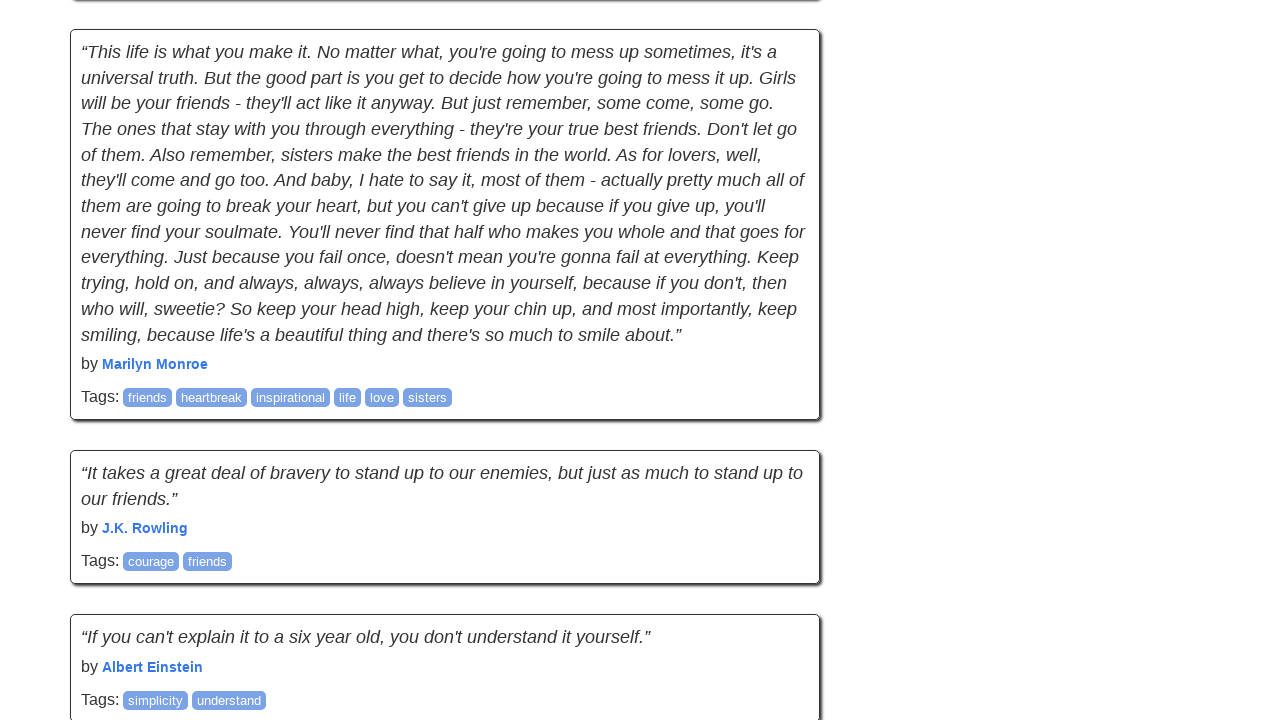

Page height unchanged, no new content loaded (repeat count: 1/6)
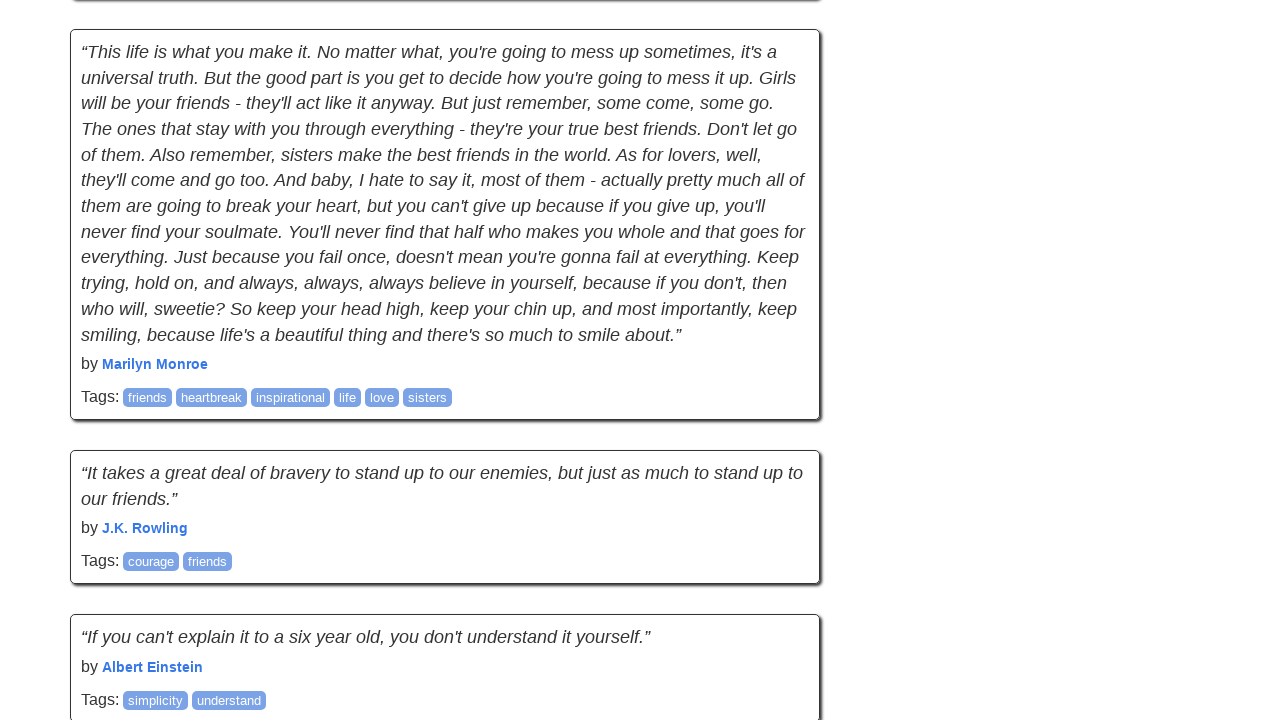

Pressed Space key to scroll down
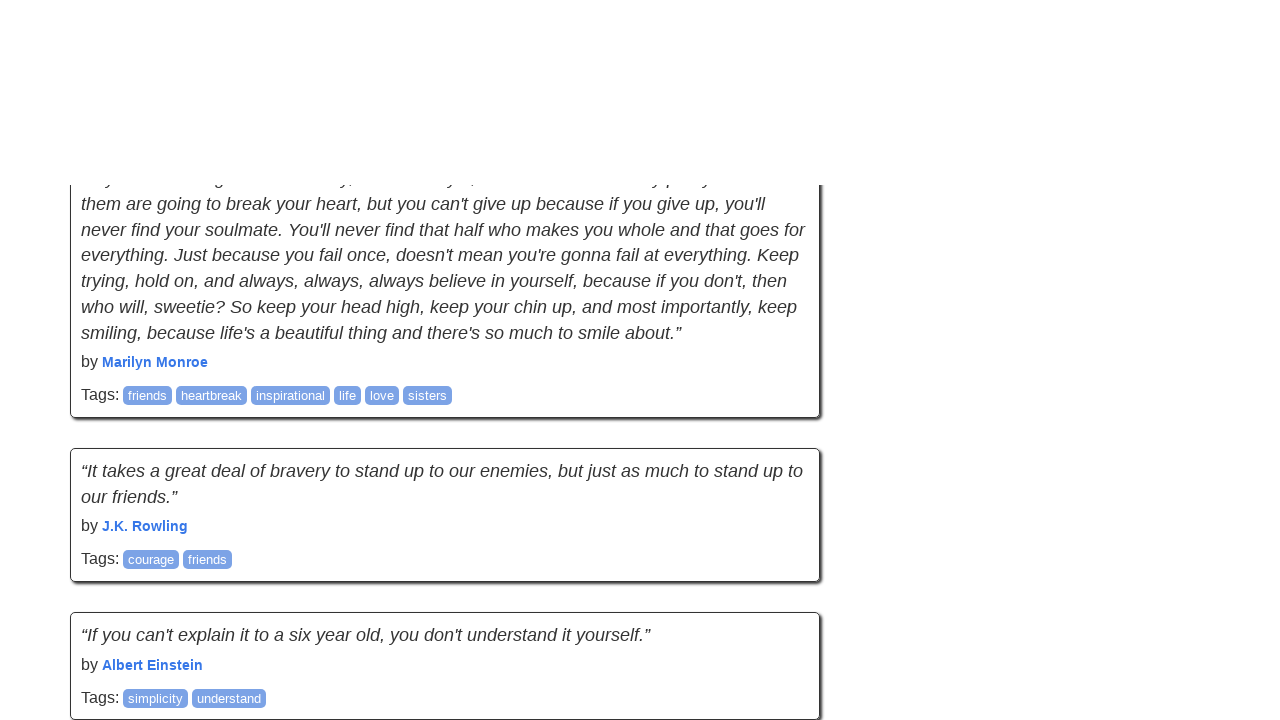

Waited 500ms for content to load after scrolling
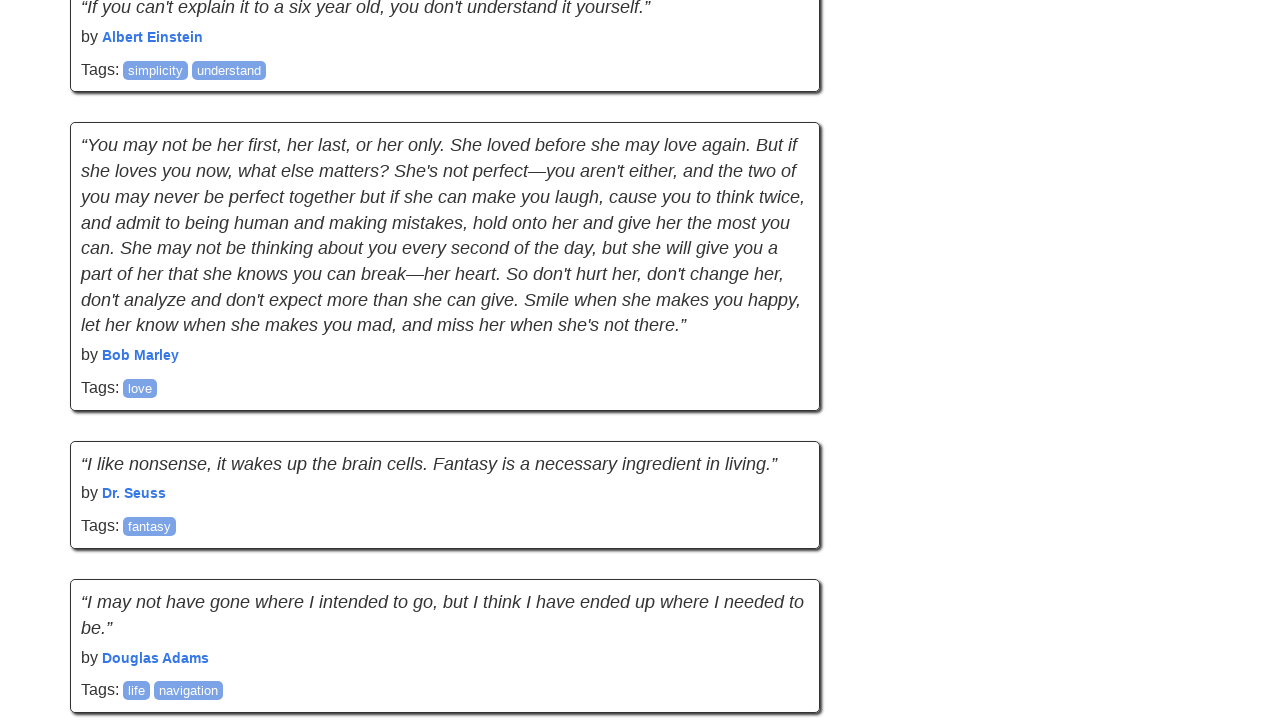

Retrieved current page height to check for new content
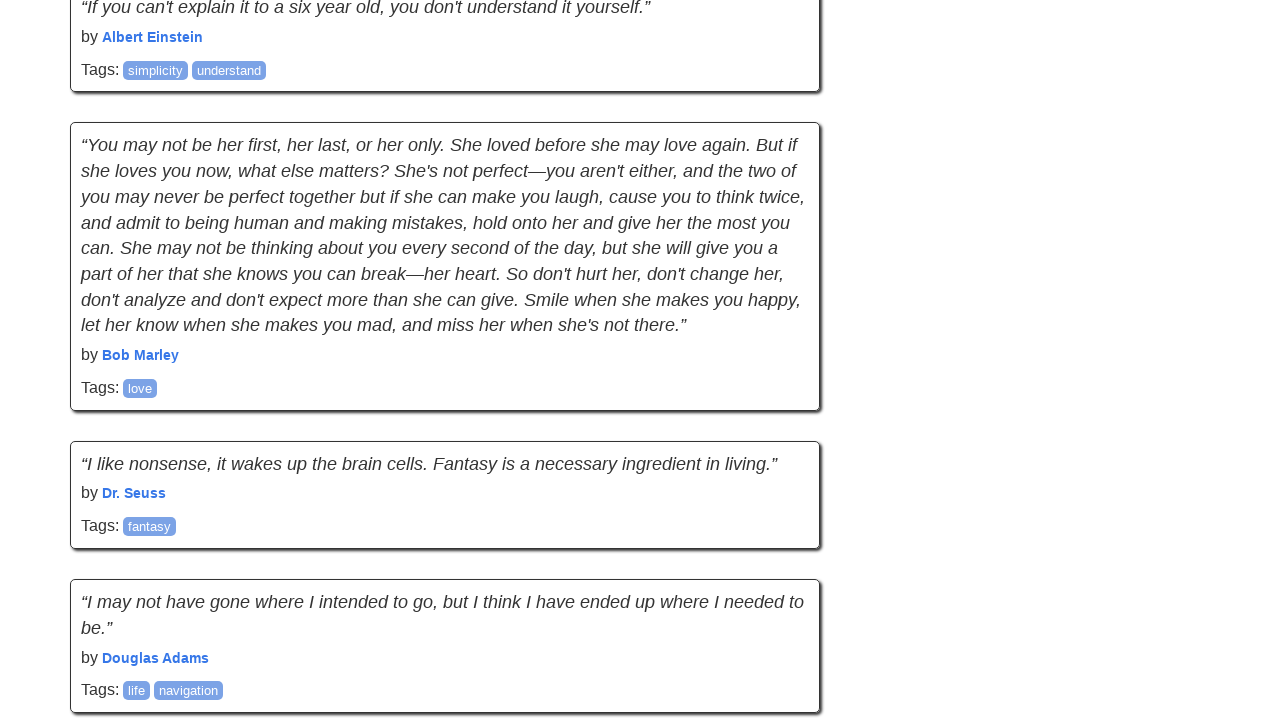

Page height unchanged, no new content loaded (repeat count: 2/6)
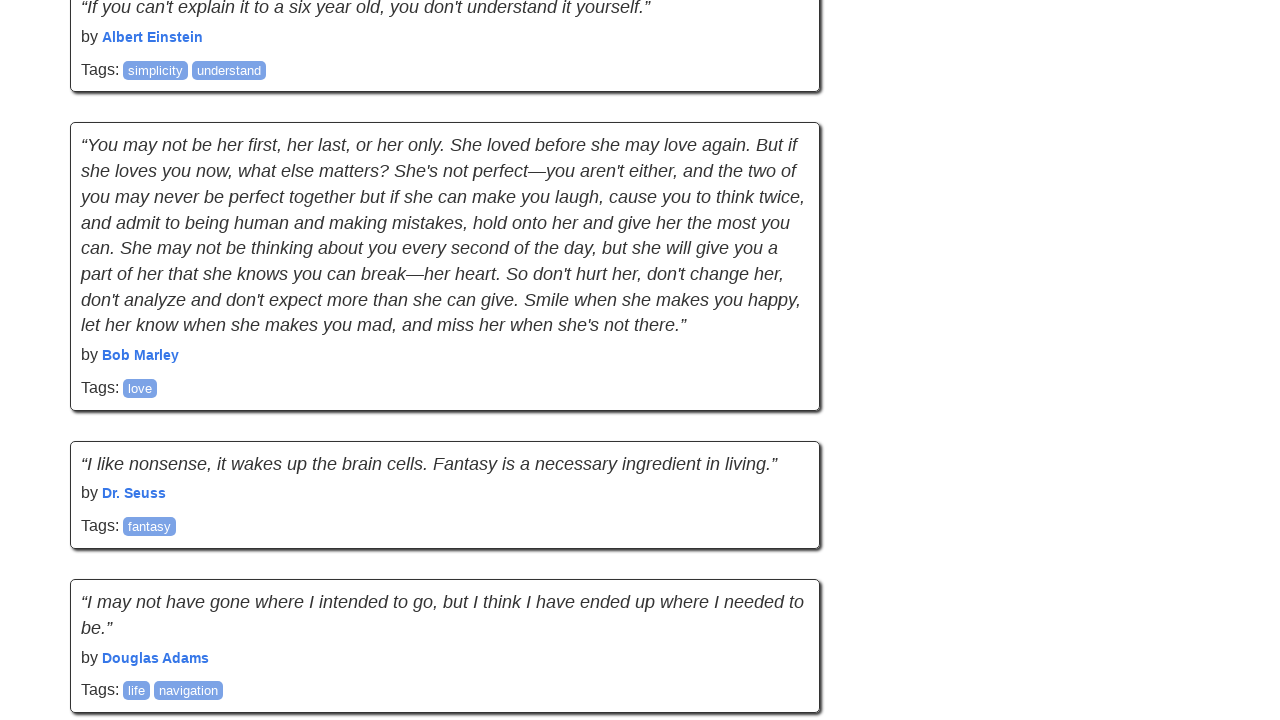

Pressed Space key to scroll down
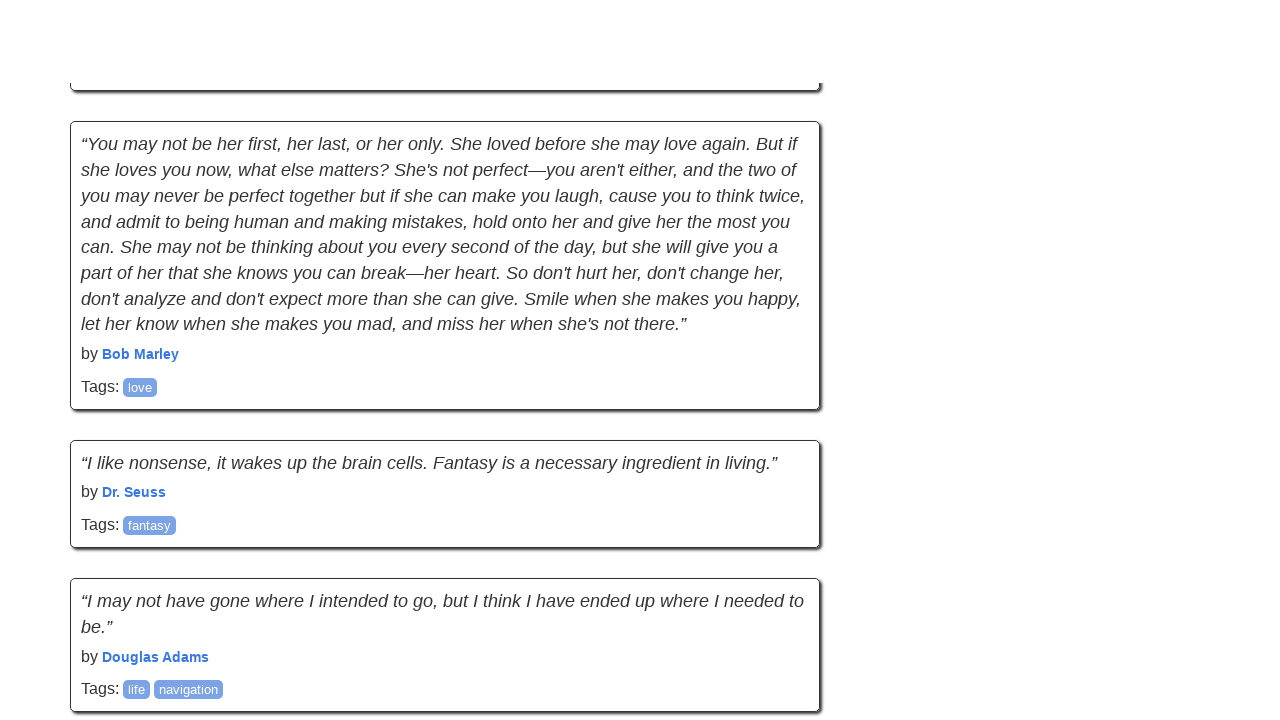

Waited 500ms for content to load after scrolling
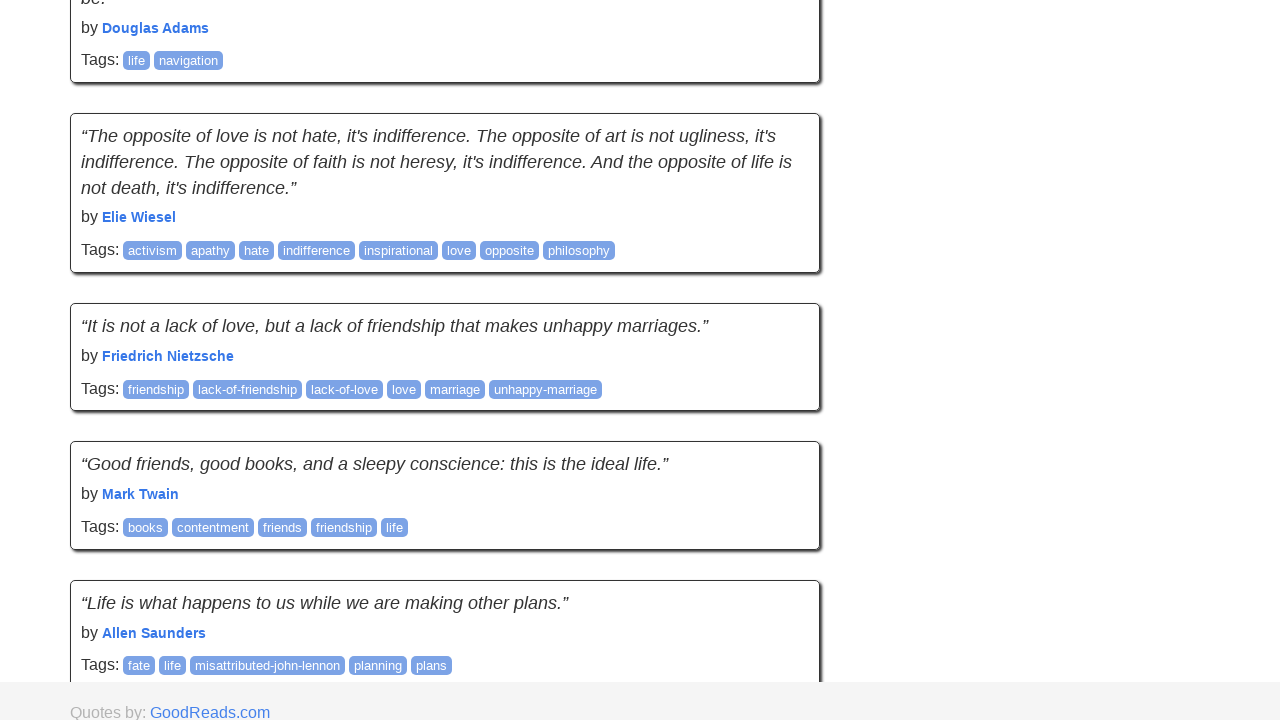

Retrieved current page height to check for new content
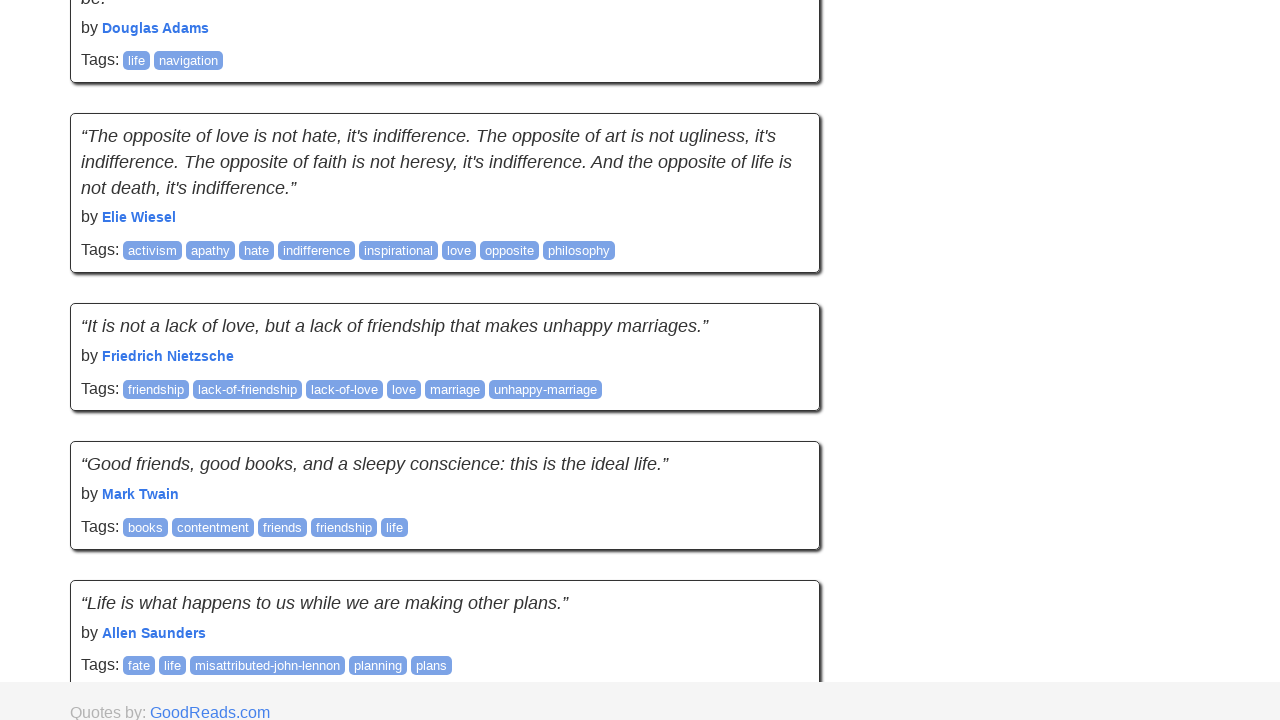

Page height unchanged, no new content loaded (repeat count: 3/6)
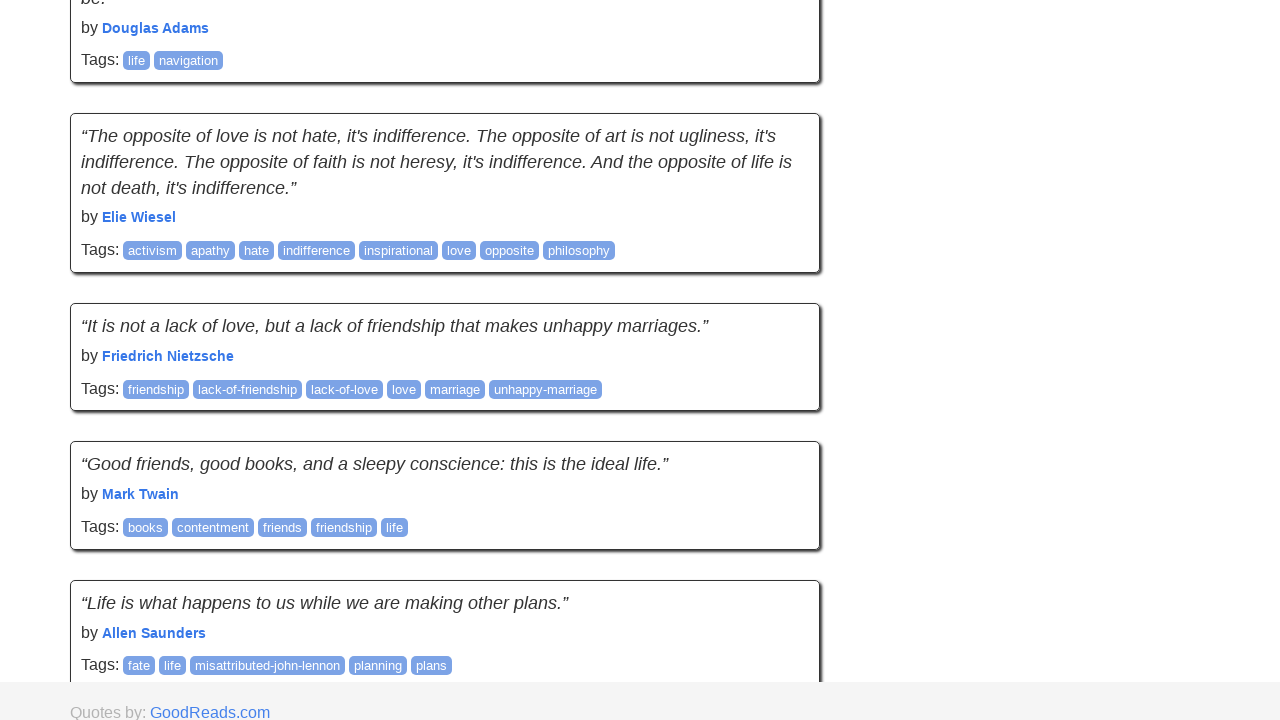

Pressed Space key to scroll down
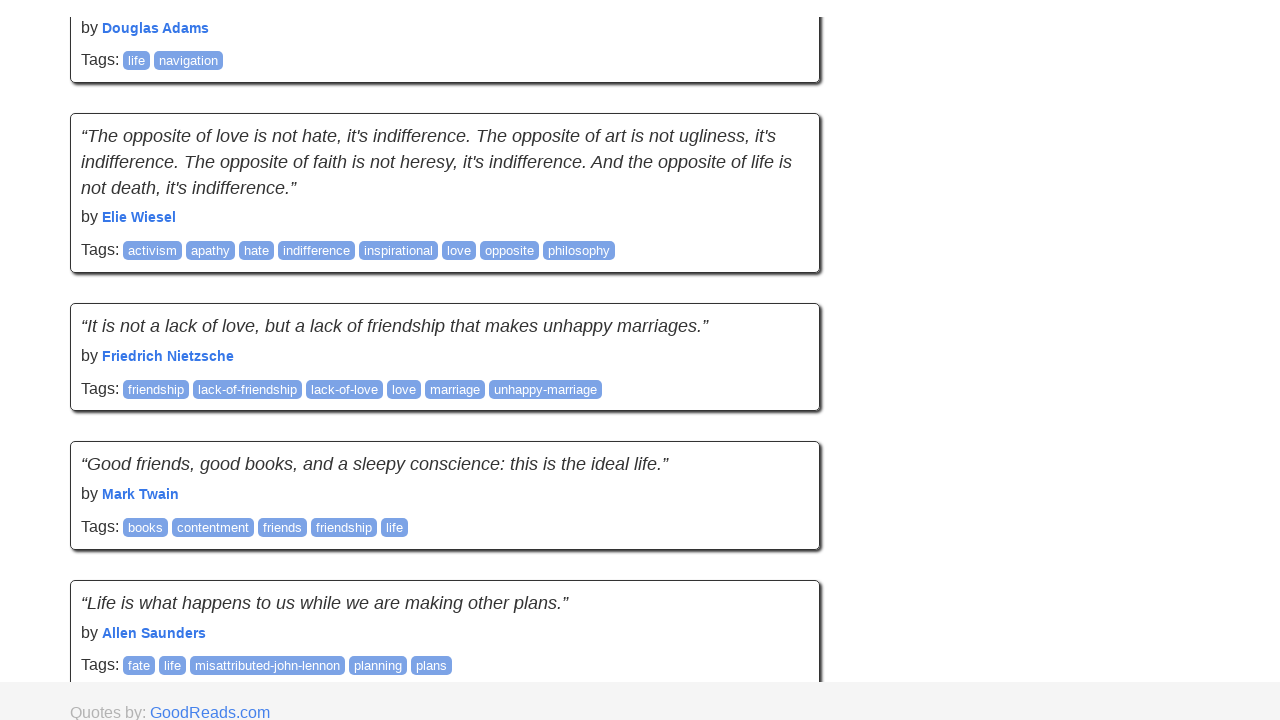

Waited 500ms for content to load after scrolling
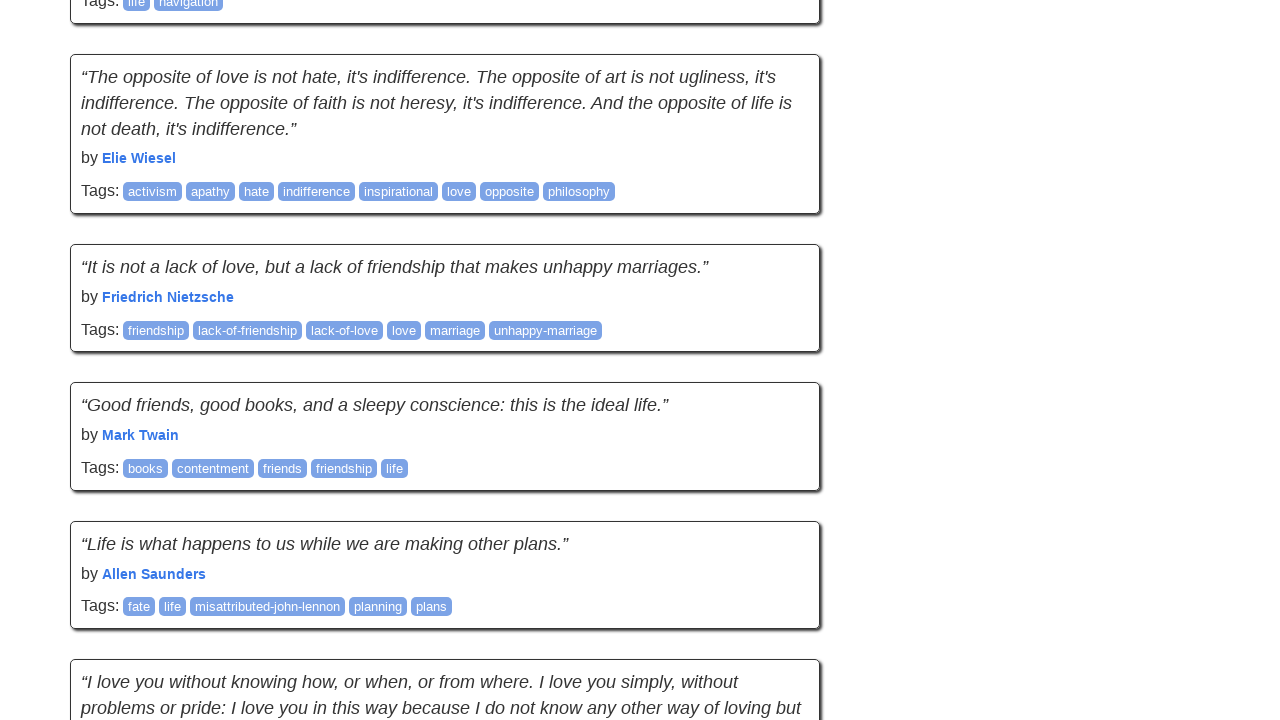

Retrieved current page height to check for new content
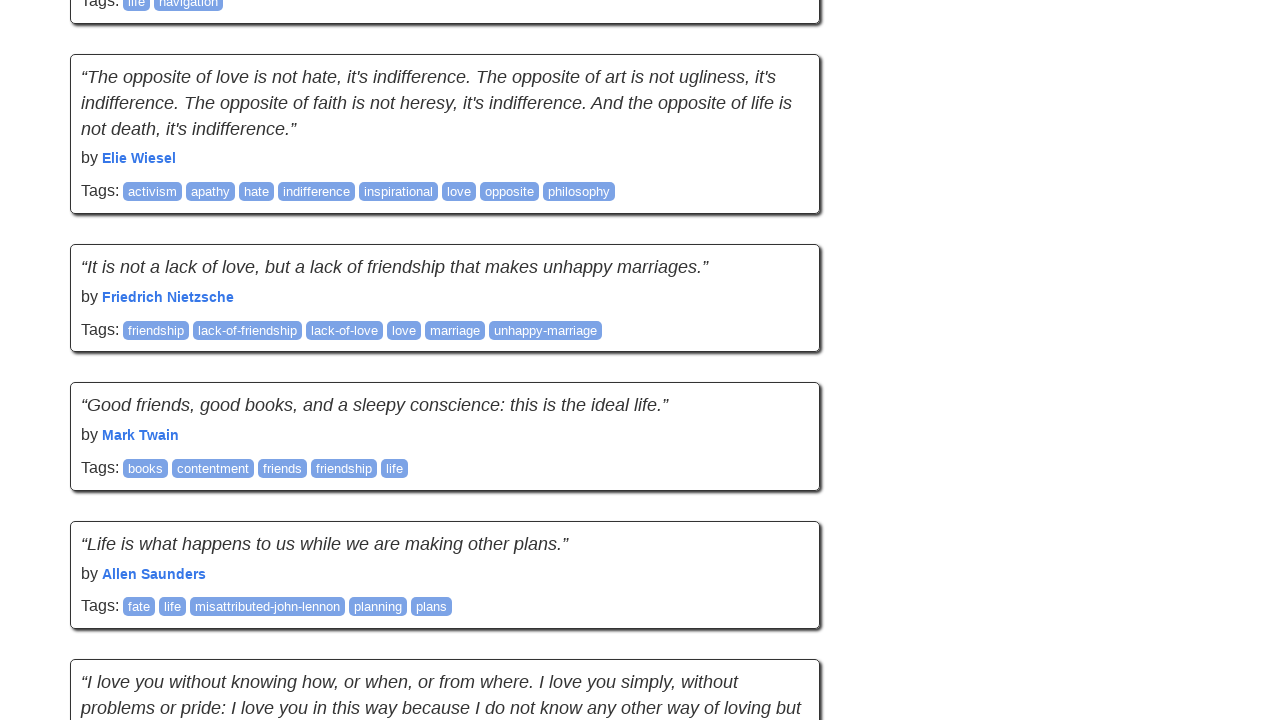

New content detected, page height increased, reset repeat counter
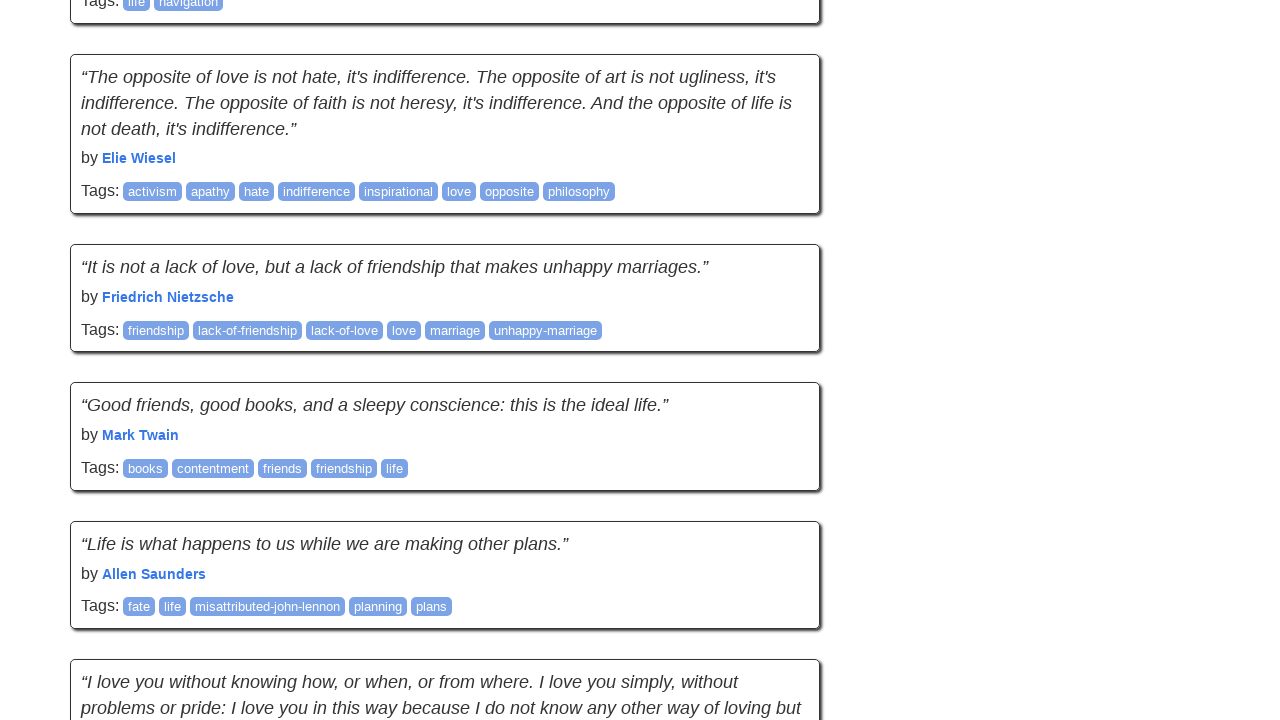

Pressed Space key to scroll down
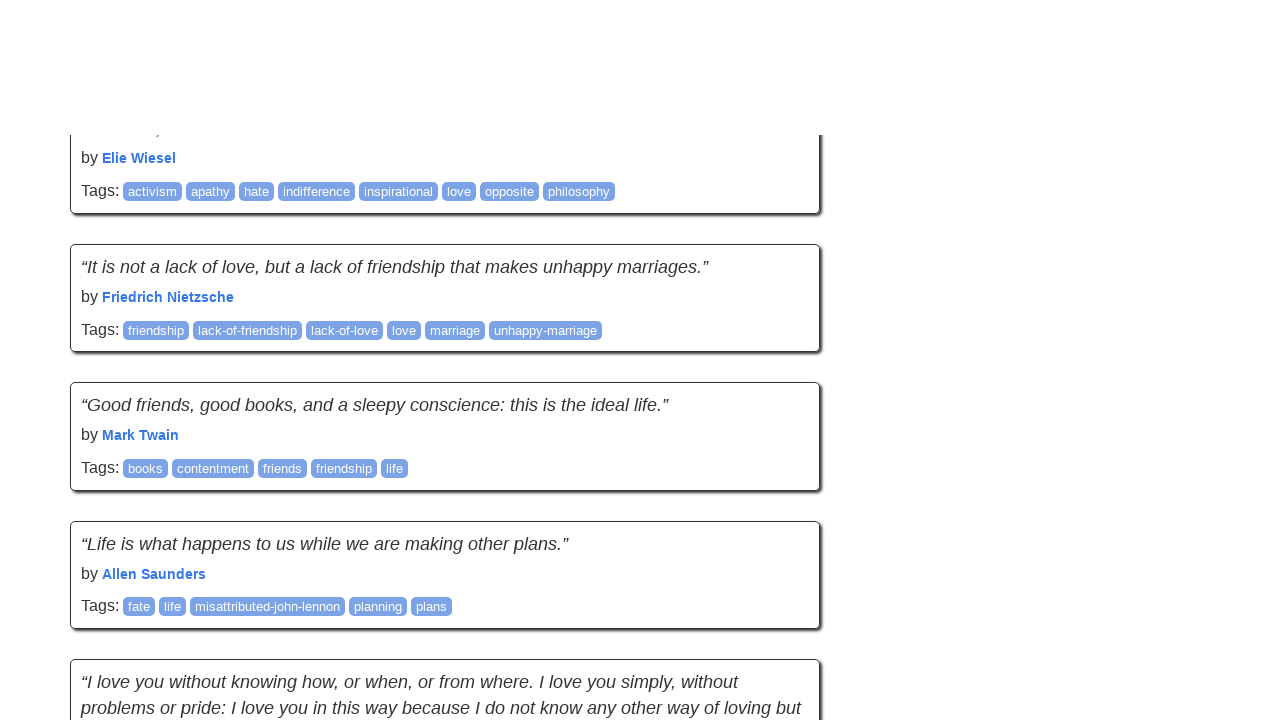

Waited 500ms for content to load after scrolling
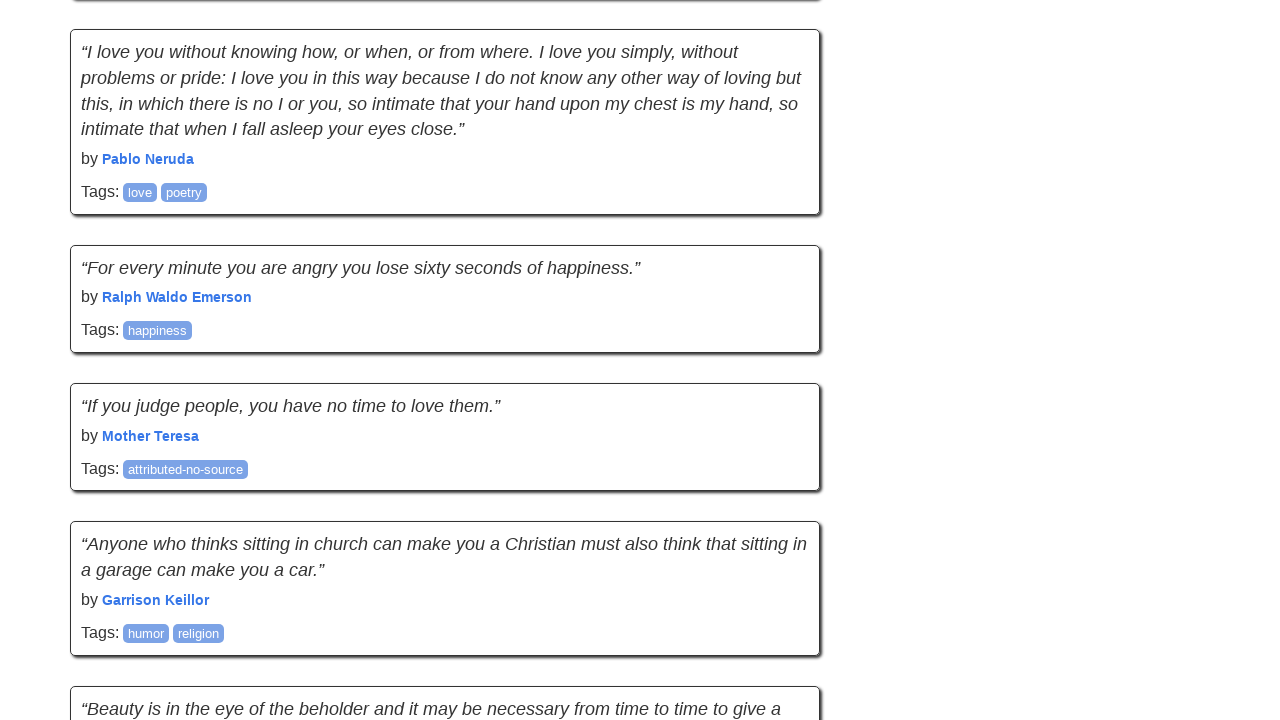

Retrieved current page height to check for new content
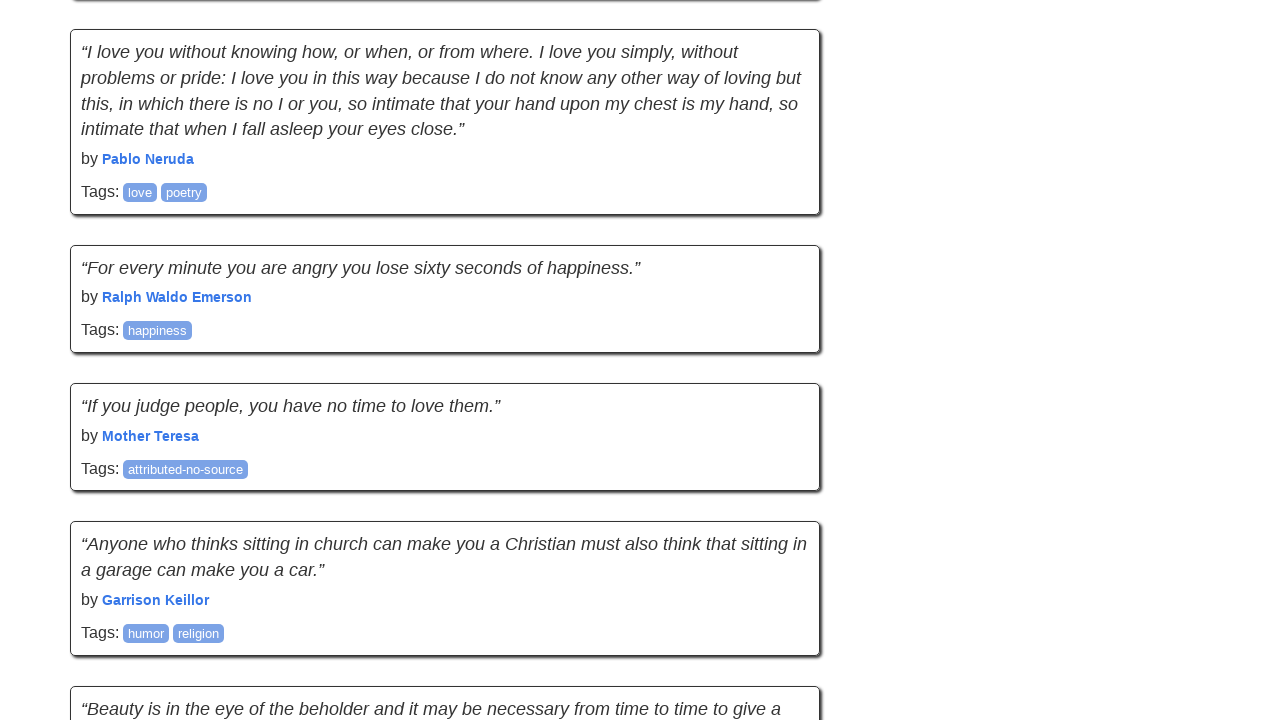

Page height unchanged, no new content loaded (repeat count: 1/6)
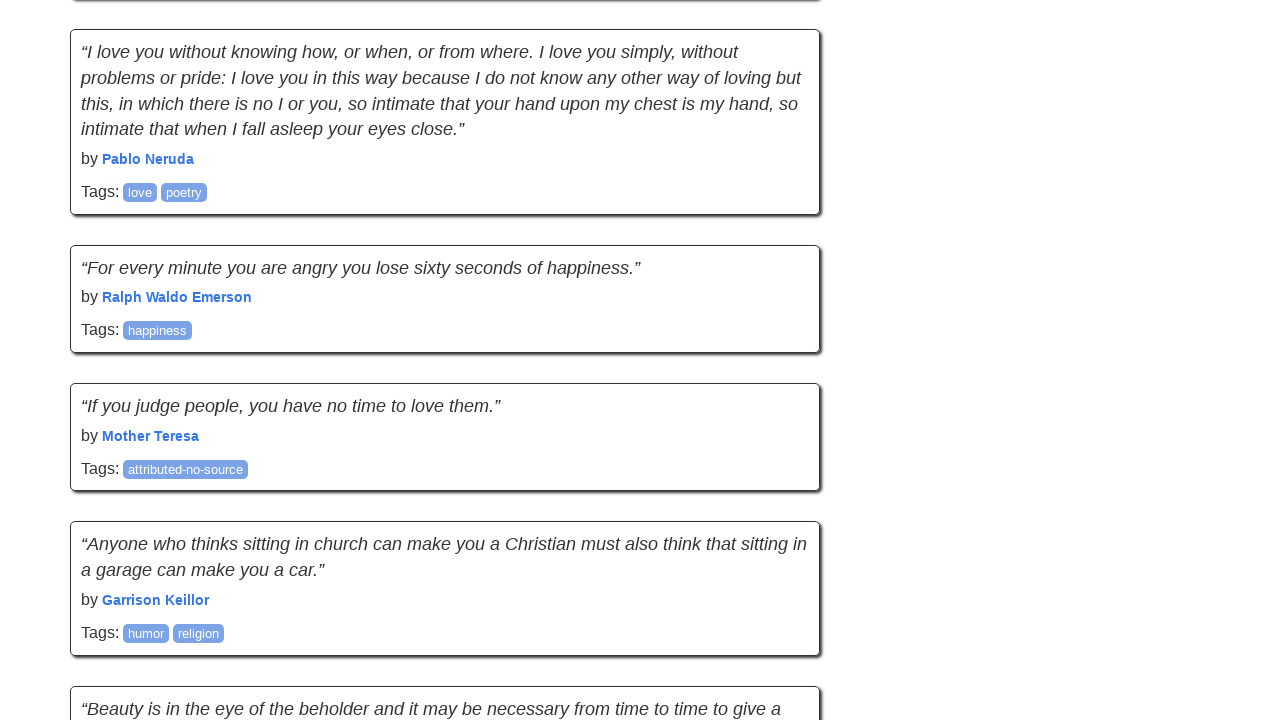

Pressed Space key to scroll down
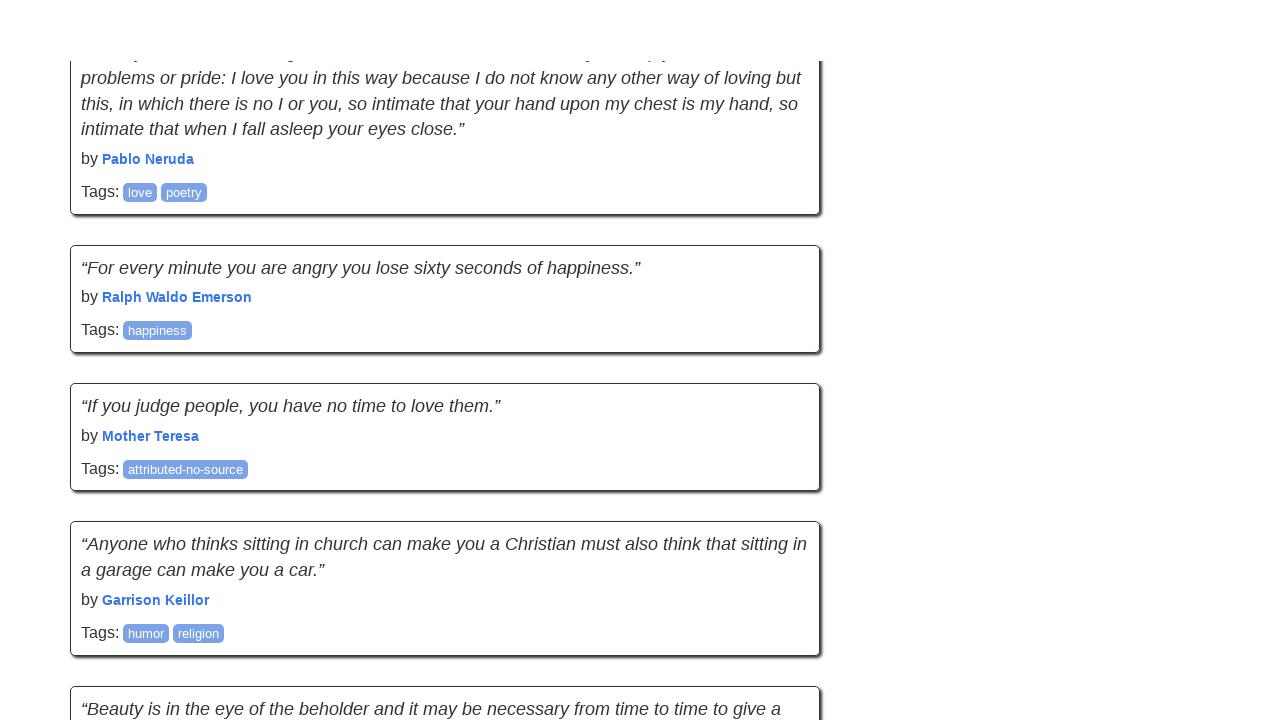

Waited 500ms for content to load after scrolling
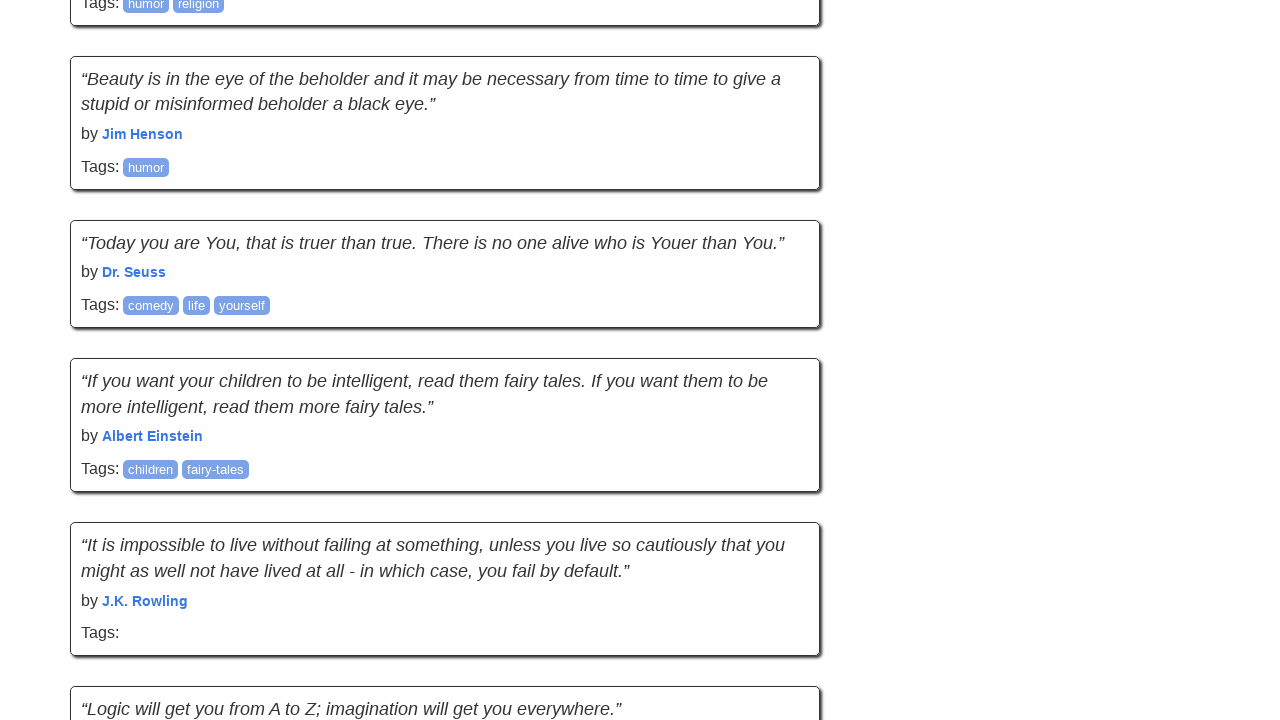

Retrieved current page height to check for new content
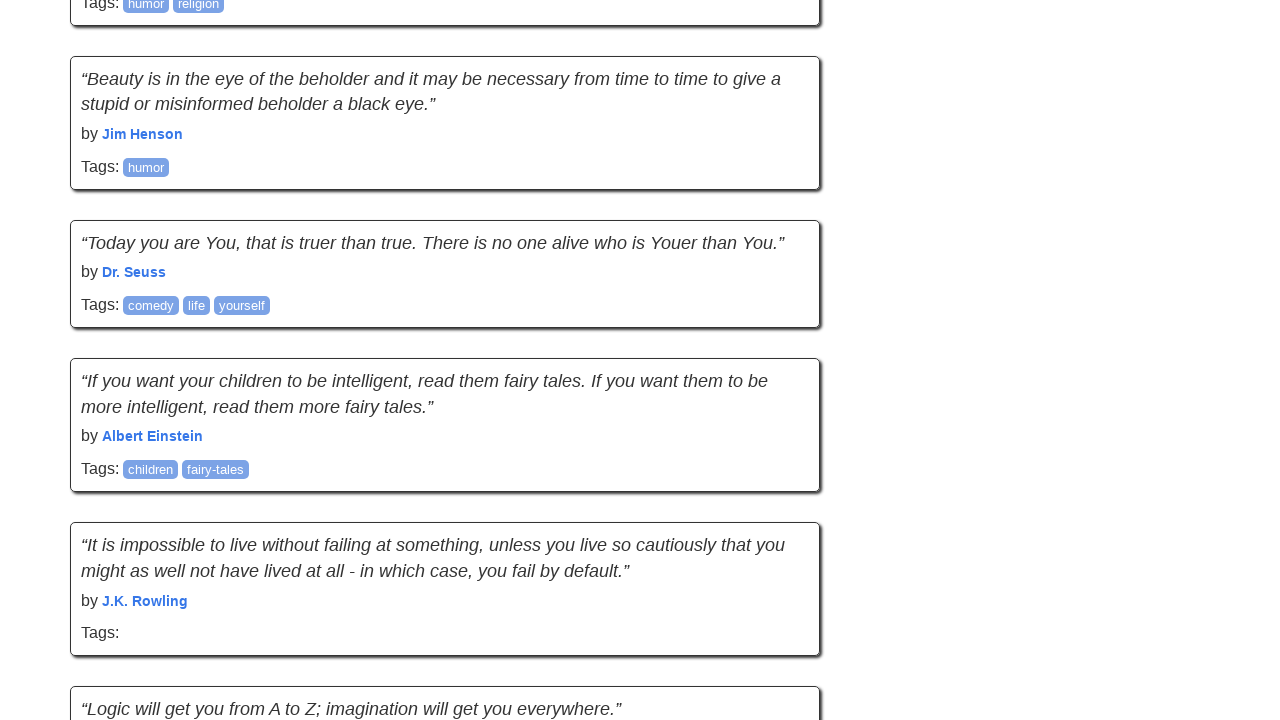

Page height unchanged, no new content loaded (repeat count: 2/6)
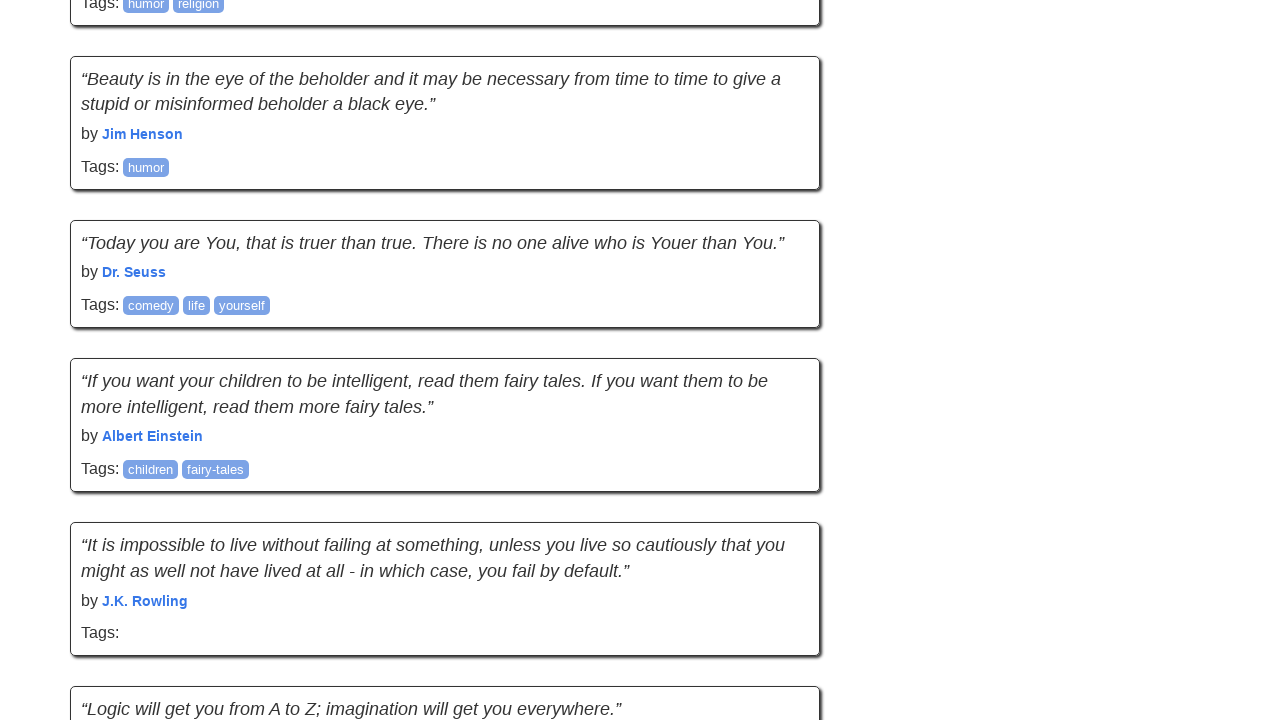

Pressed Space key to scroll down
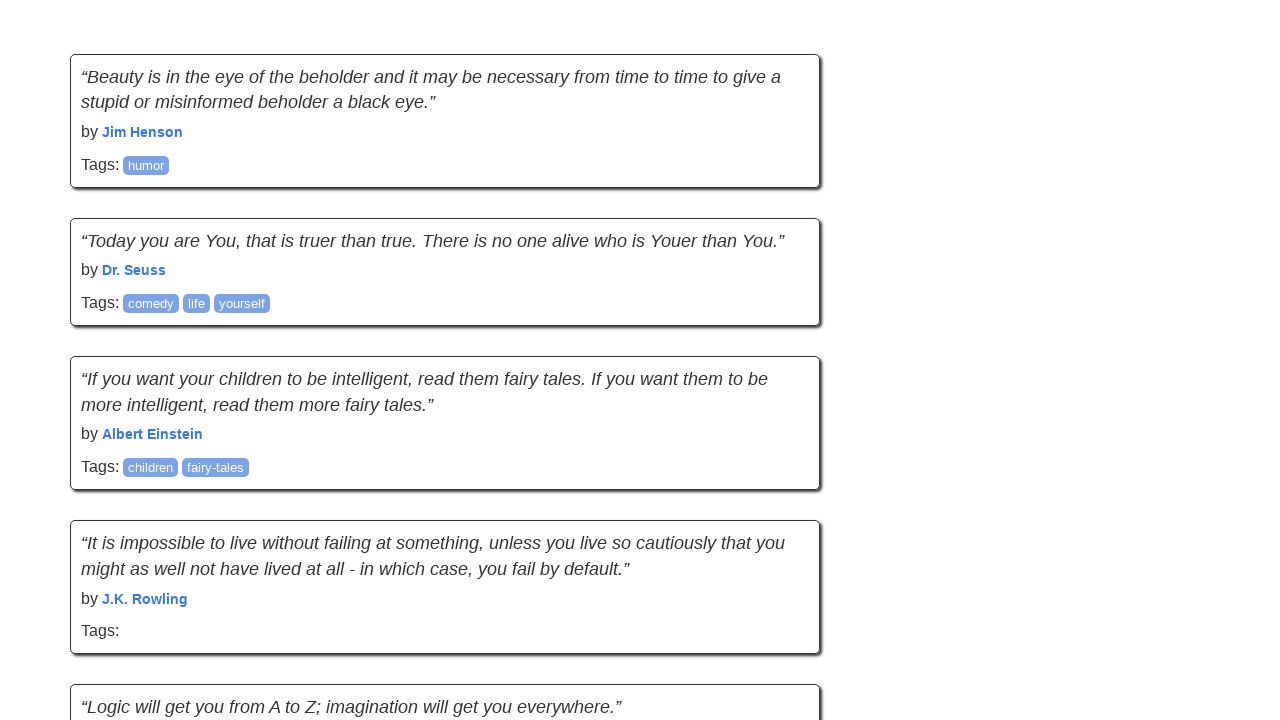

Waited 500ms for content to load after scrolling
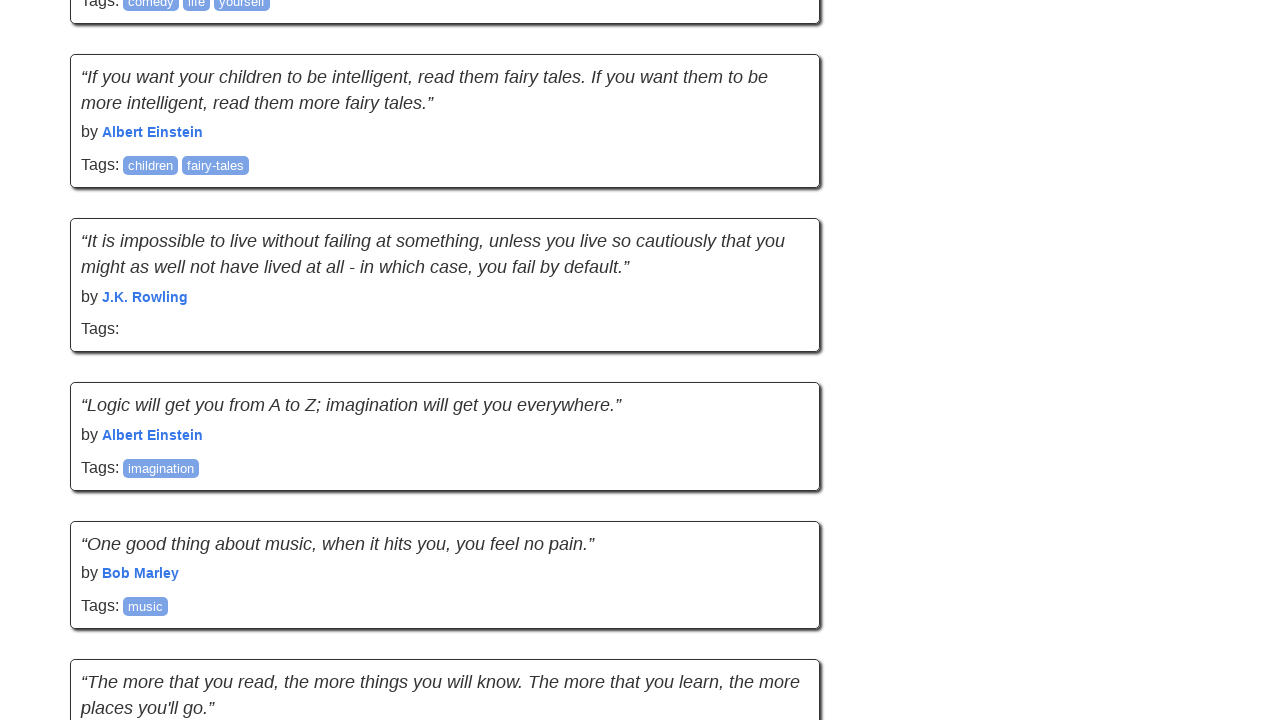

Retrieved current page height to check for new content
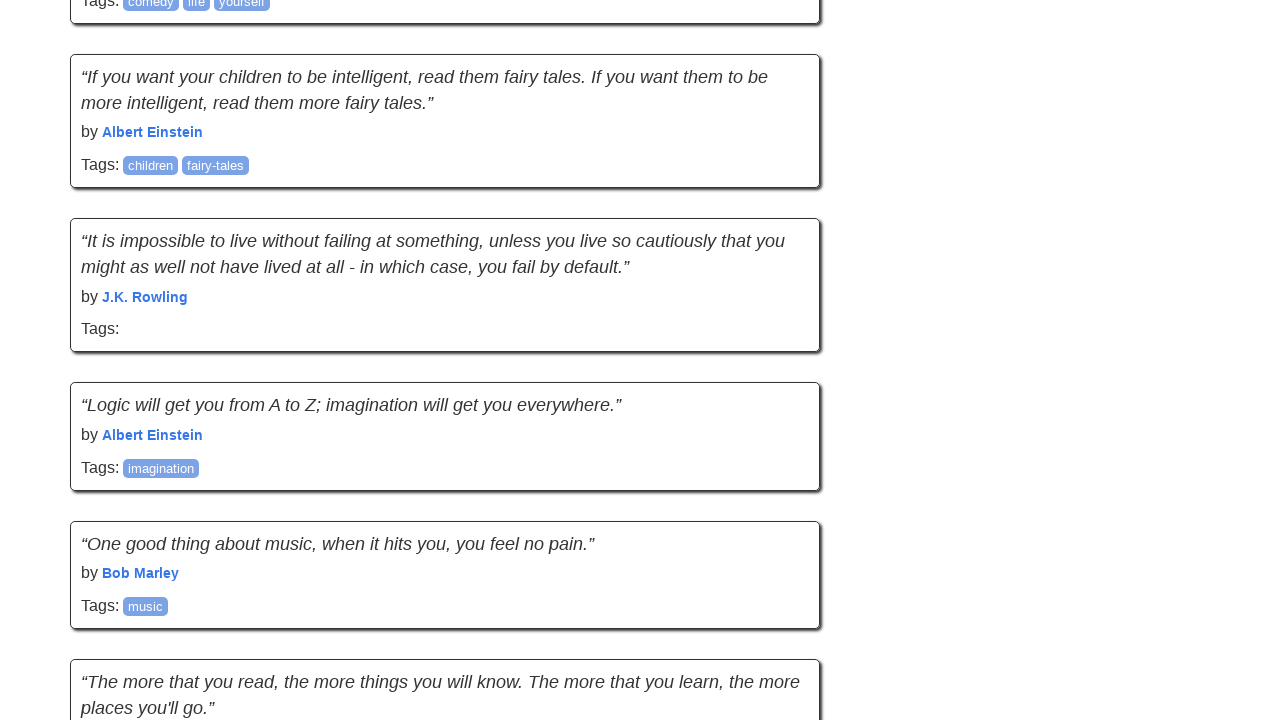

New content detected, page height increased, reset repeat counter
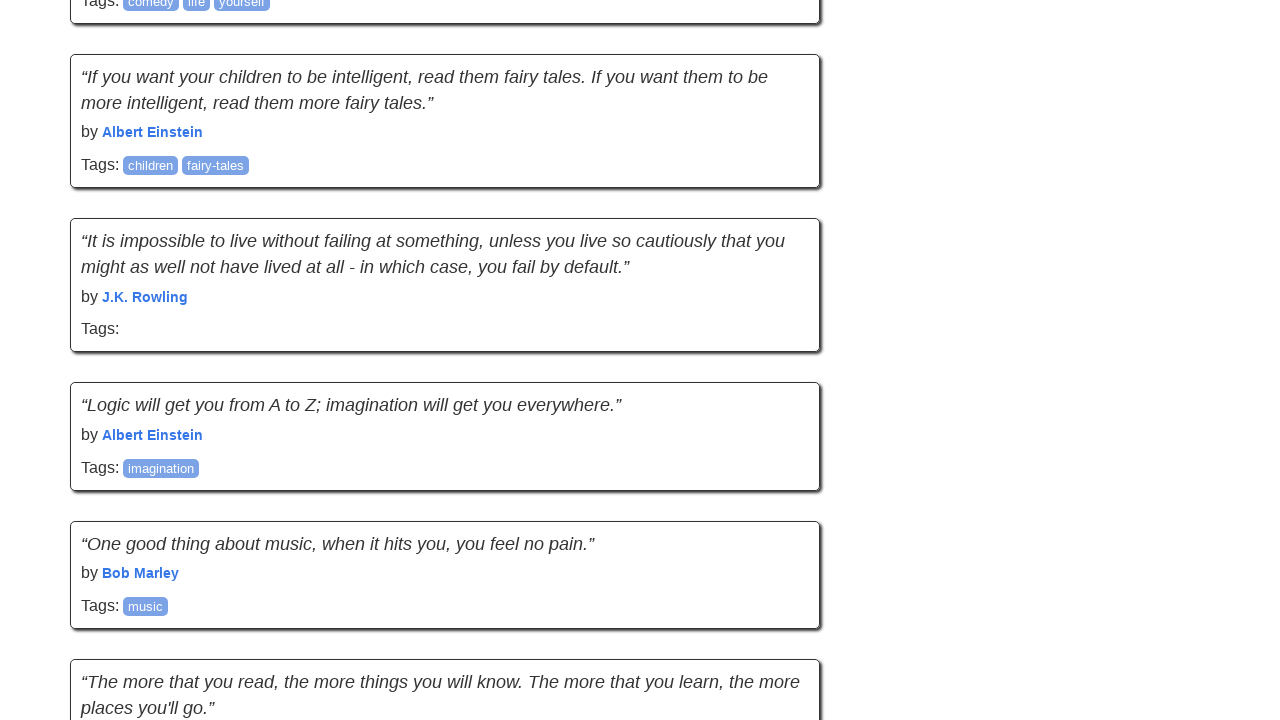

Pressed Space key to scroll down
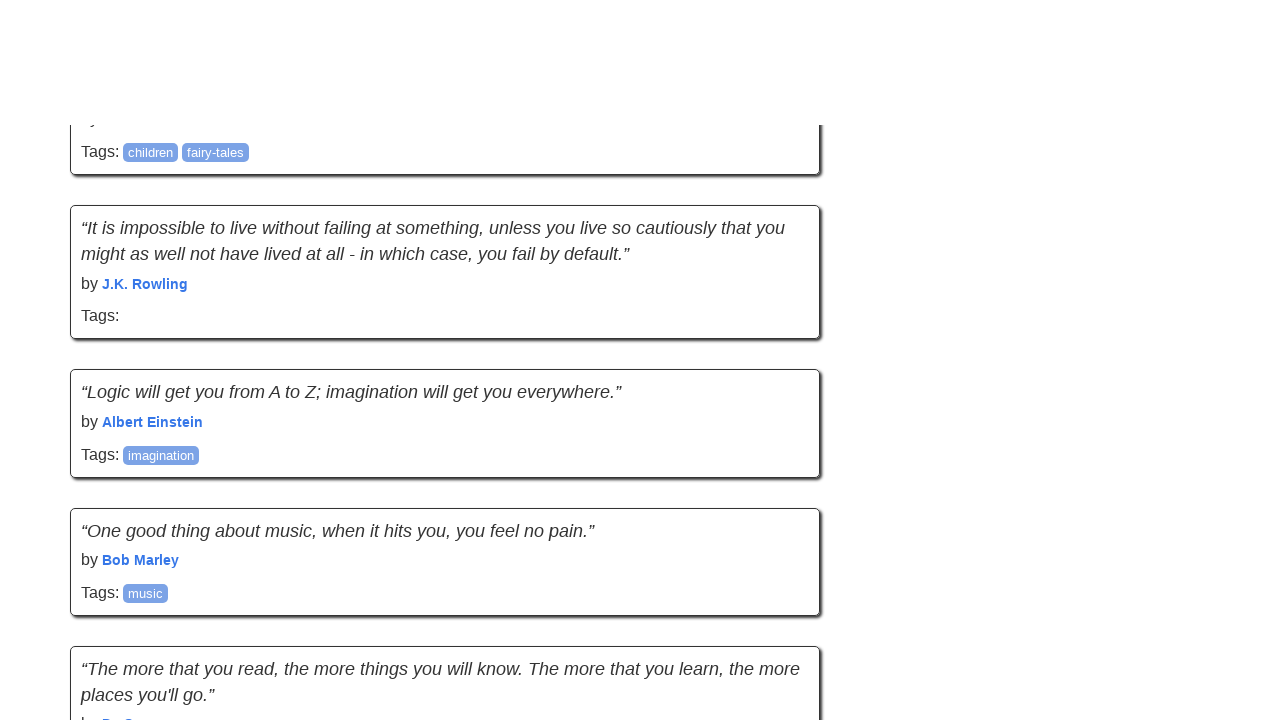

Waited 500ms for content to load after scrolling
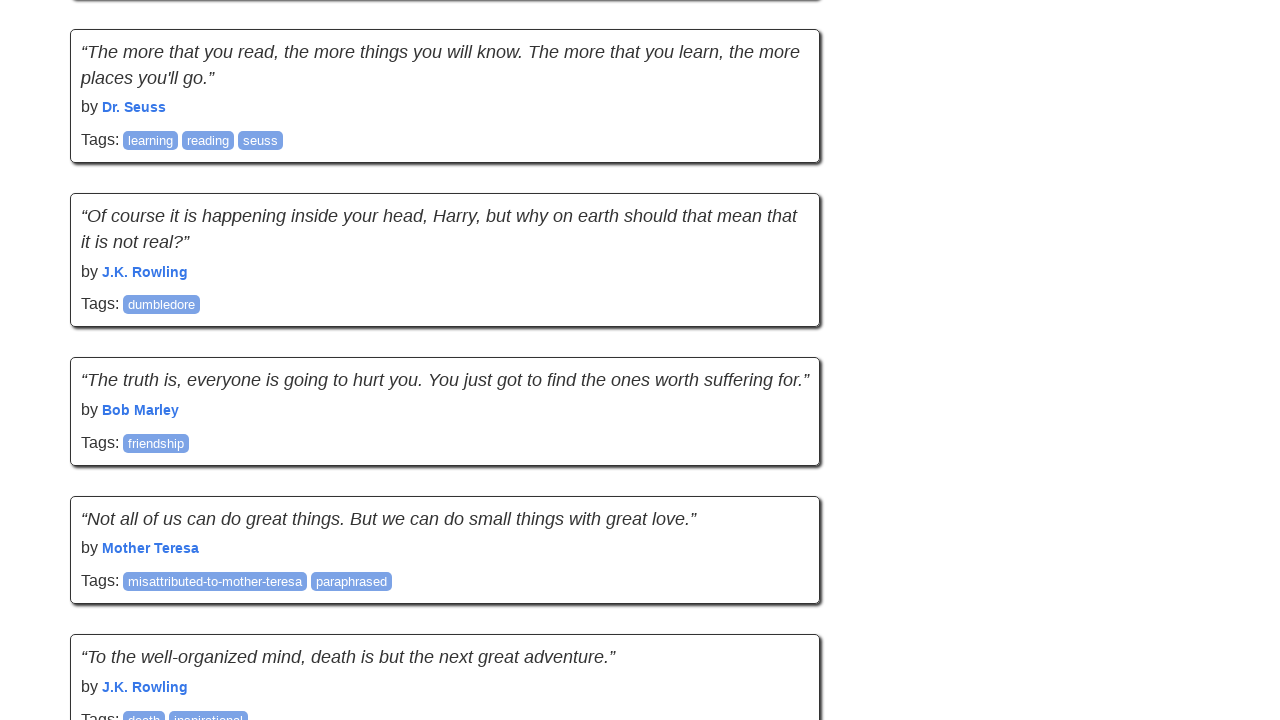

Retrieved current page height to check for new content
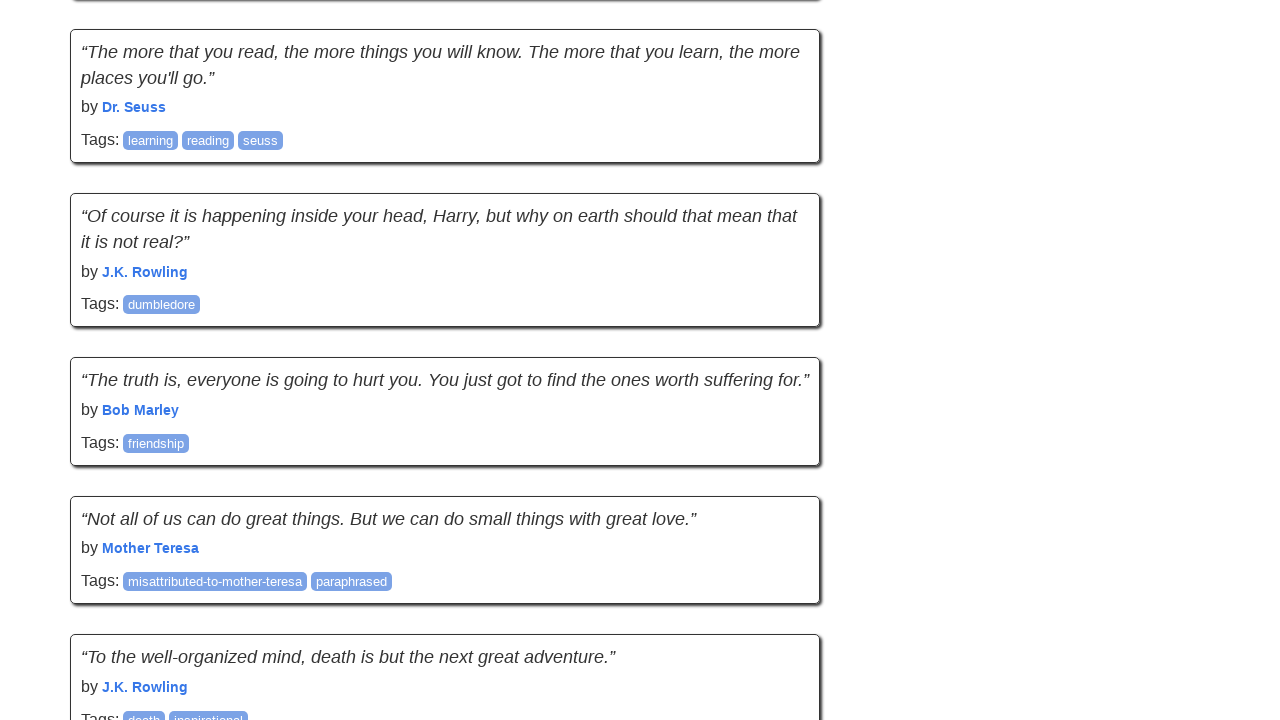

Page height unchanged, no new content loaded (repeat count: 1/6)
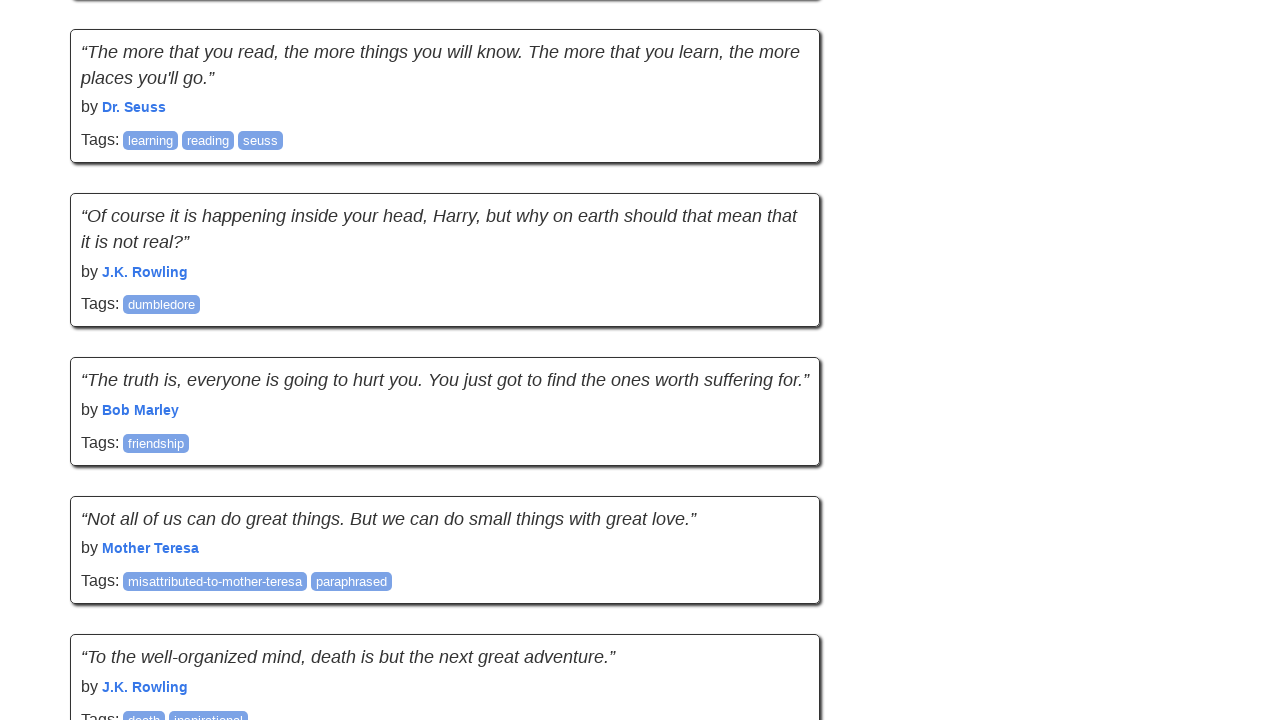

Pressed Space key to scroll down
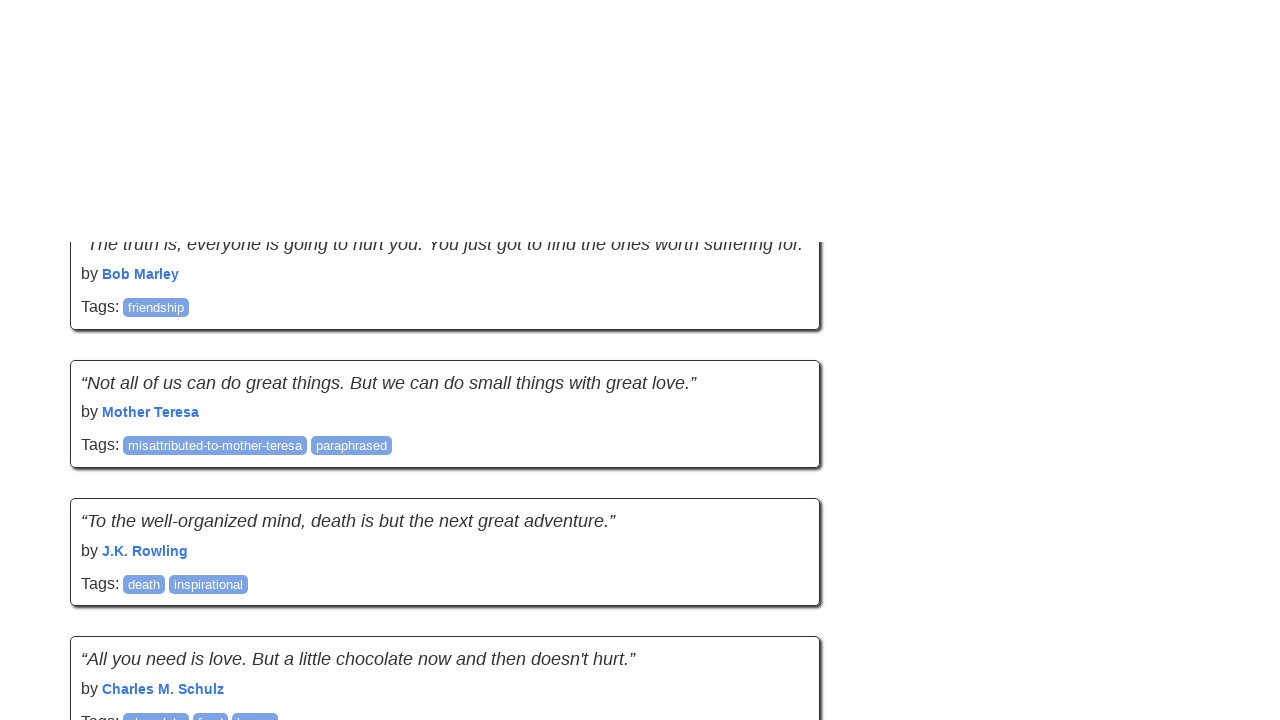

Waited 500ms for content to load after scrolling
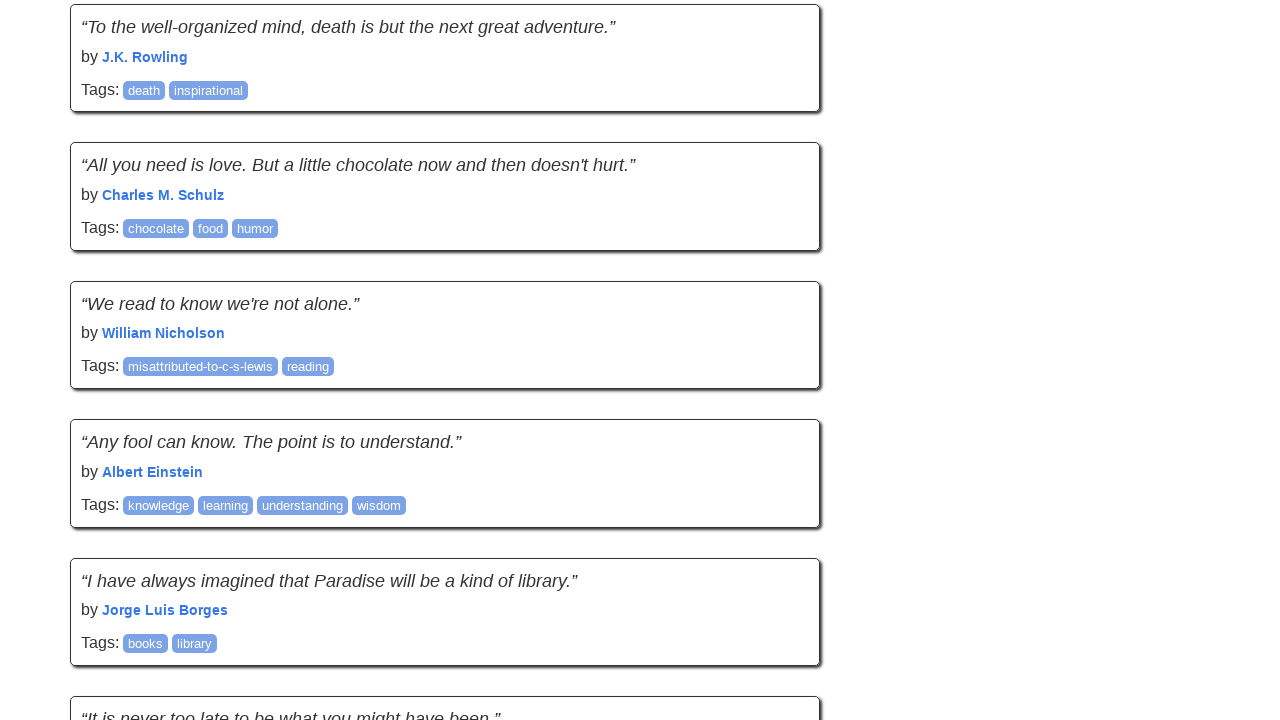

Retrieved current page height to check for new content
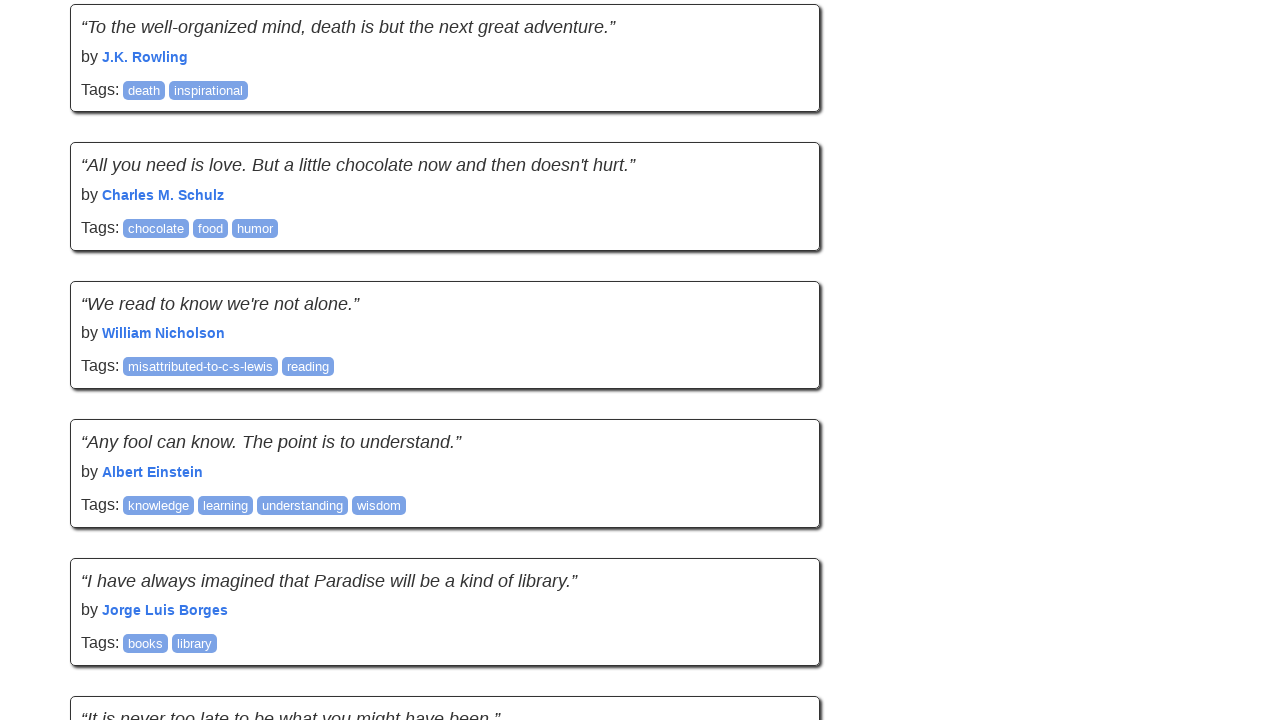

Page height unchanged, no new content loaded (repeat count: 2/6)
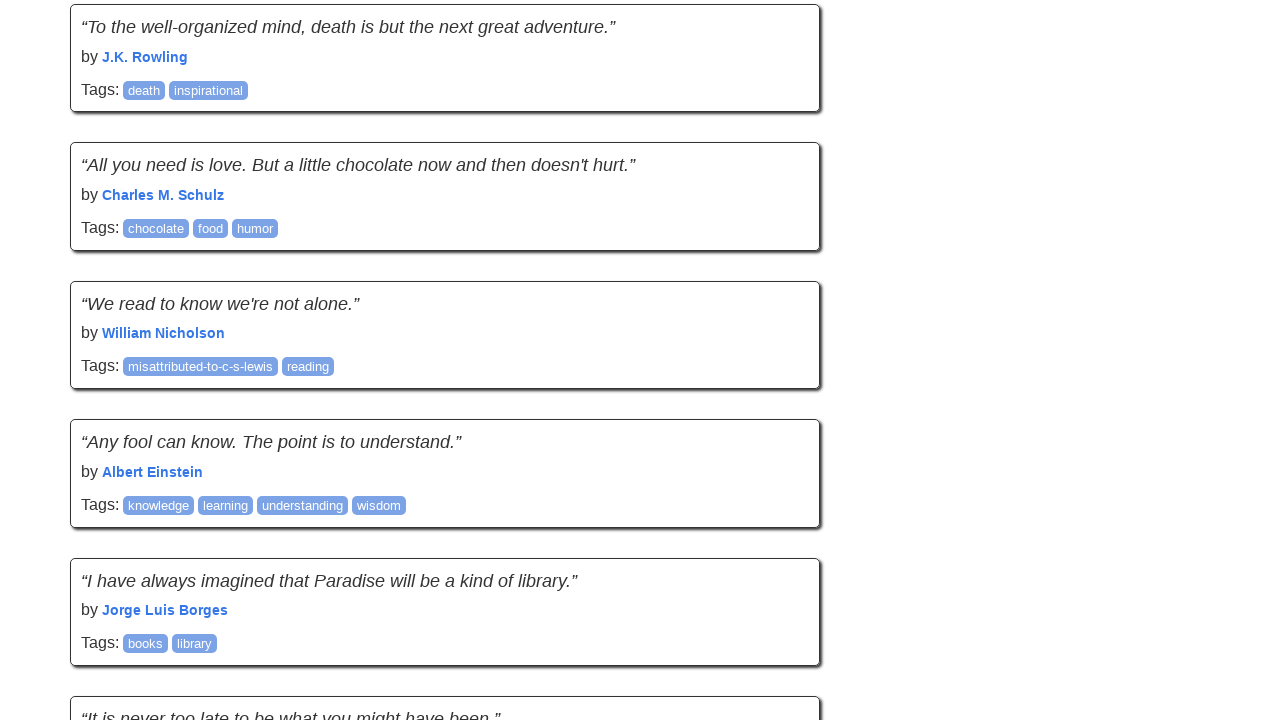

Pressed Space key to scroll down
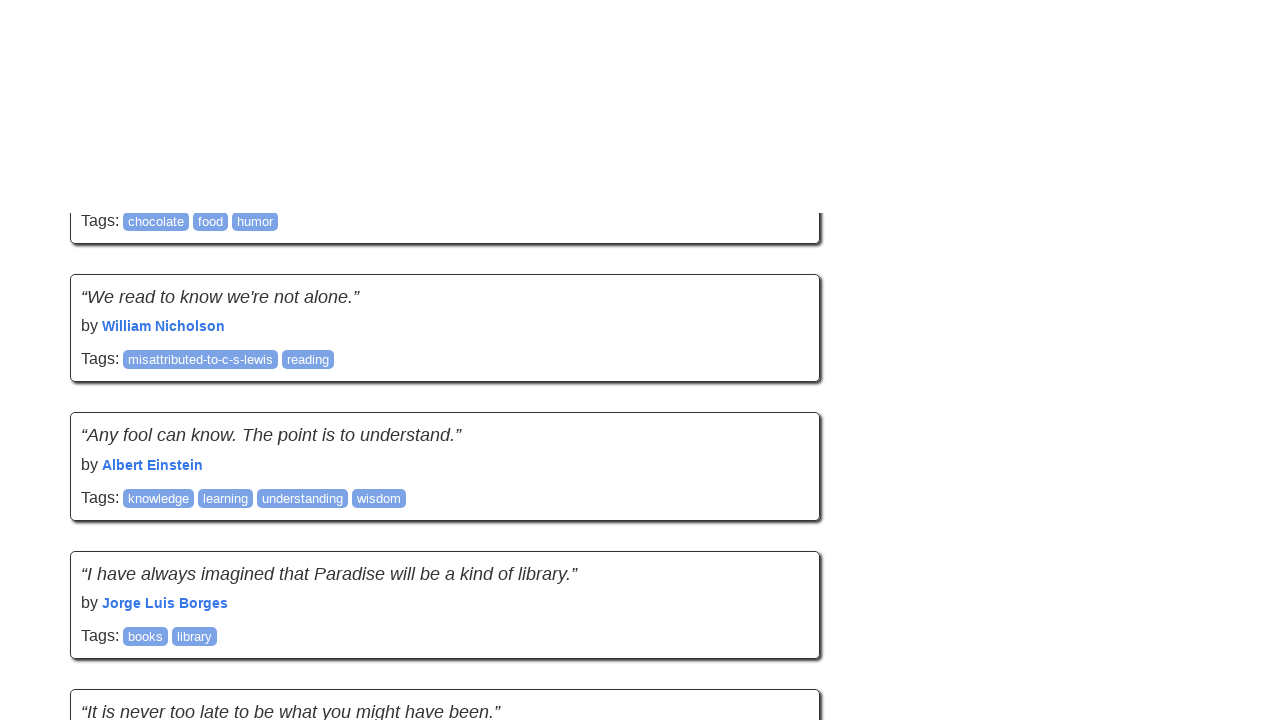

Waited 500ms for content to load after scrolling
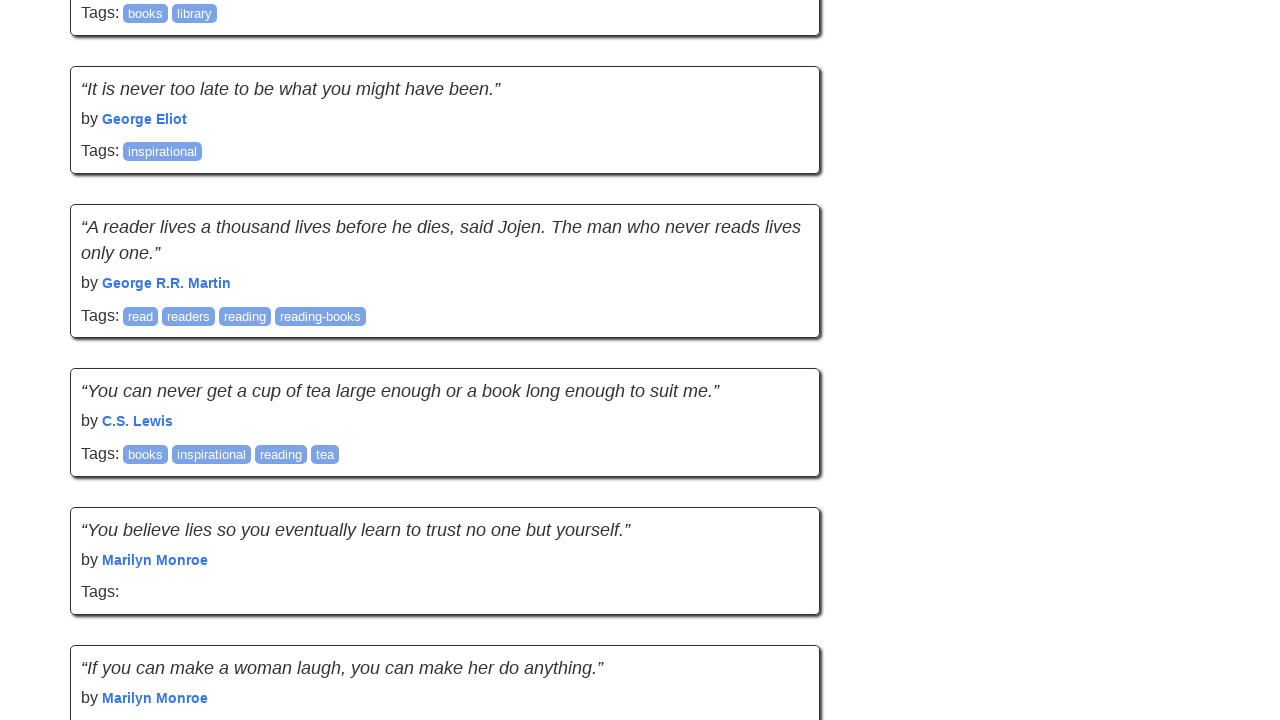

Retrieved current page height to check for new content
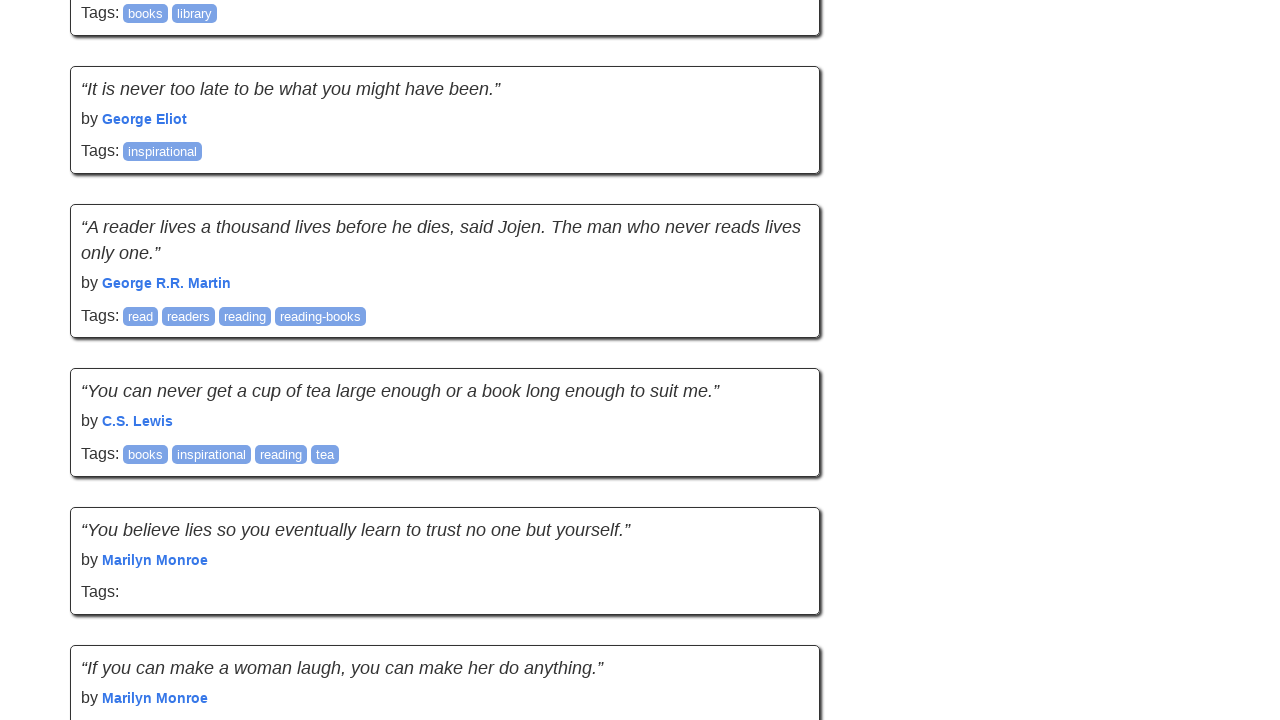

Page height unchanged, no new content loaded (repeat count: 3/6)
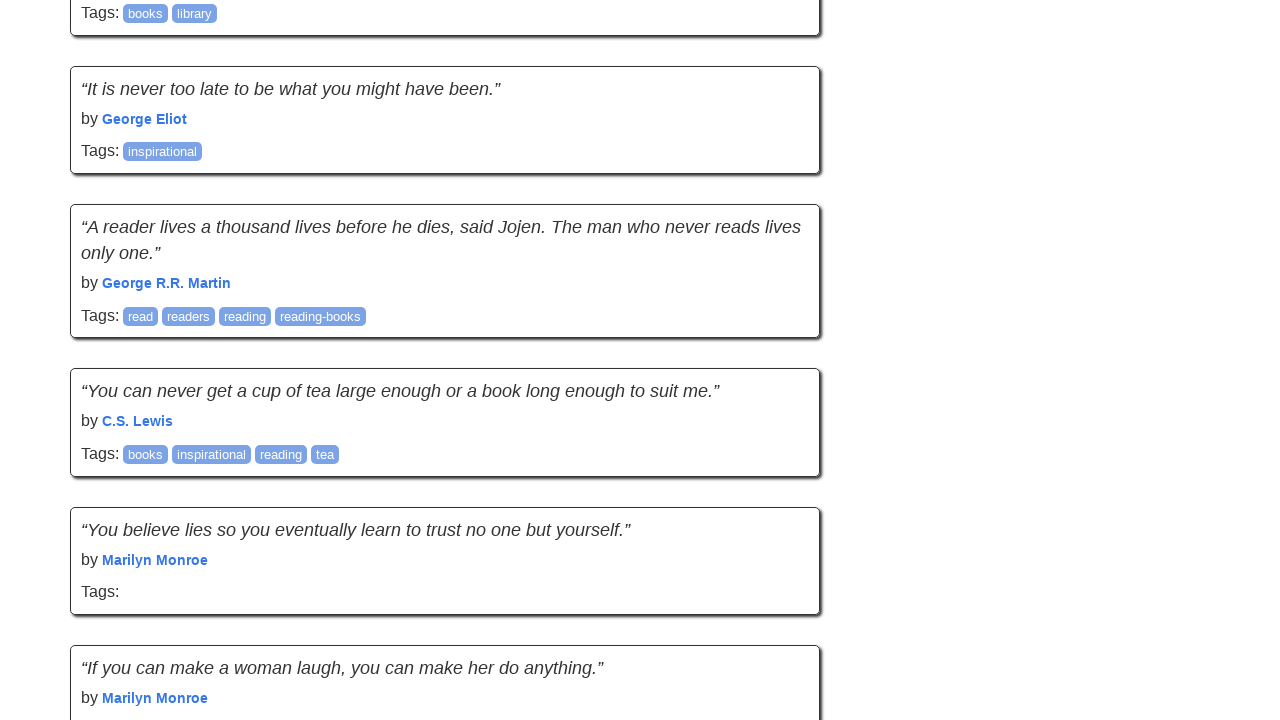

Pressed Space key to scroll down
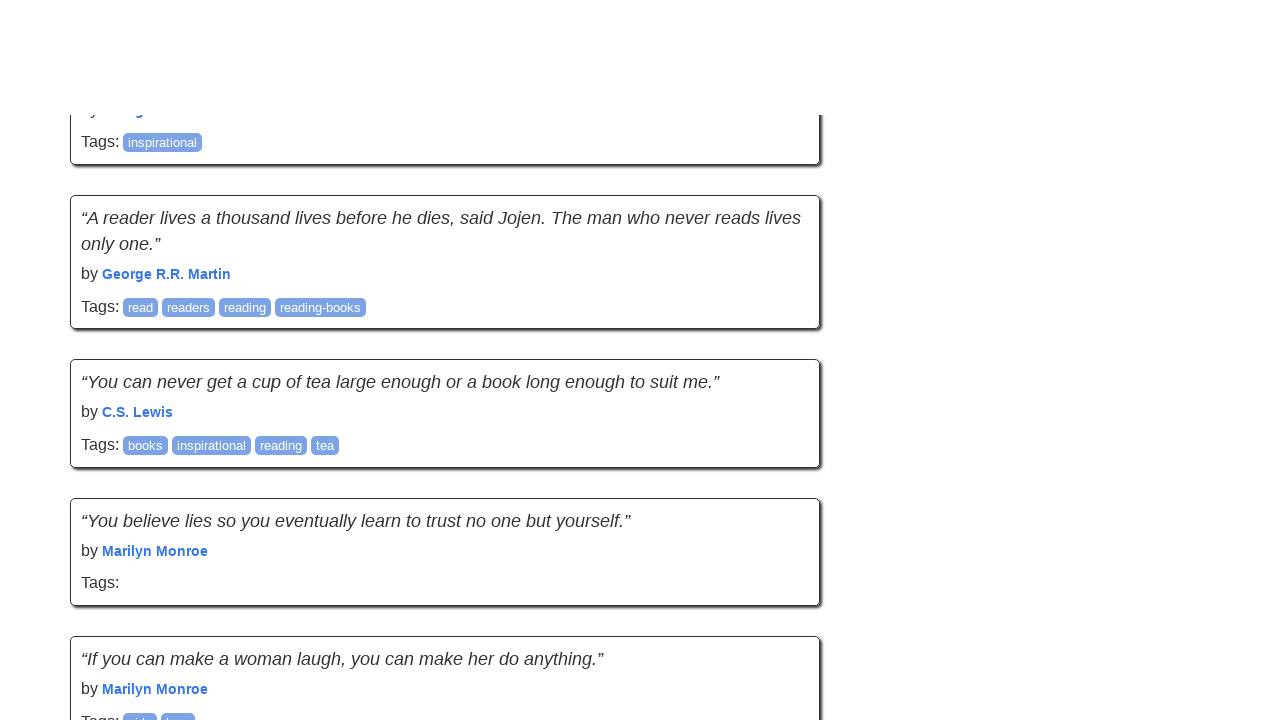

Waited 500ms for content to load after scrolling
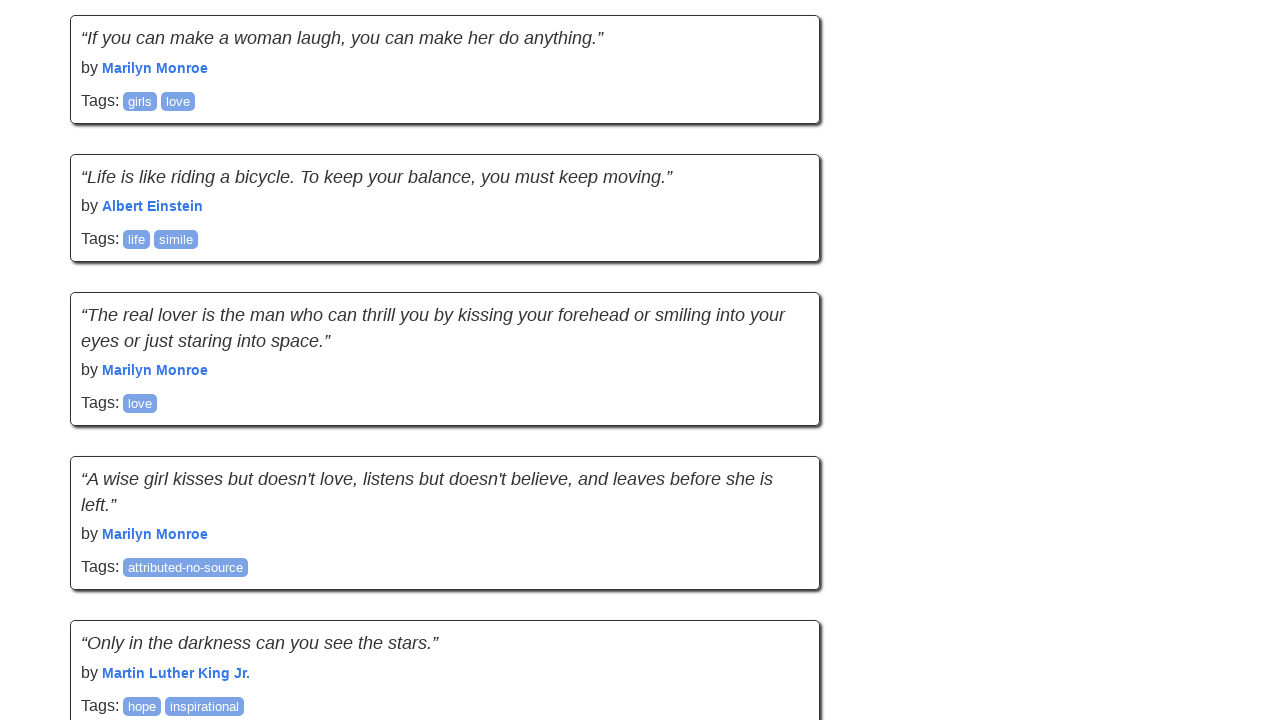

Retrieved current page height to check for new content
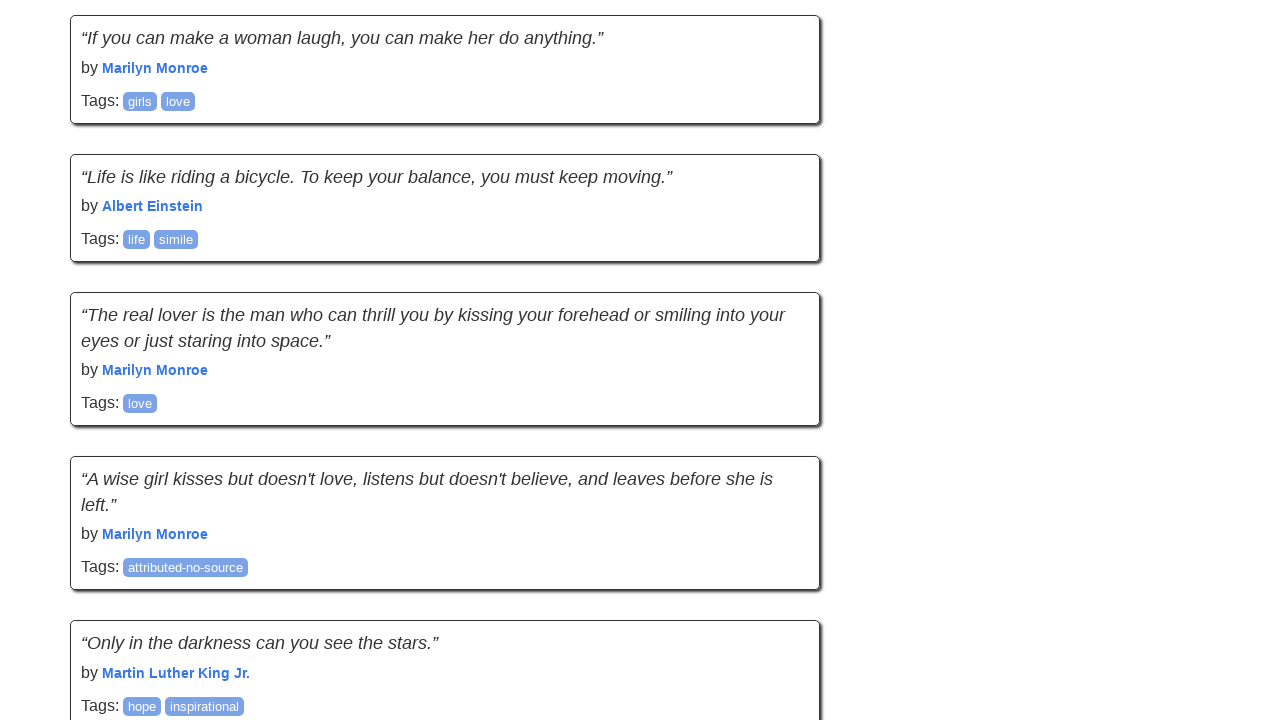

Page height unchanged, no new content loaded (repeat count: 4/6)
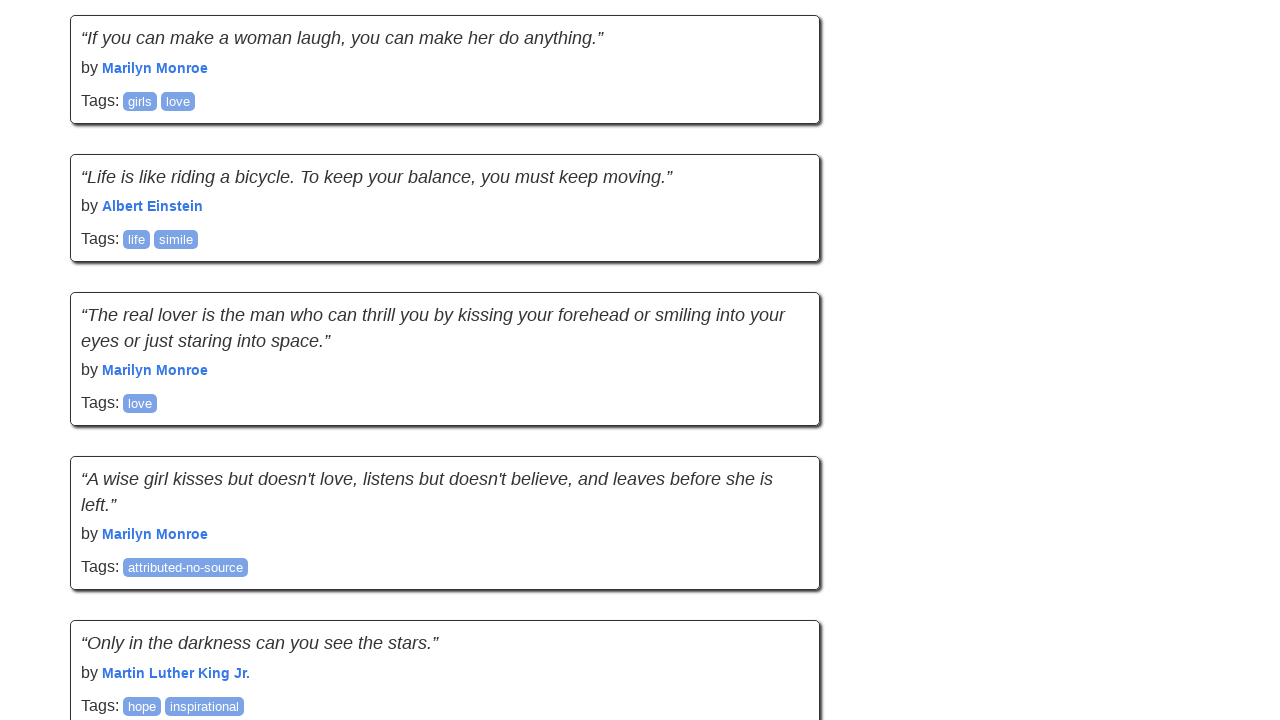

Pressed Space key to scroll down
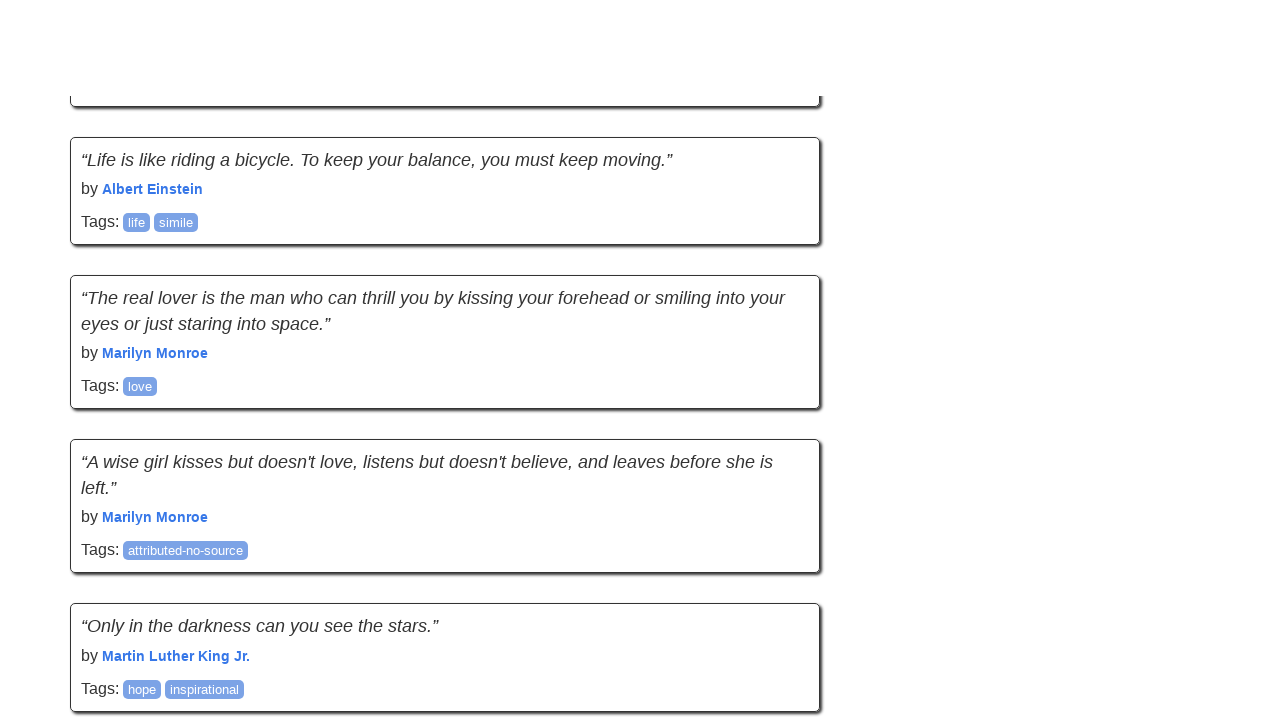

Waited 500ms for content to load after scrolling
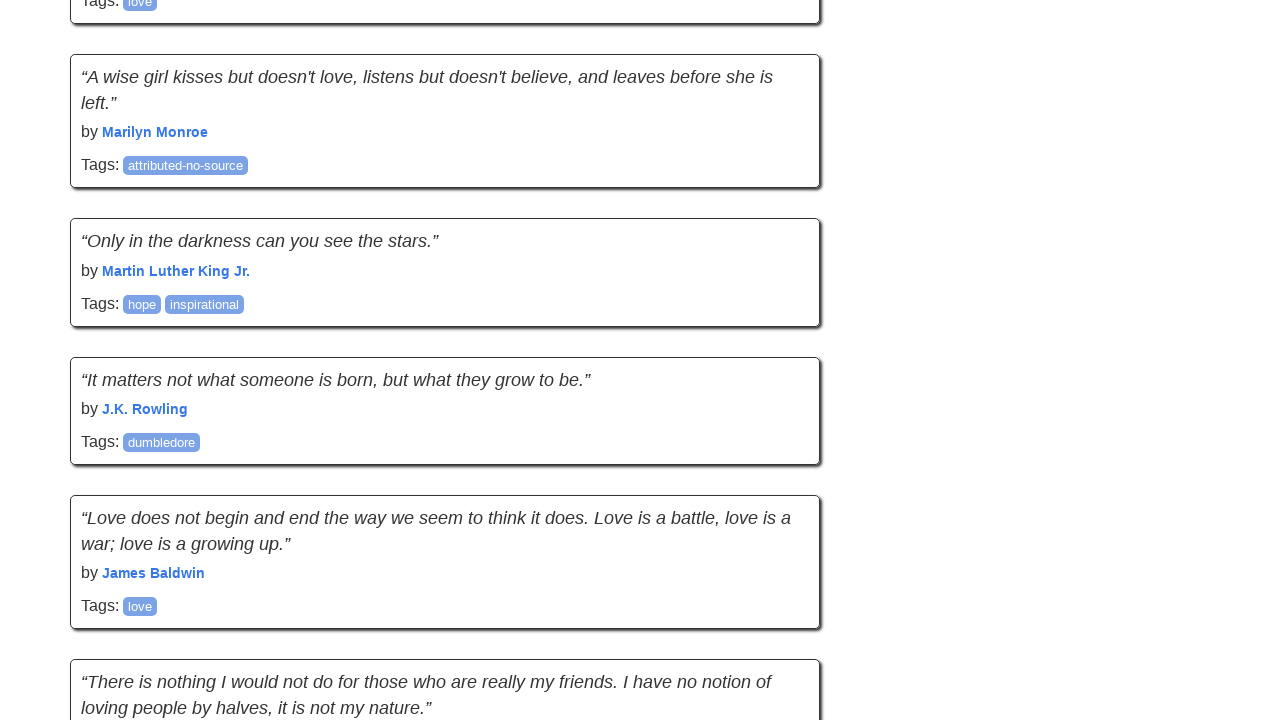

Retrieved current page height to check for new content
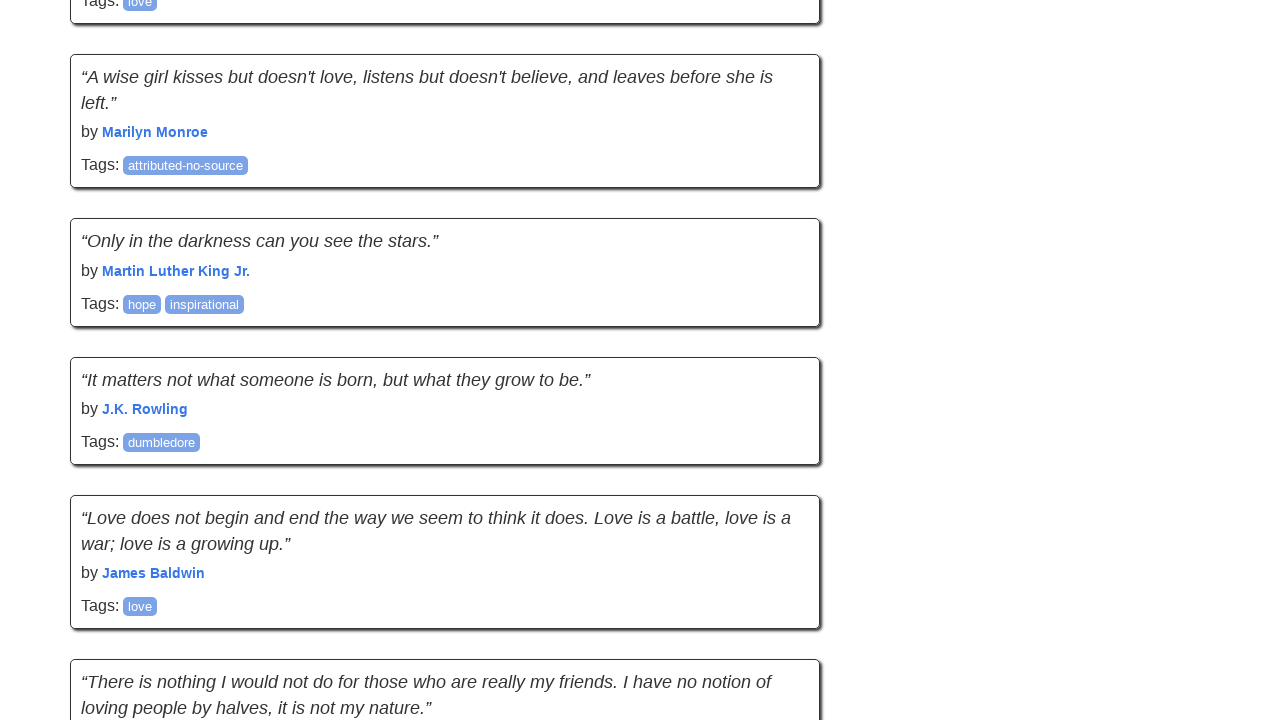

New content detected, page height increased, reset repeat counter
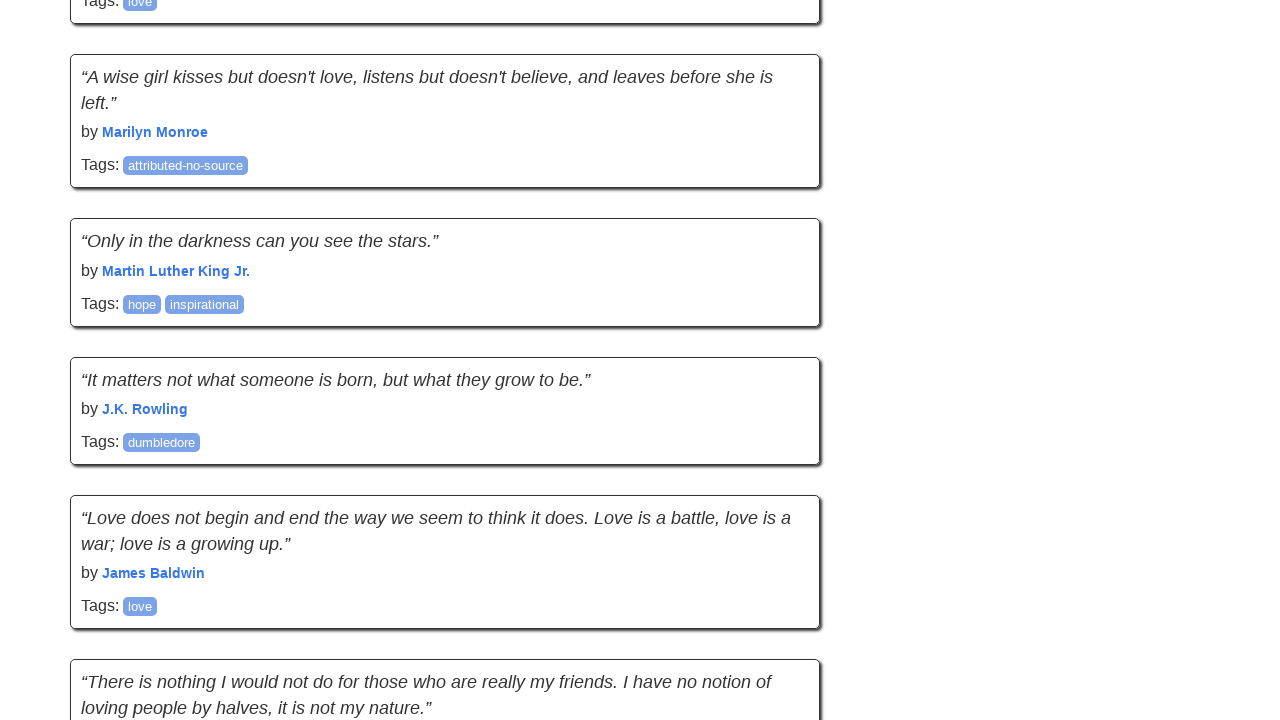

Pressed Space key to scroll down
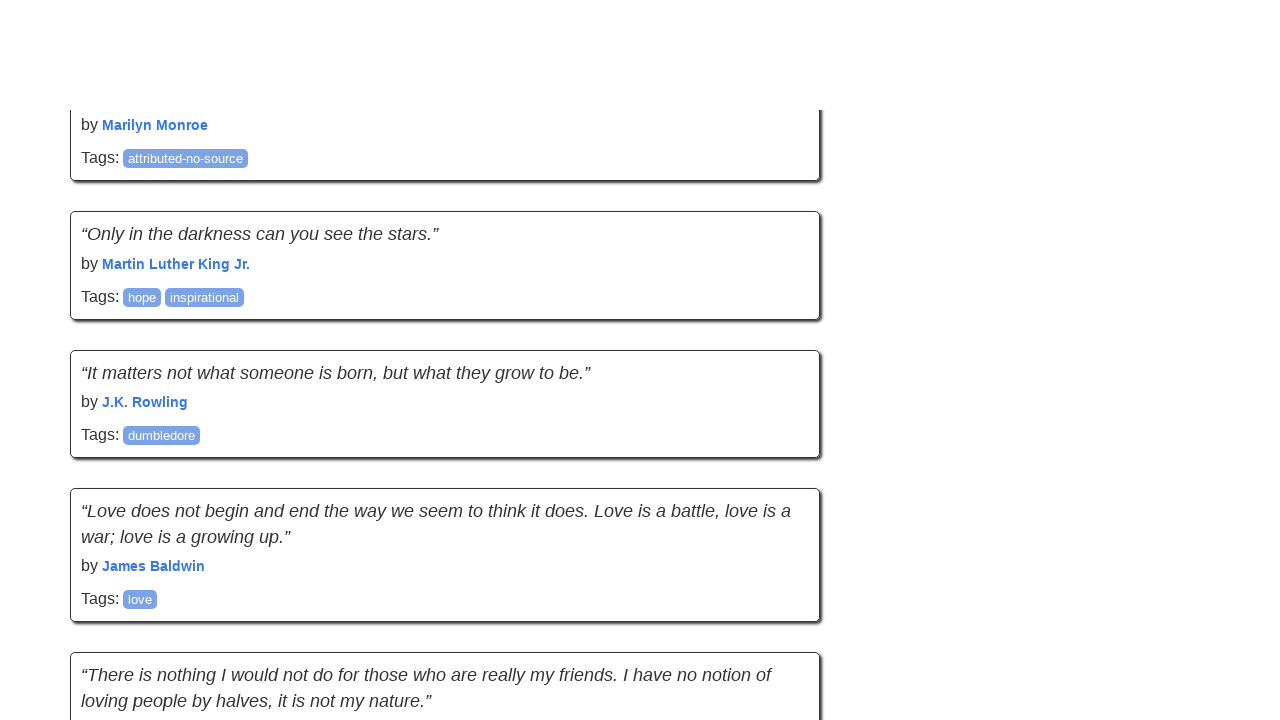

Waited 500ms for content to load after scrolling
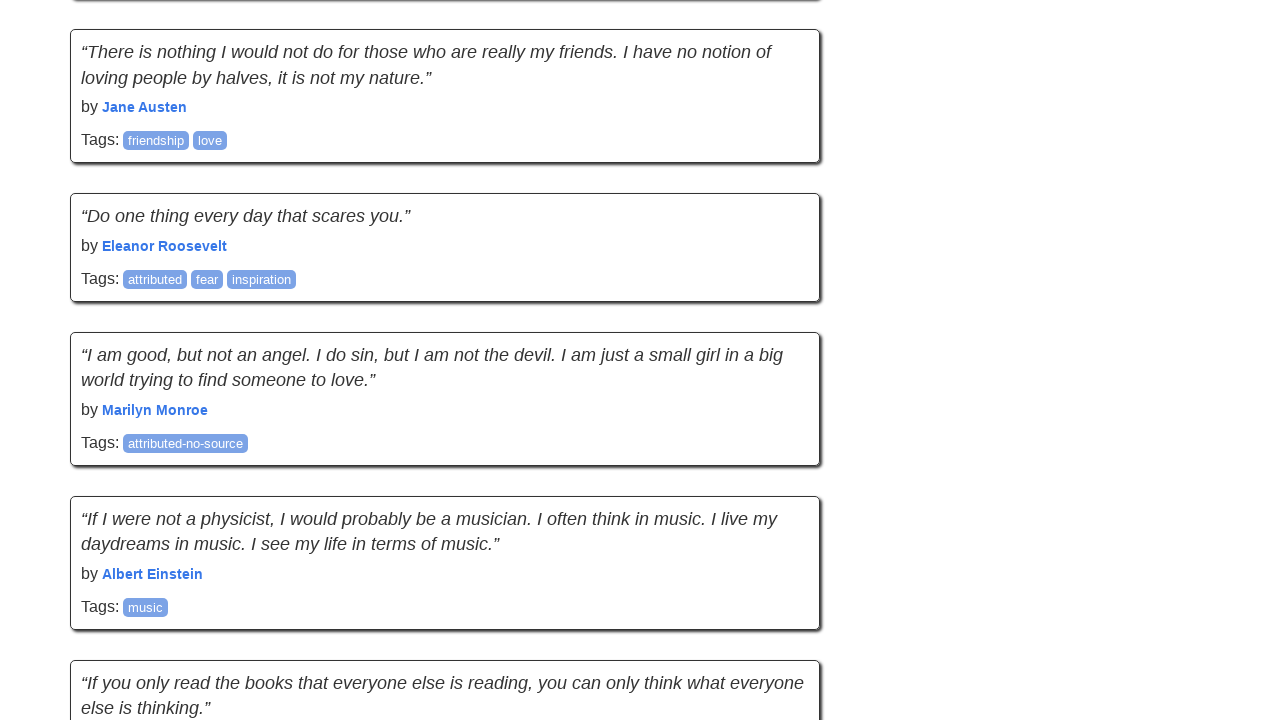

Retrieved current page height to check for new content
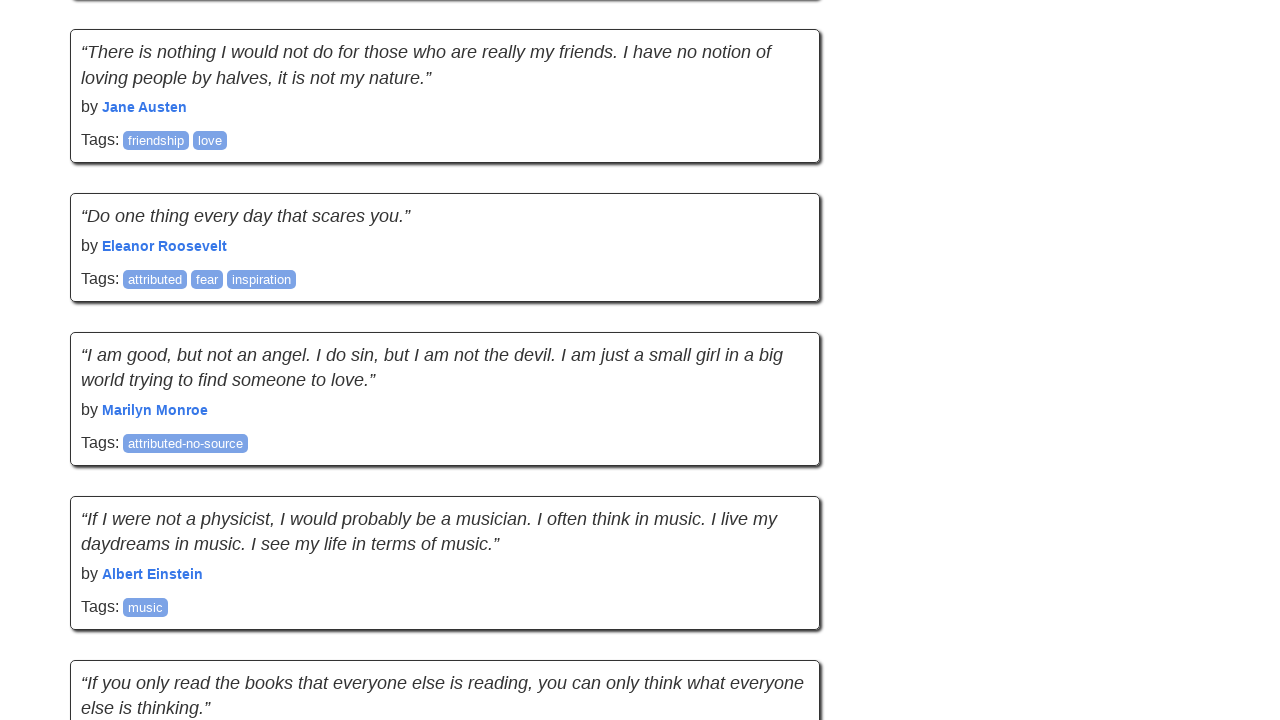

Page height unchanged, no new content loaded (repeat count: 1/6)
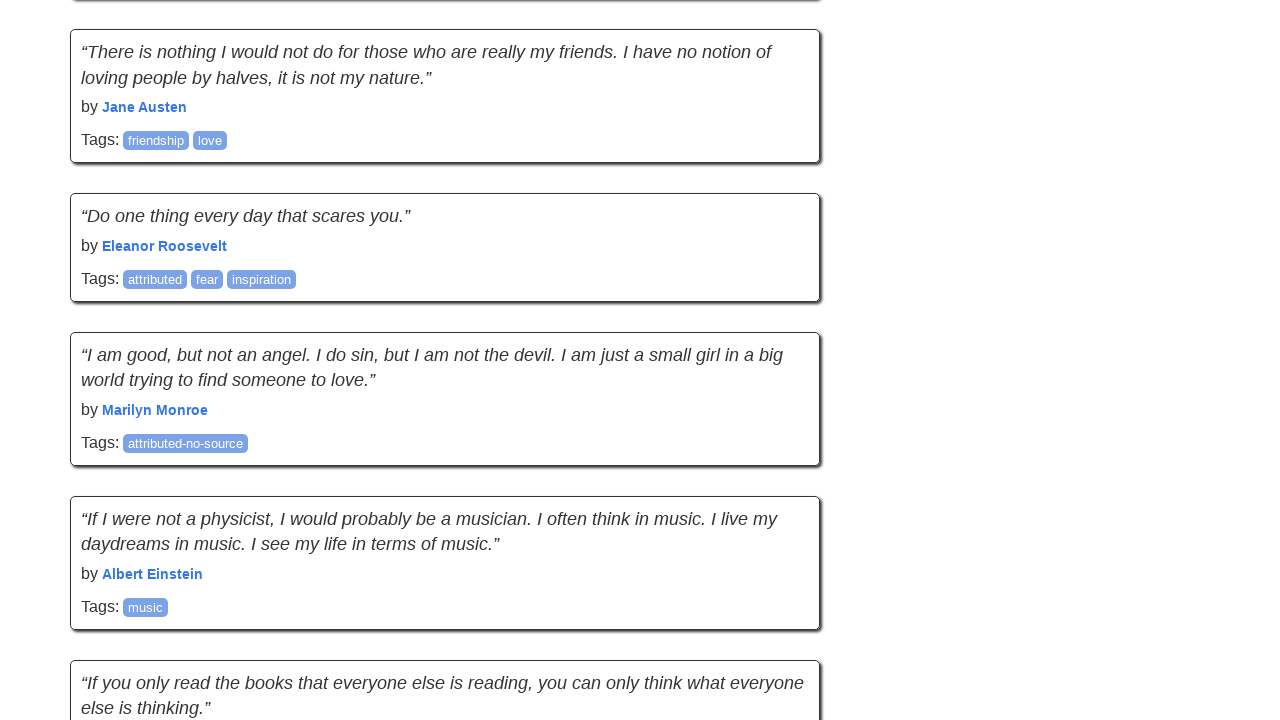

Pressed Space key to scroll down
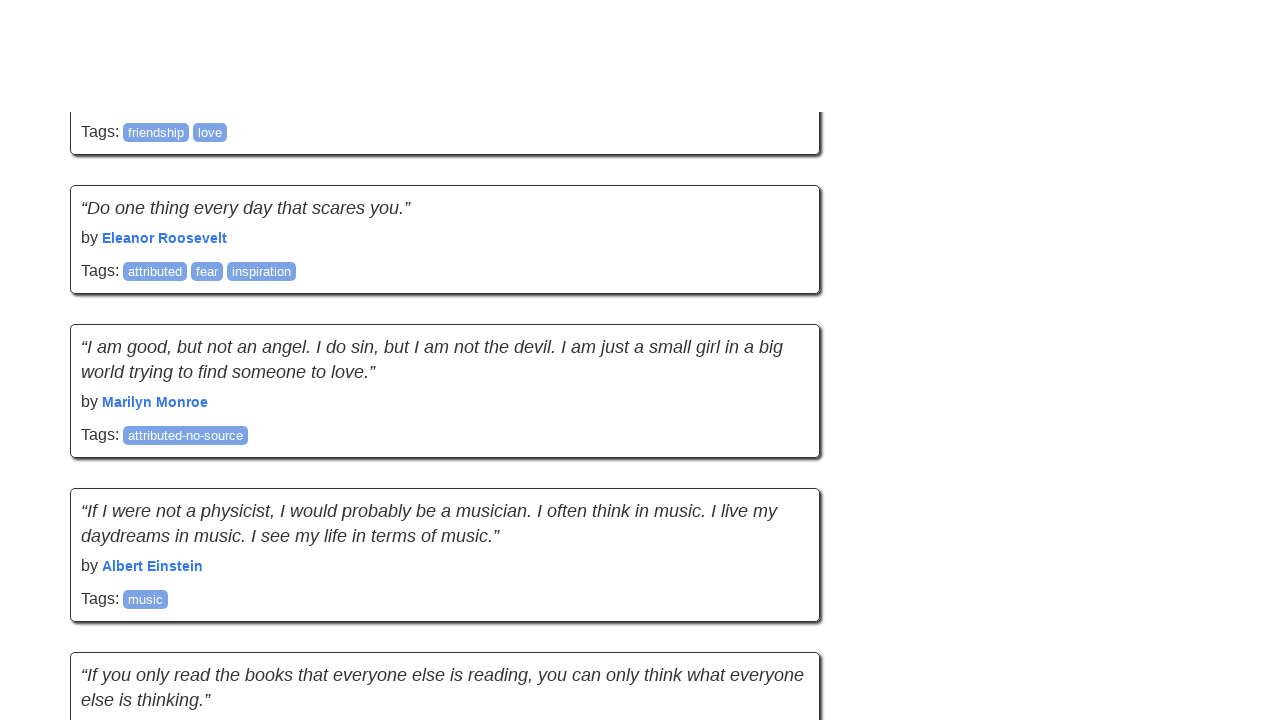

Waited 500ms for content to load after scrolling
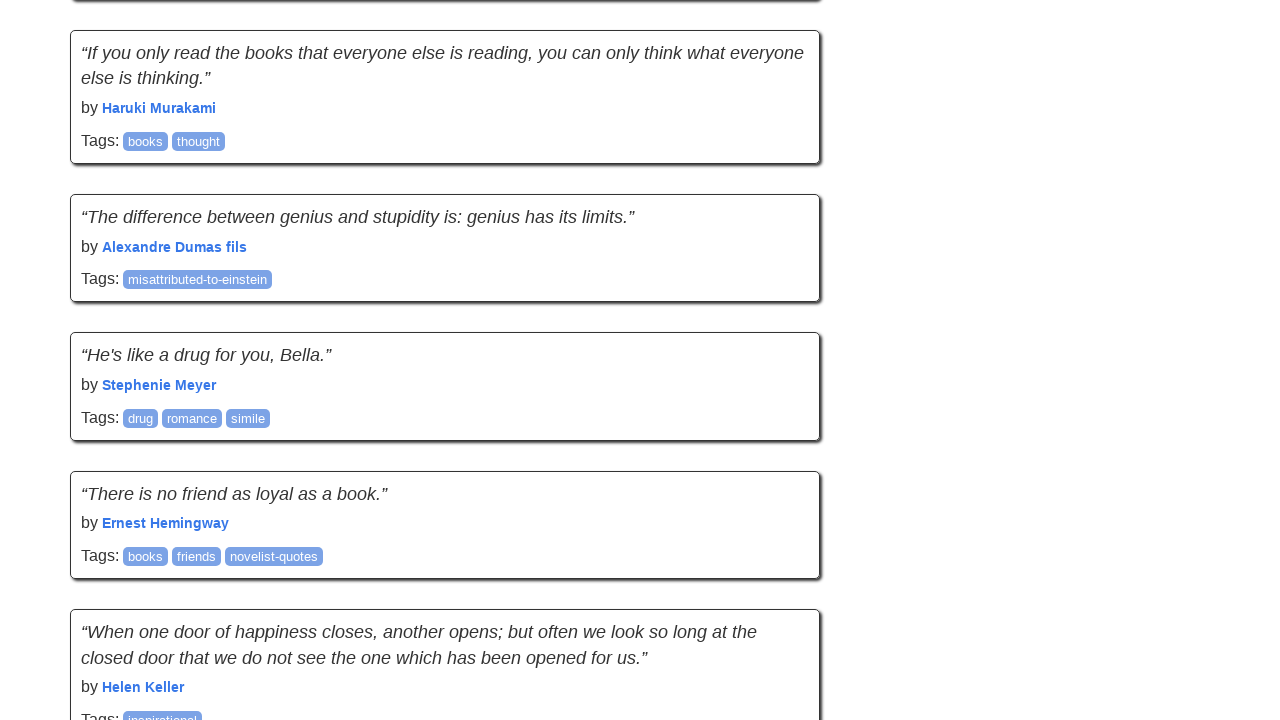

Retrieved current page height to check for new content
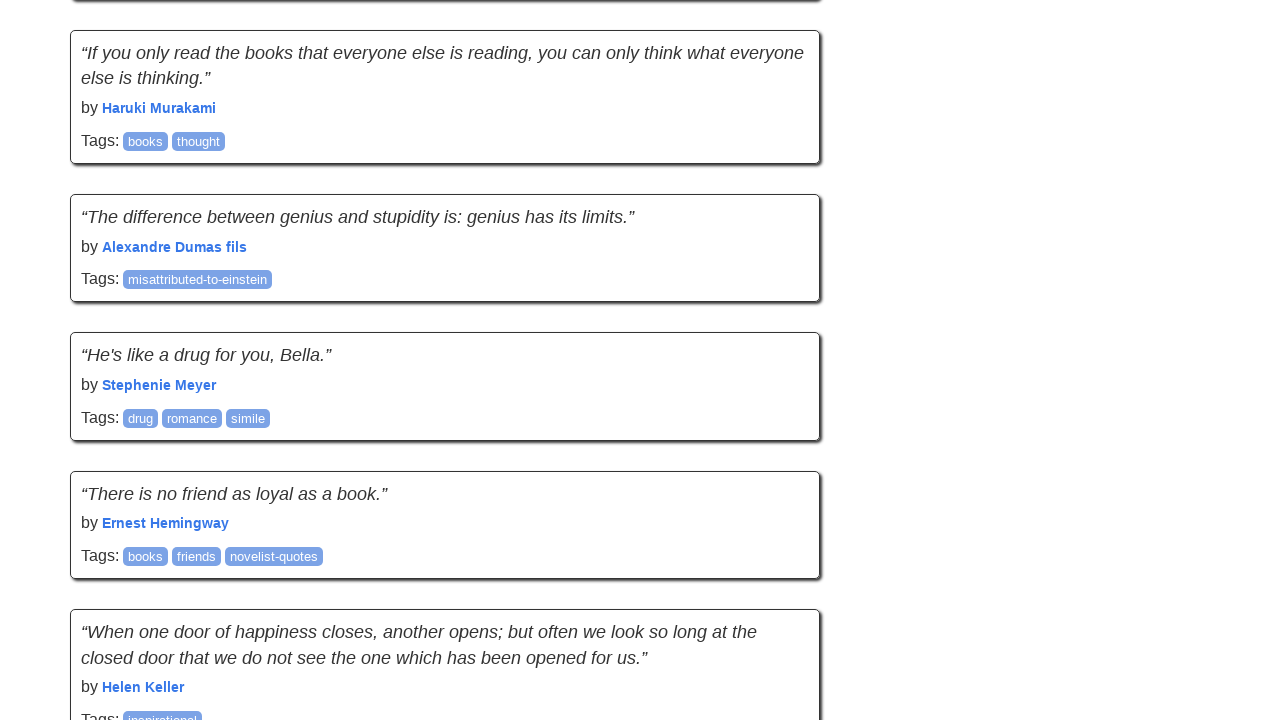

Page height unchanged, no new content loaded (repeat count: 2/6)
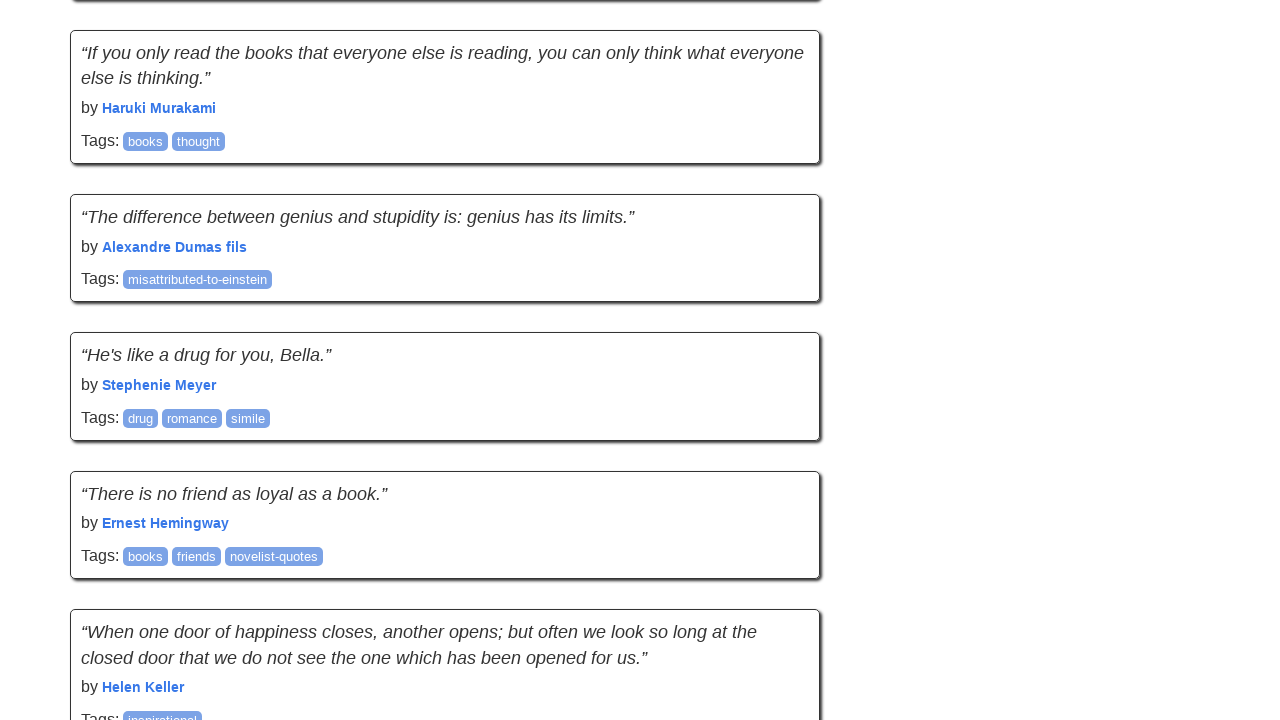

Pressed Space key to scroll down
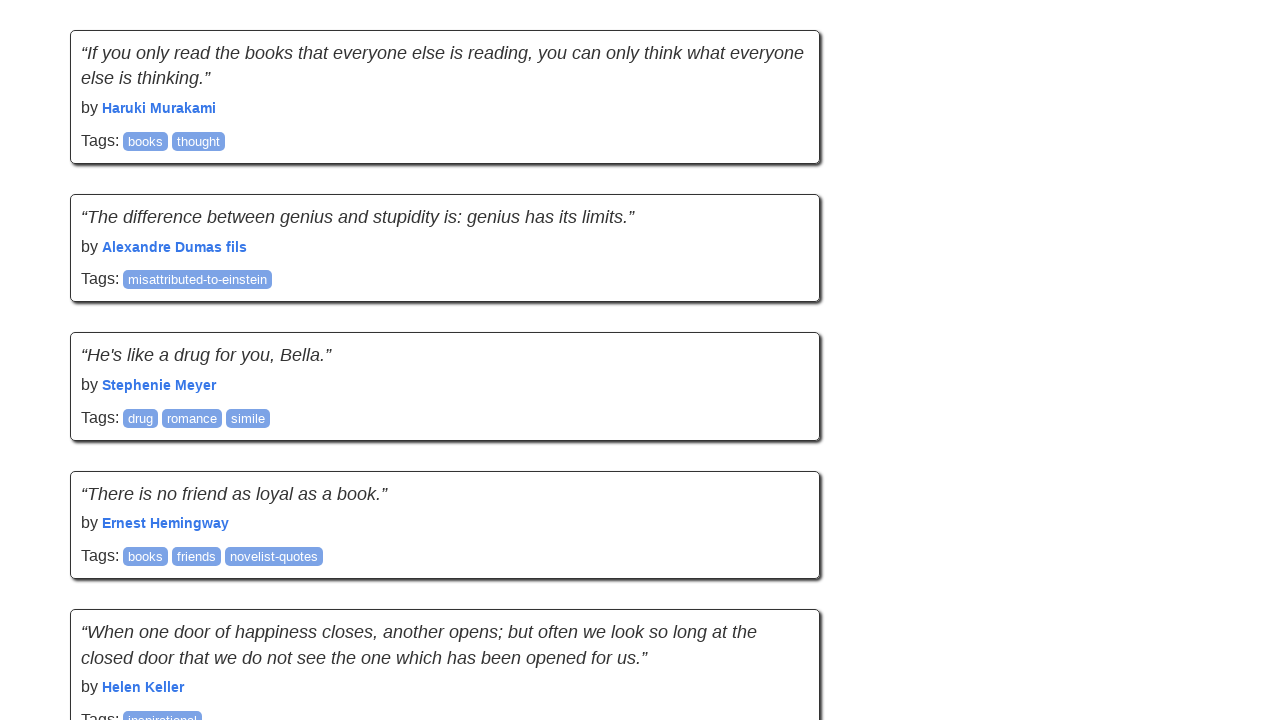

Waited 500ms for content to load after scrolling
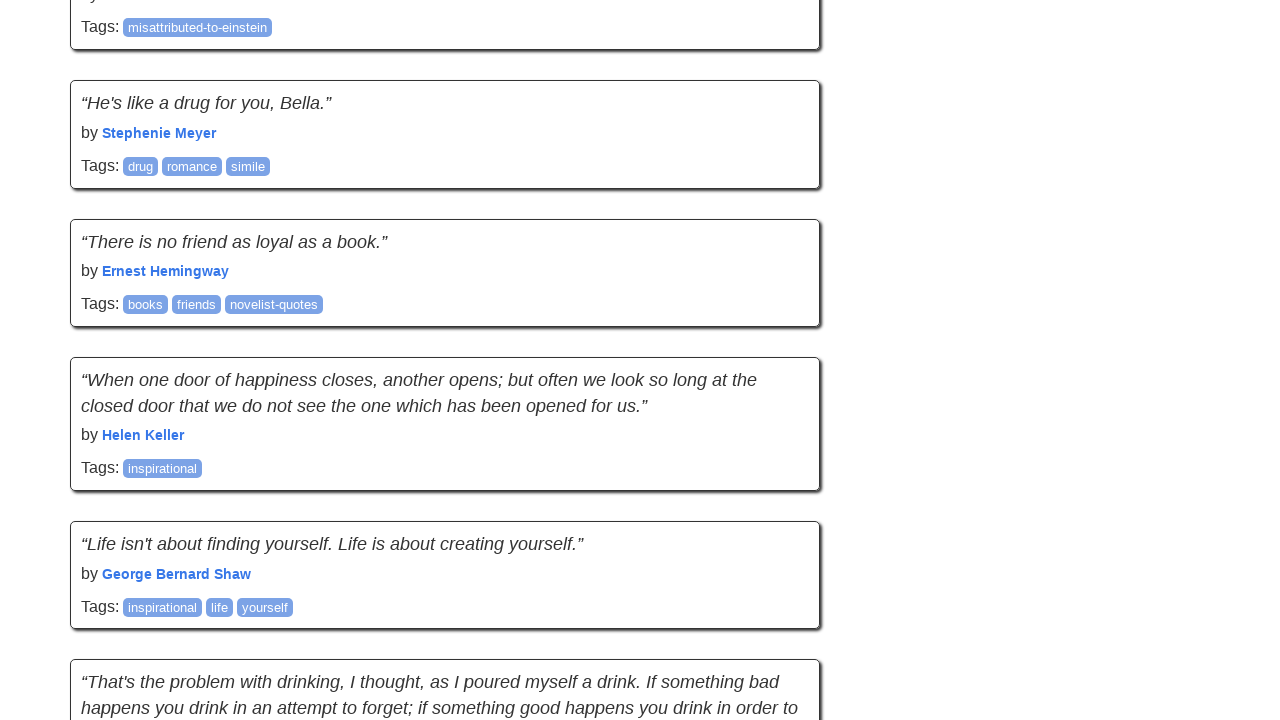

Retrieved current page height to check for new content
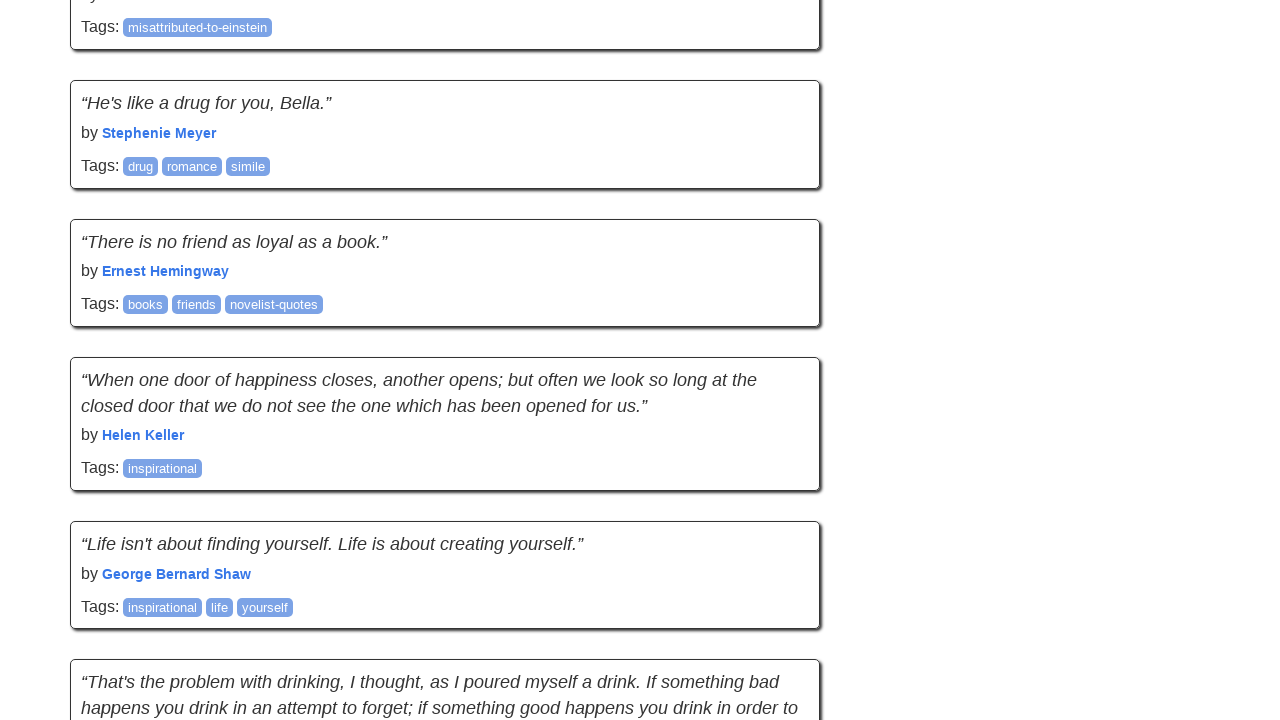

New content detected, page height increased, reset repeat counter
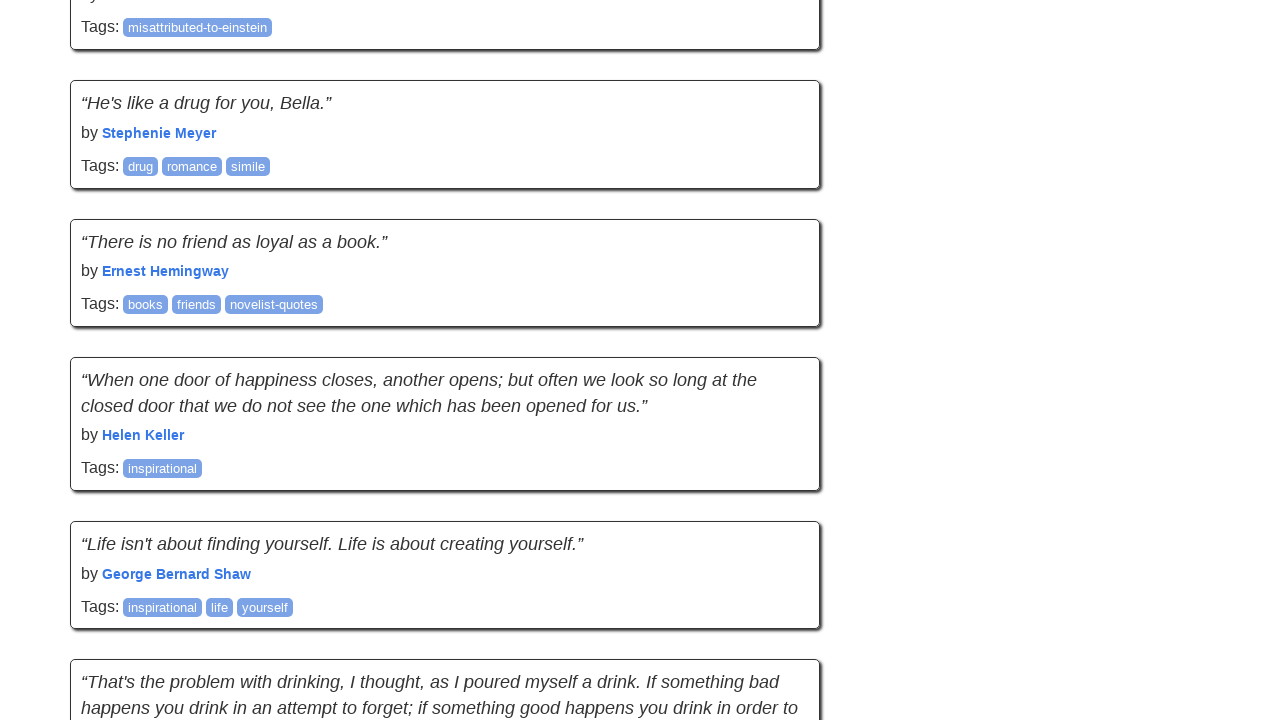

Pressed Space key to scroll down
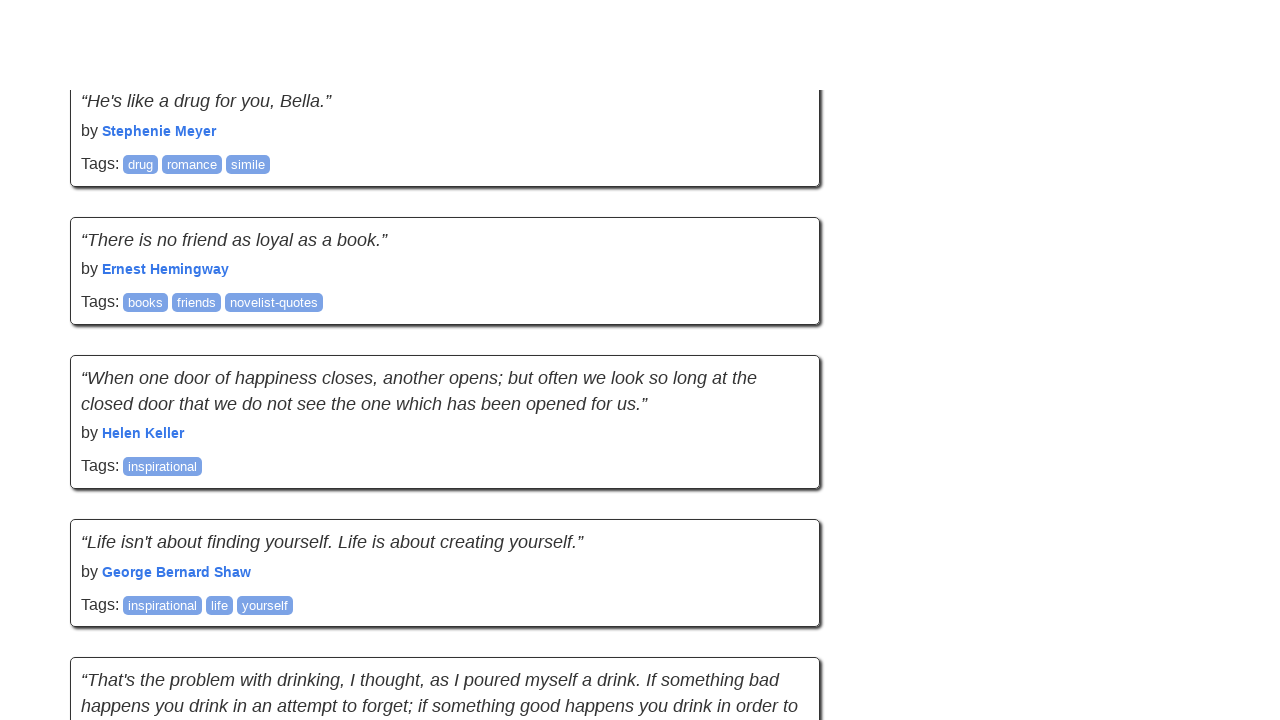

Waited 500ms for content to load after scrolling
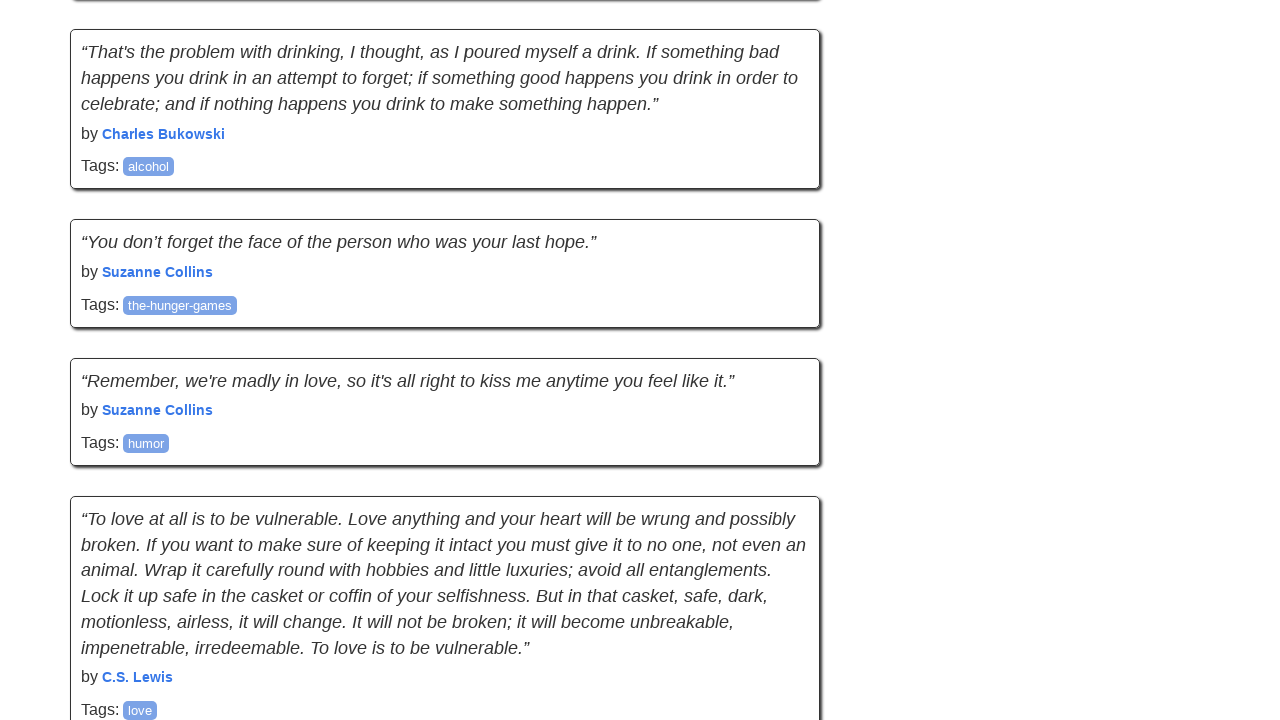

Retrieved current page height to check for new content
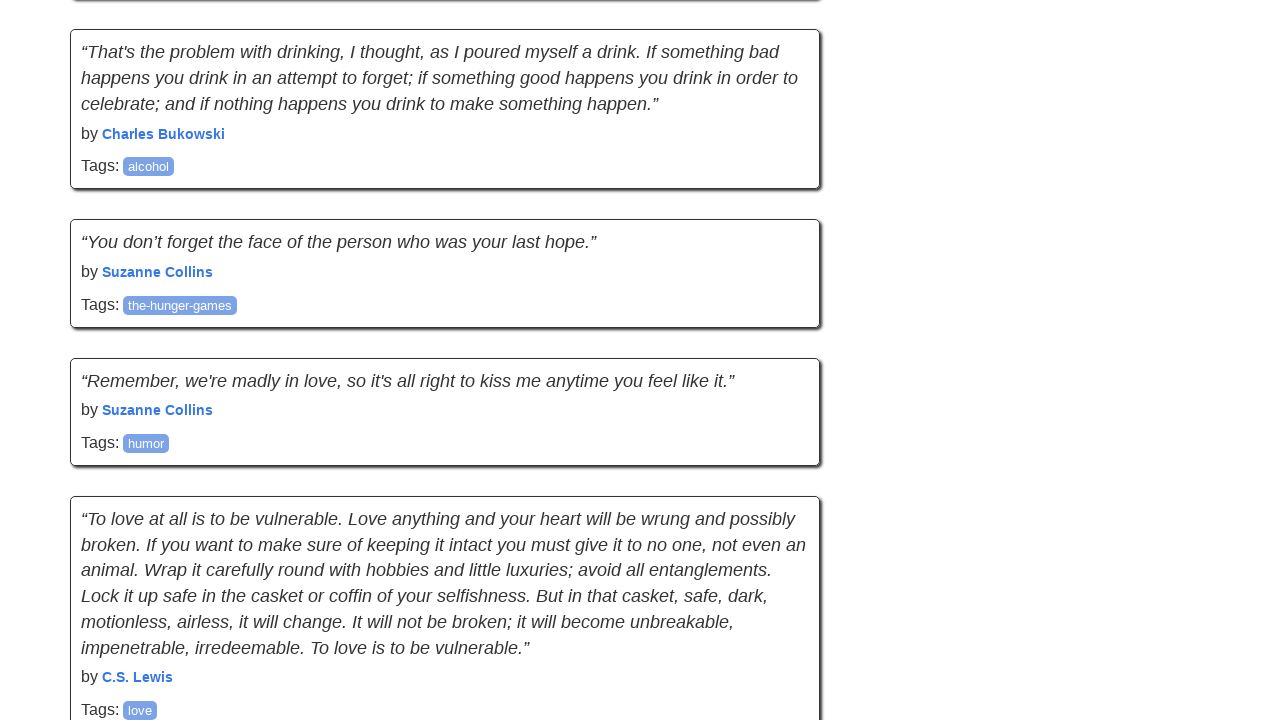

Page height unchanged, no new content loaded (repeat count: 1/6)
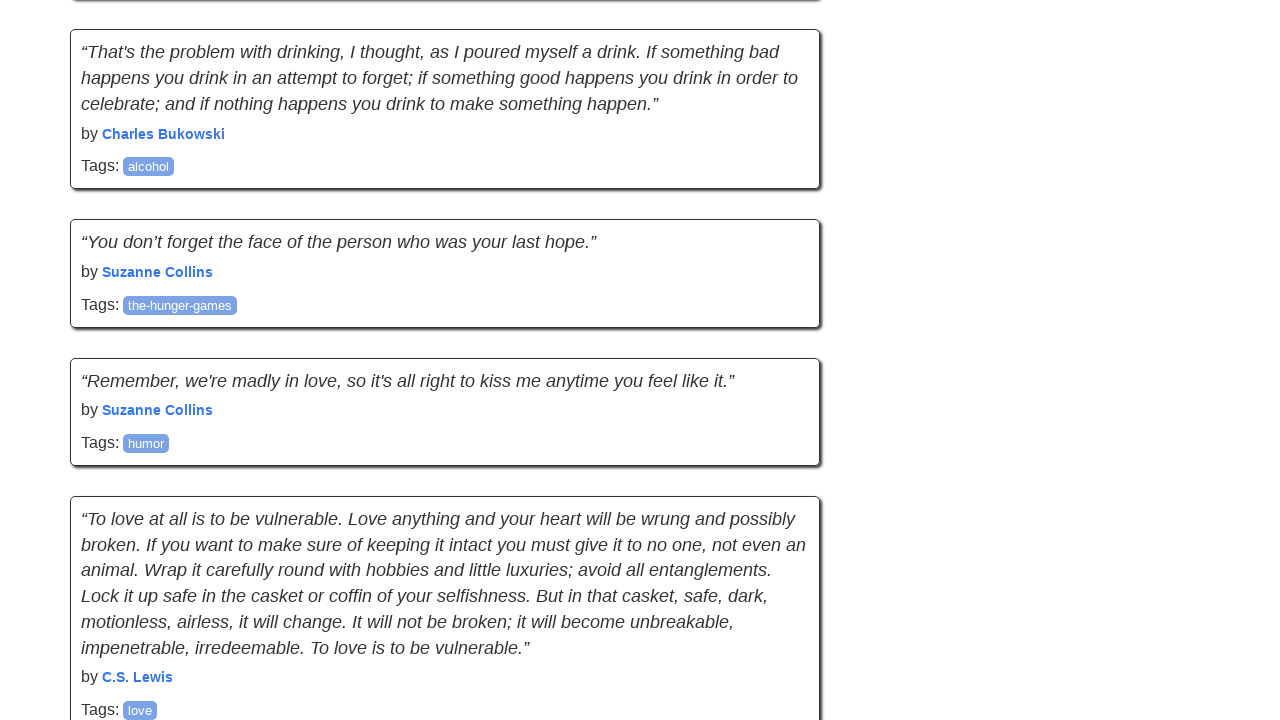

Pressed Space key to scroll down
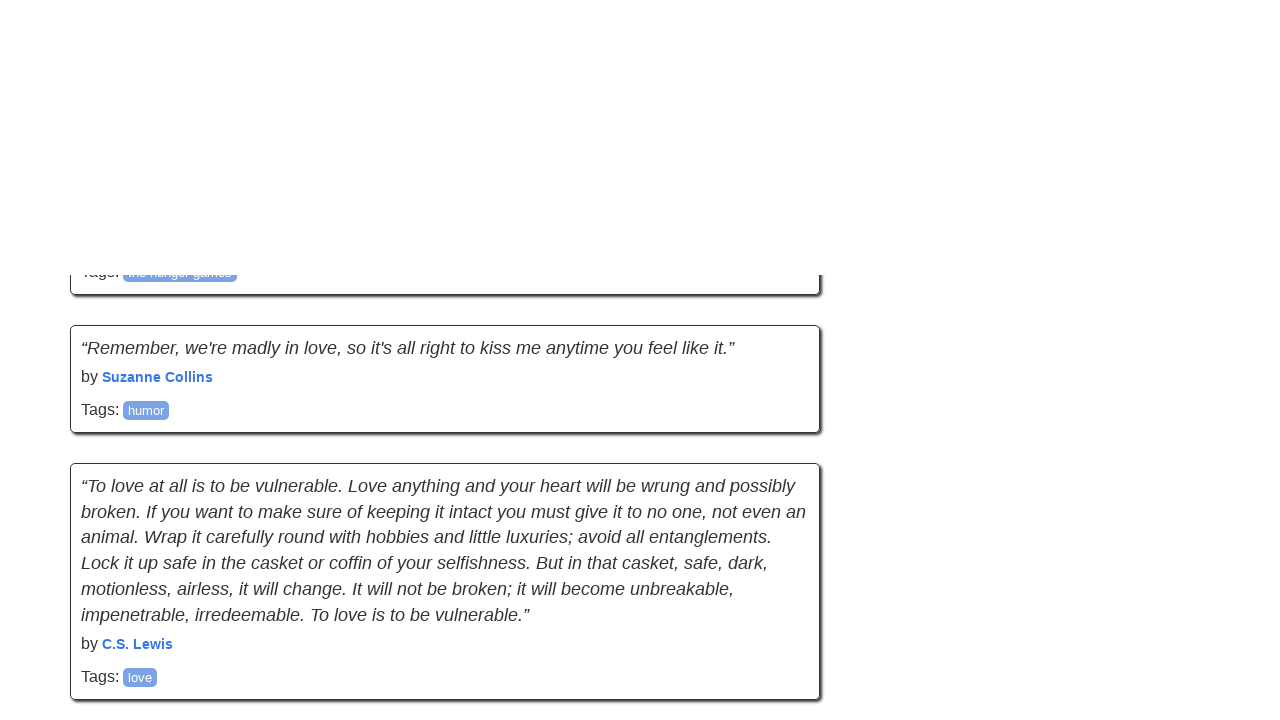

Waited 500ms for content to load after scrolling
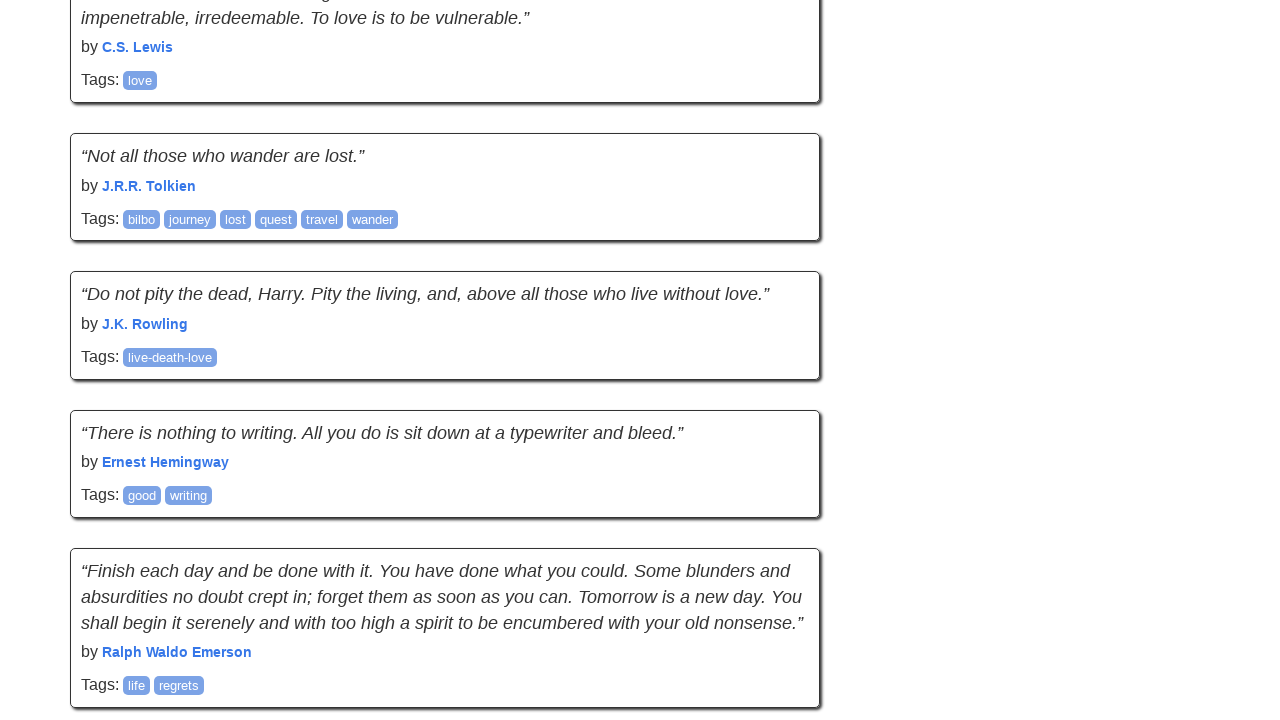

Retrieved current page height to check for new content
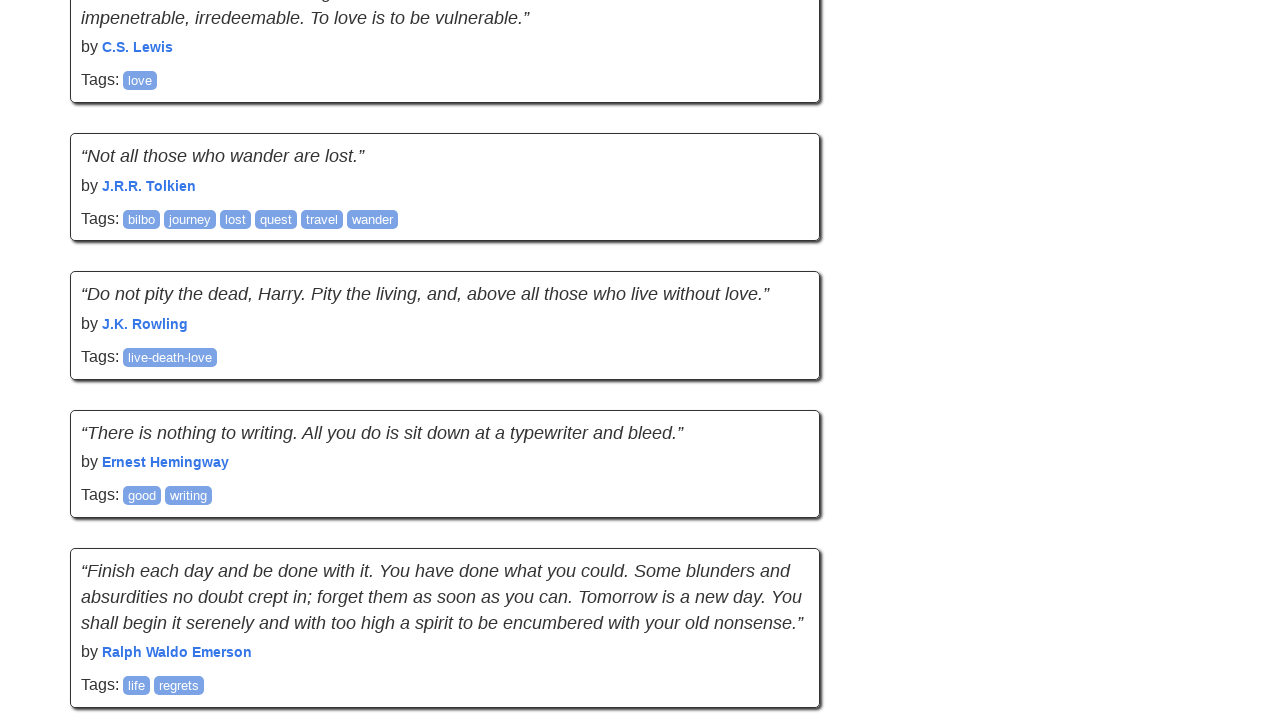

Page height unchanged, no new content loaded (repeat count: 2/6)
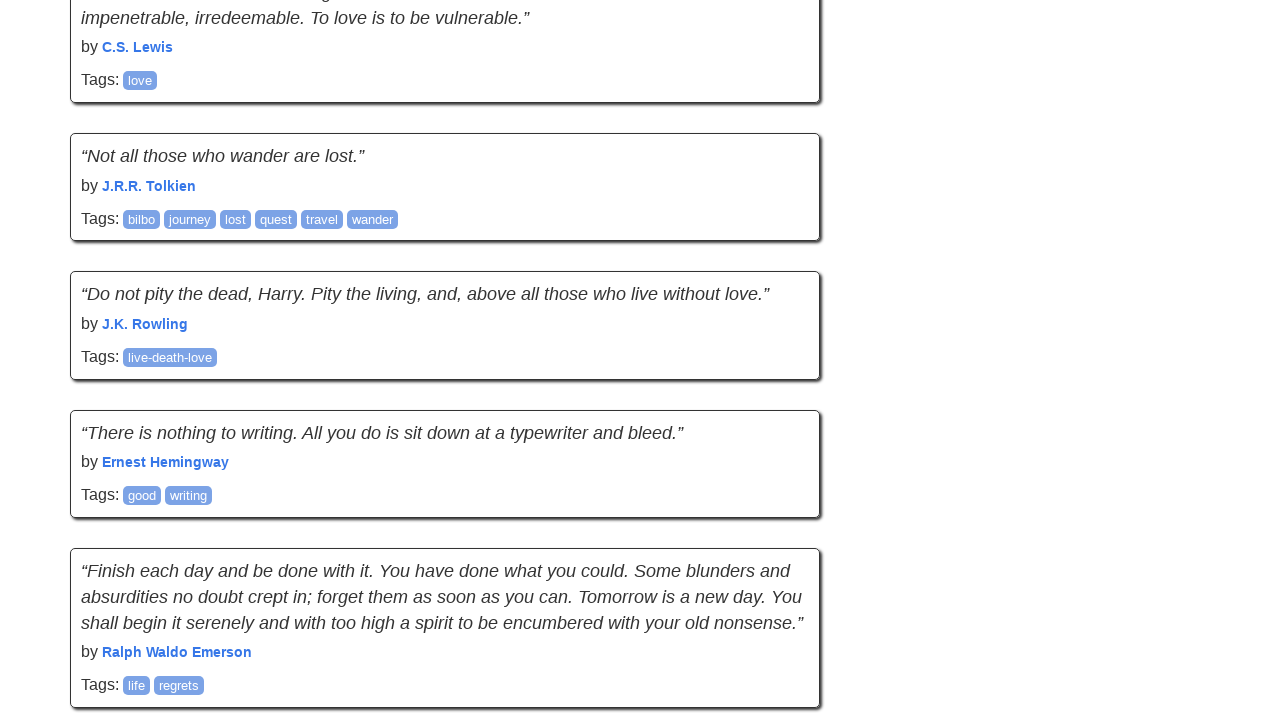

Pressed Space key to scroll down
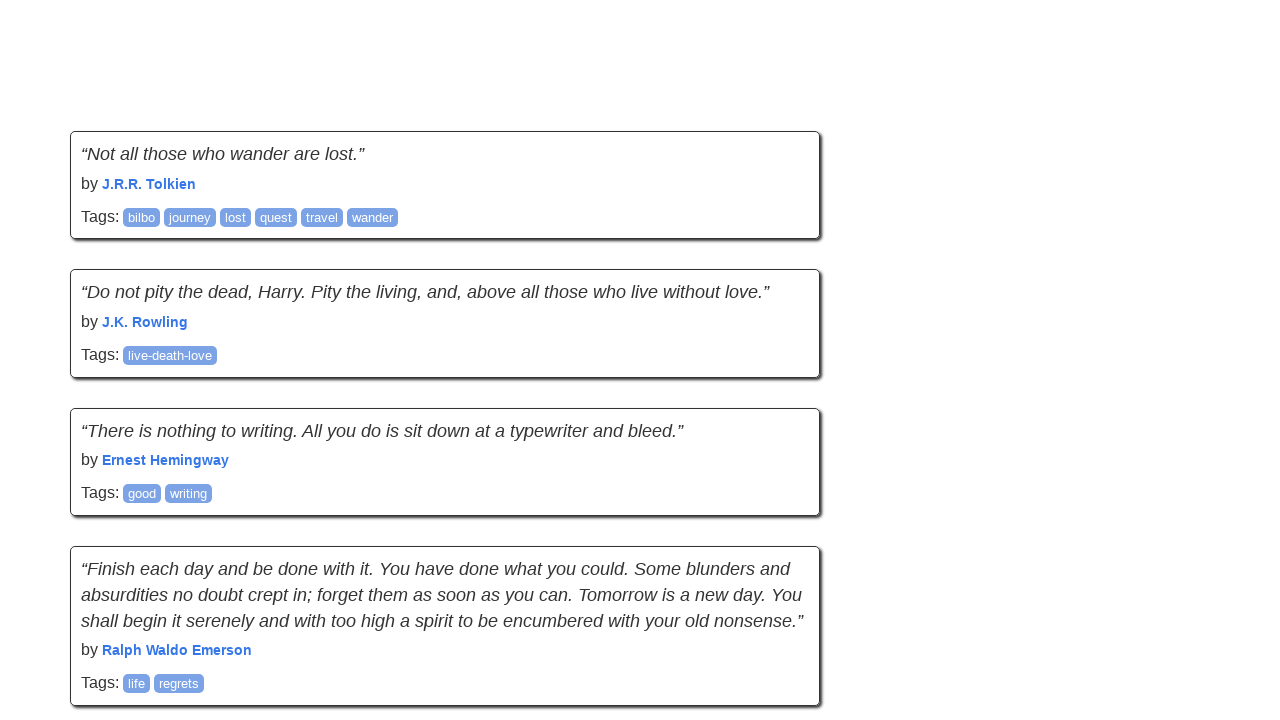

Waited 500ms for content to load after scrolling
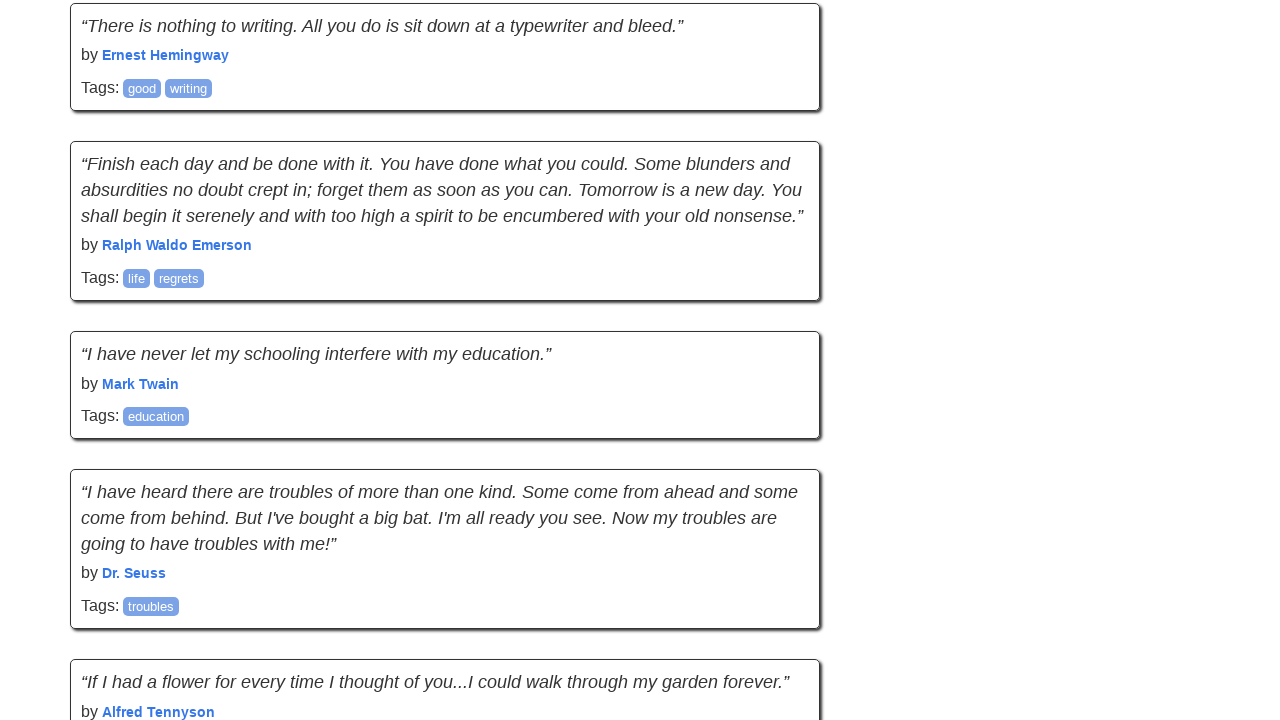

Retrieved current page height to check for new content
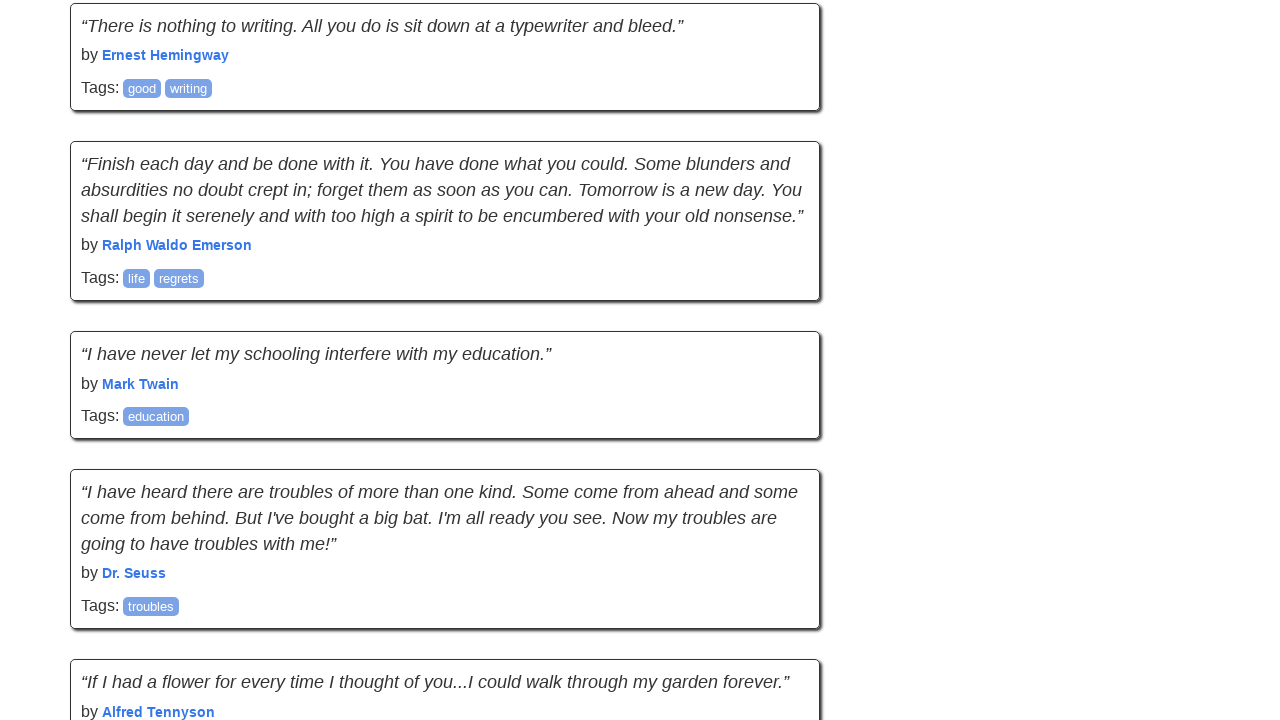

New content detected, page height increased, reset repeat counter
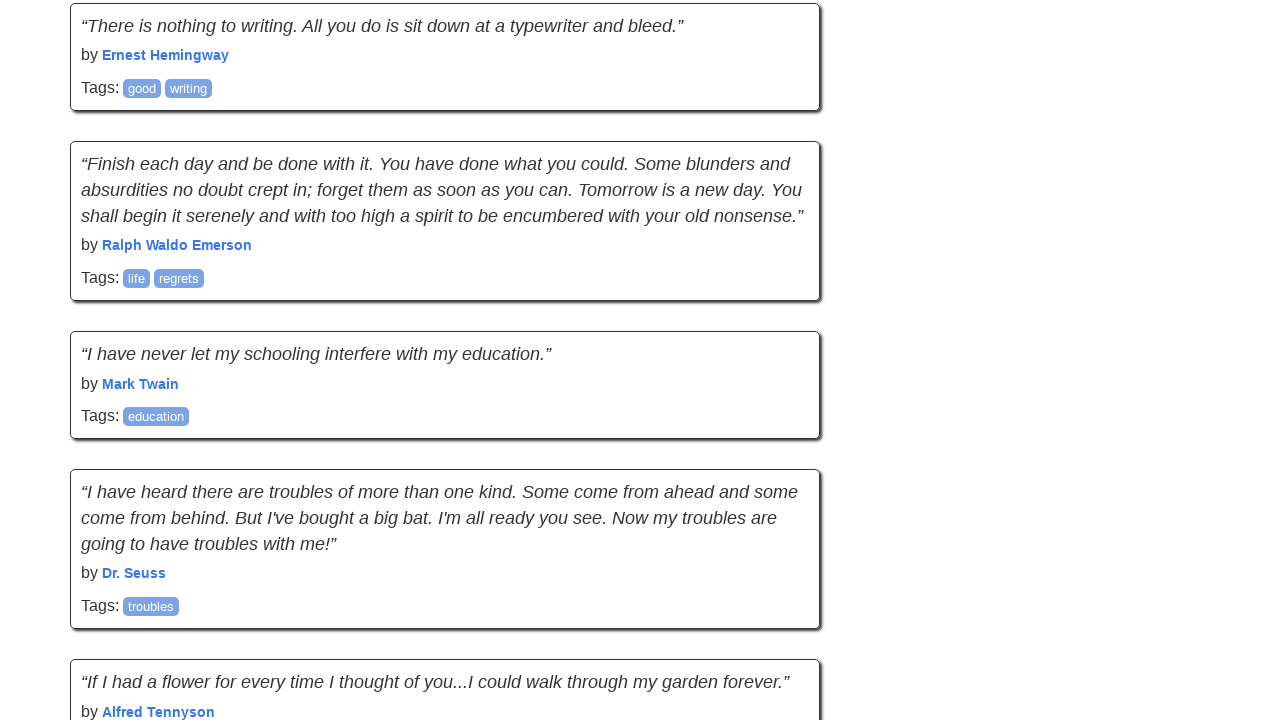

Pressed Space key to scroll down
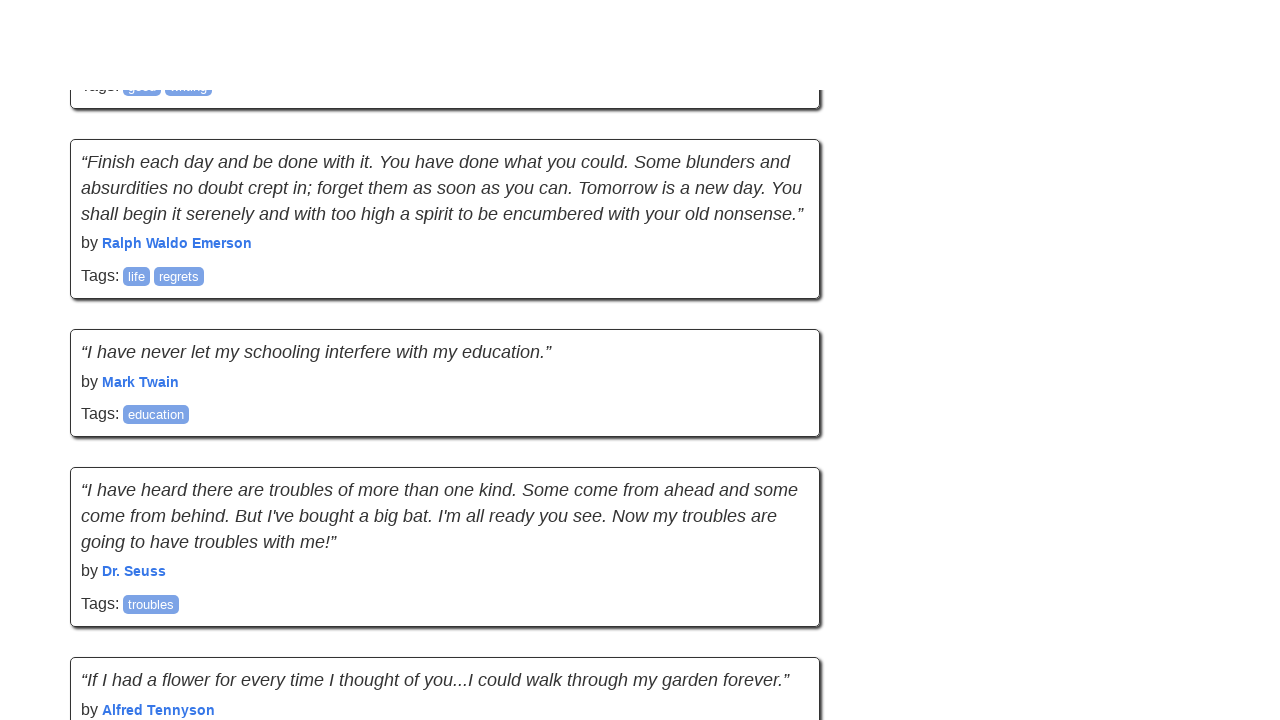

Waited 500ms for content to load after scrolling
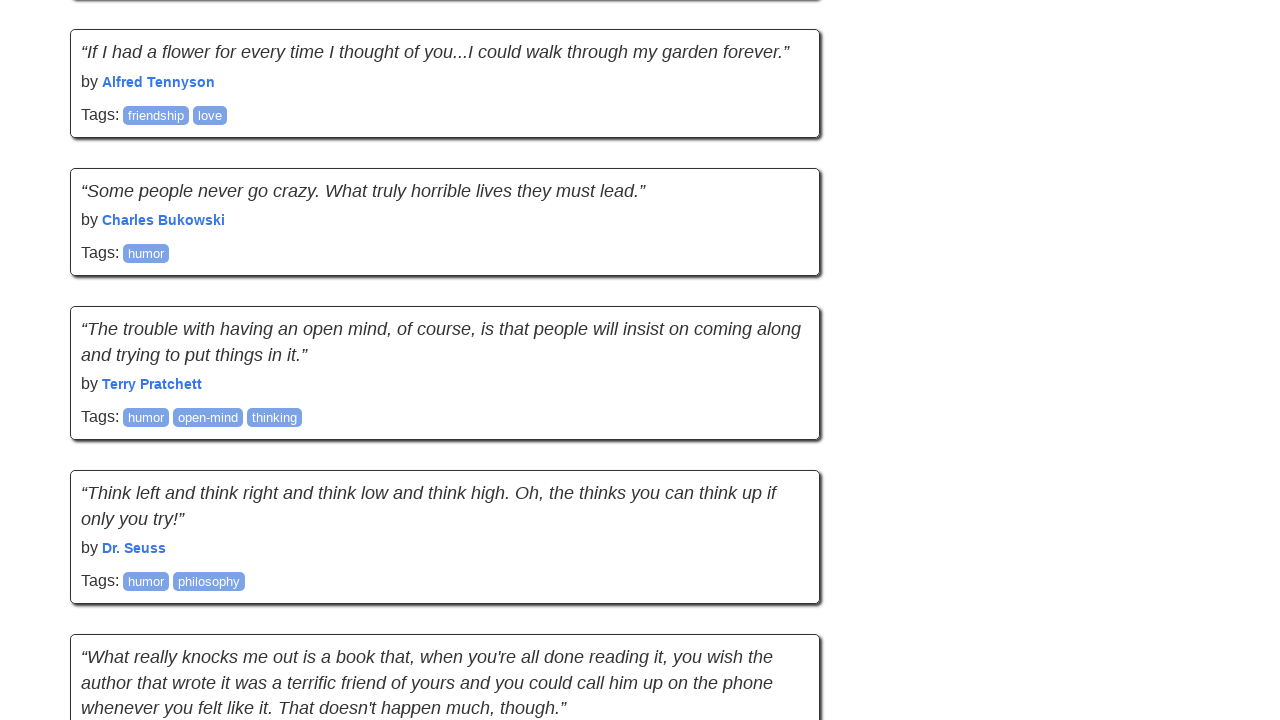

Retrieved current page height to check for new content
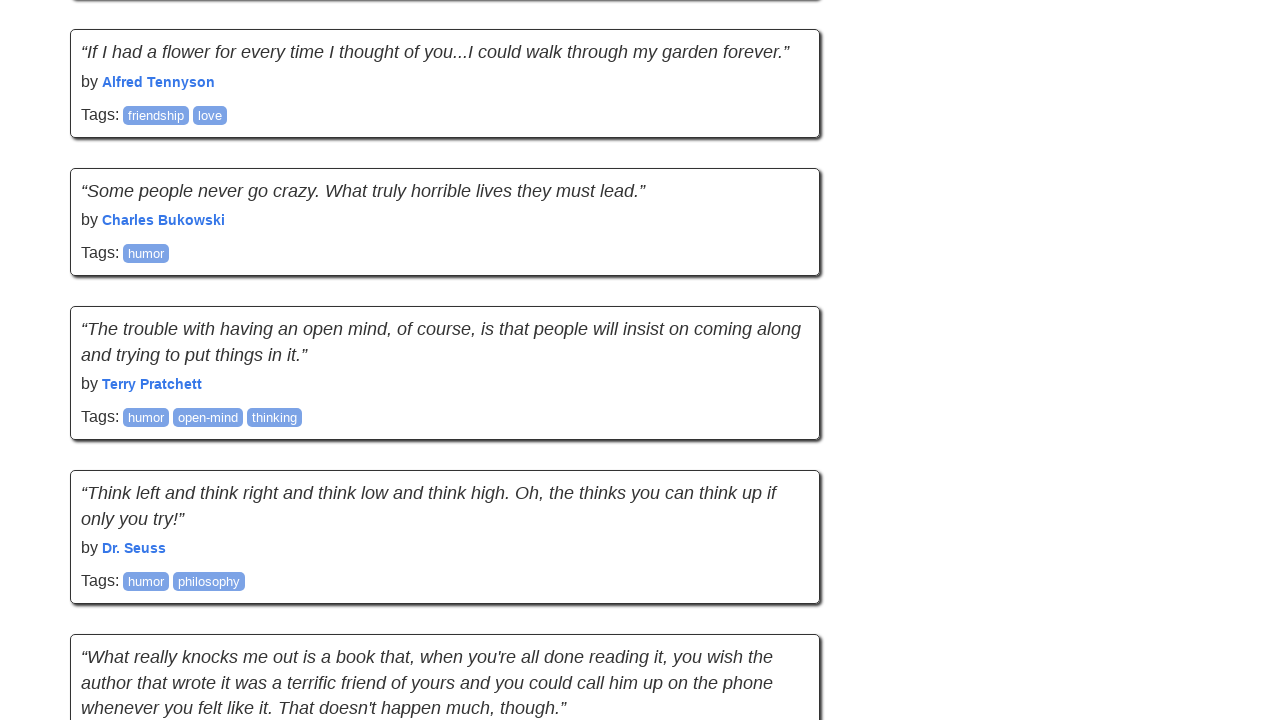

Page height unchanged, no new content loaded (repeat count: 1/6)
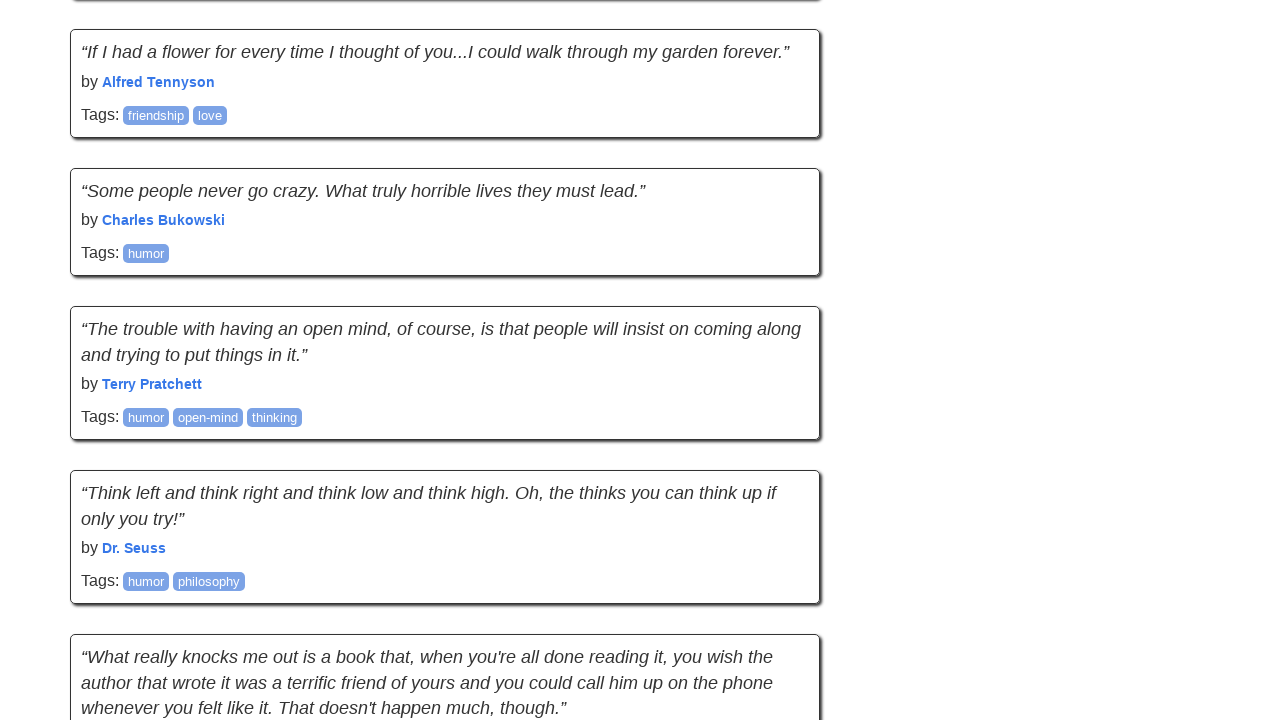

Pressed Space key to scroll down
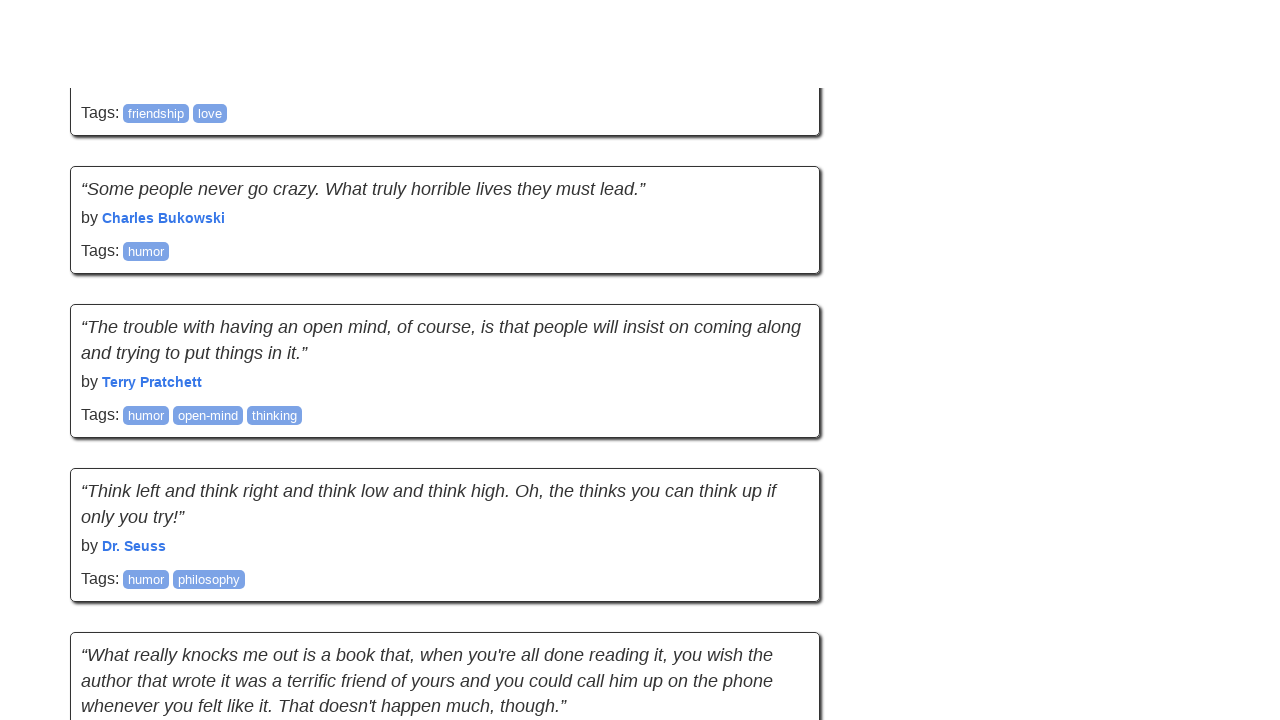

Waited 500ms for content to load after scrolling
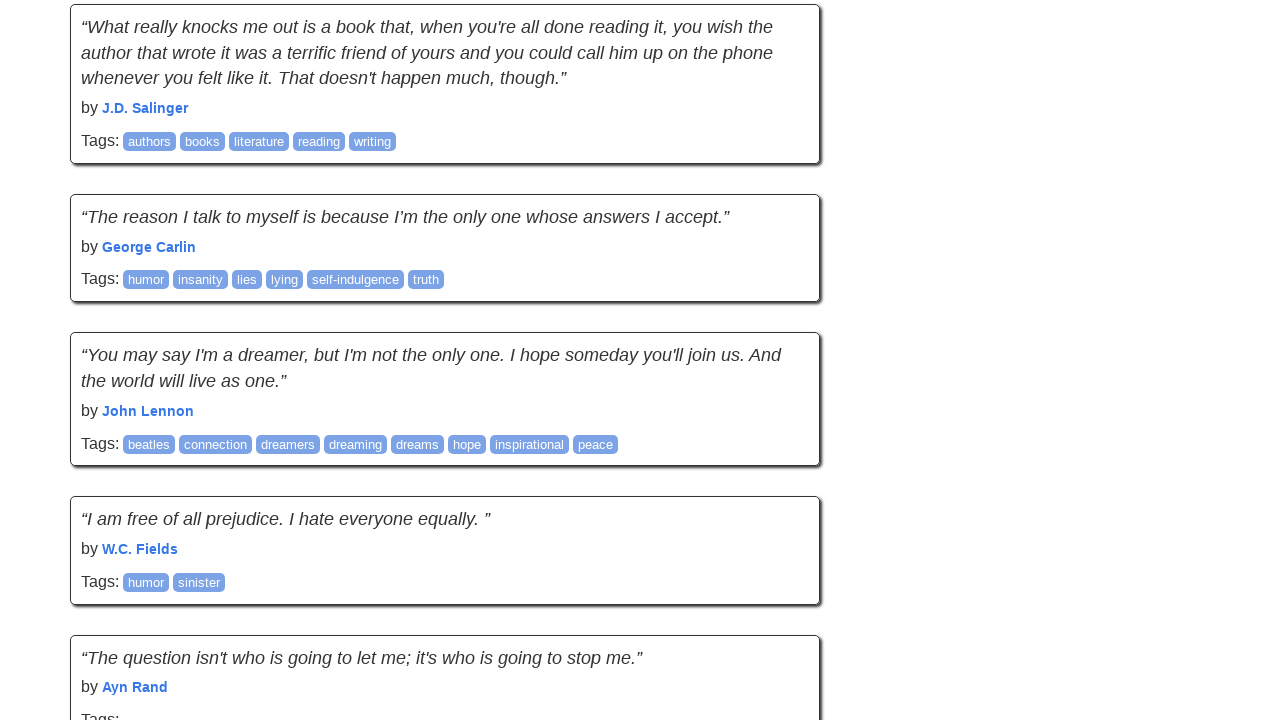

Retrieved current page height to check for new content
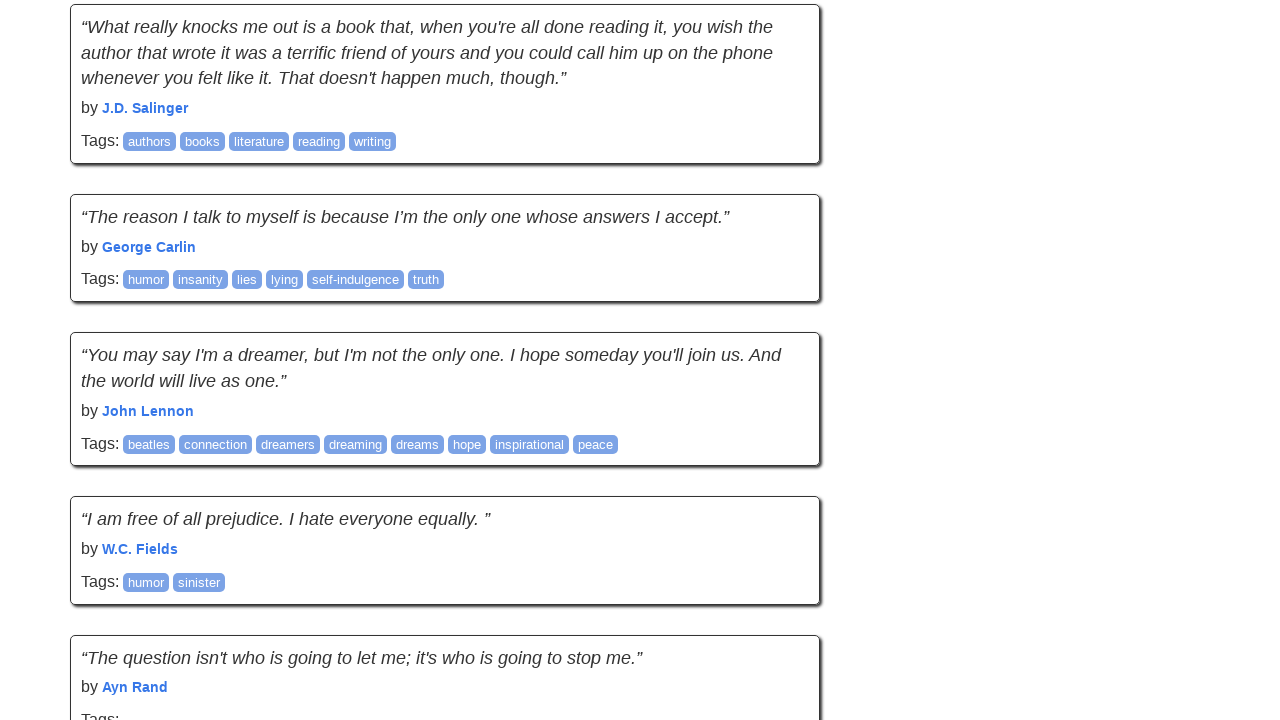

Page height unchanged, no new content loaded (repeat count: 2/6)
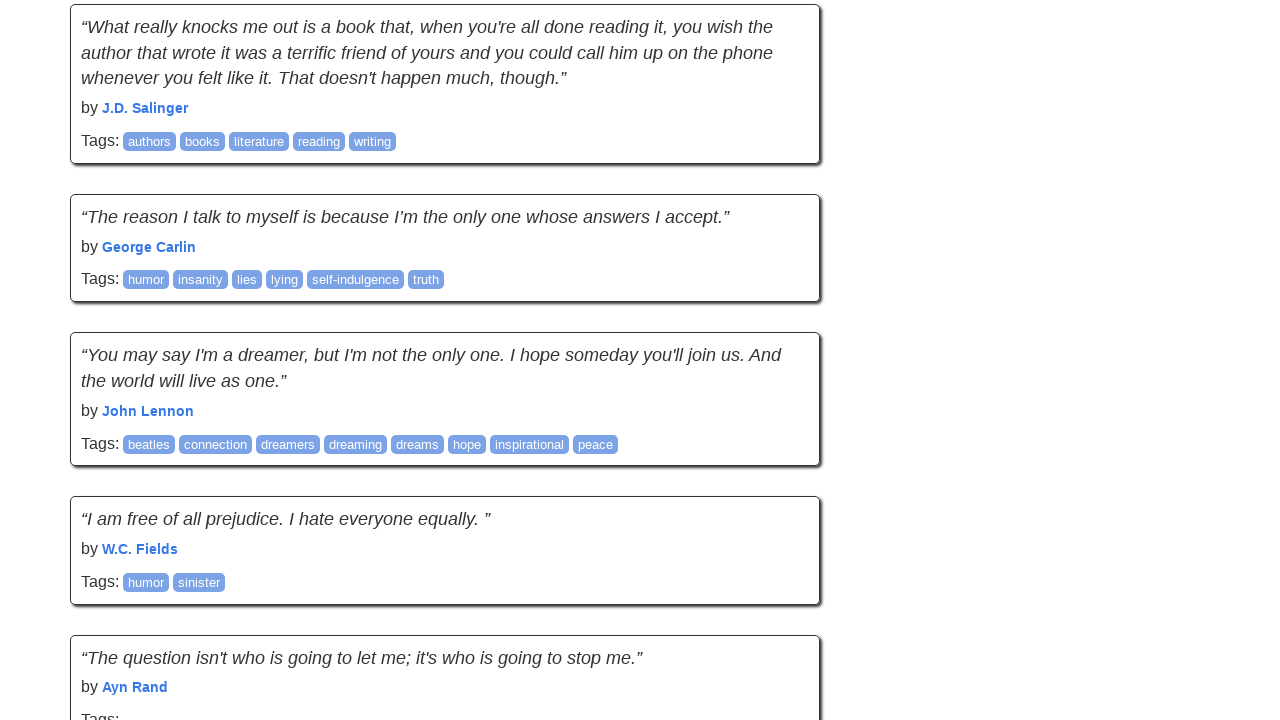

Pressed Space key to scroll down
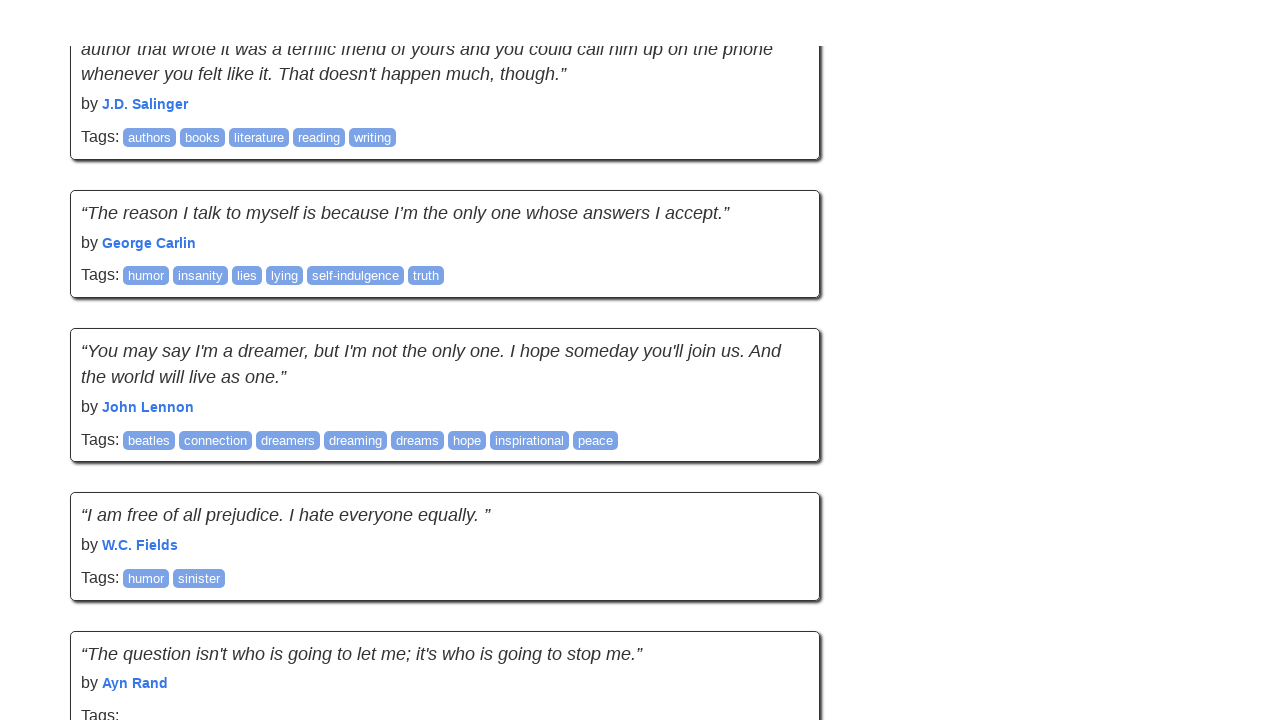

Waited 500ms for content to load after scrolling
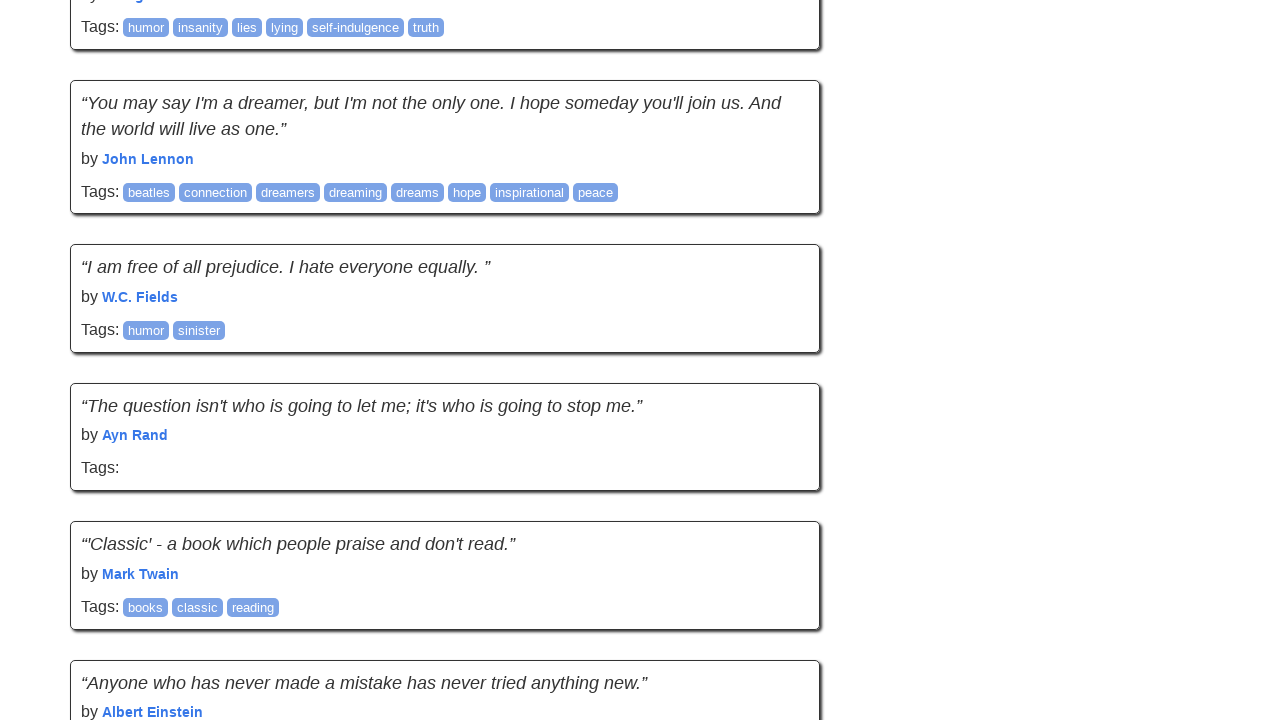

Retrieved current page height to check for new content
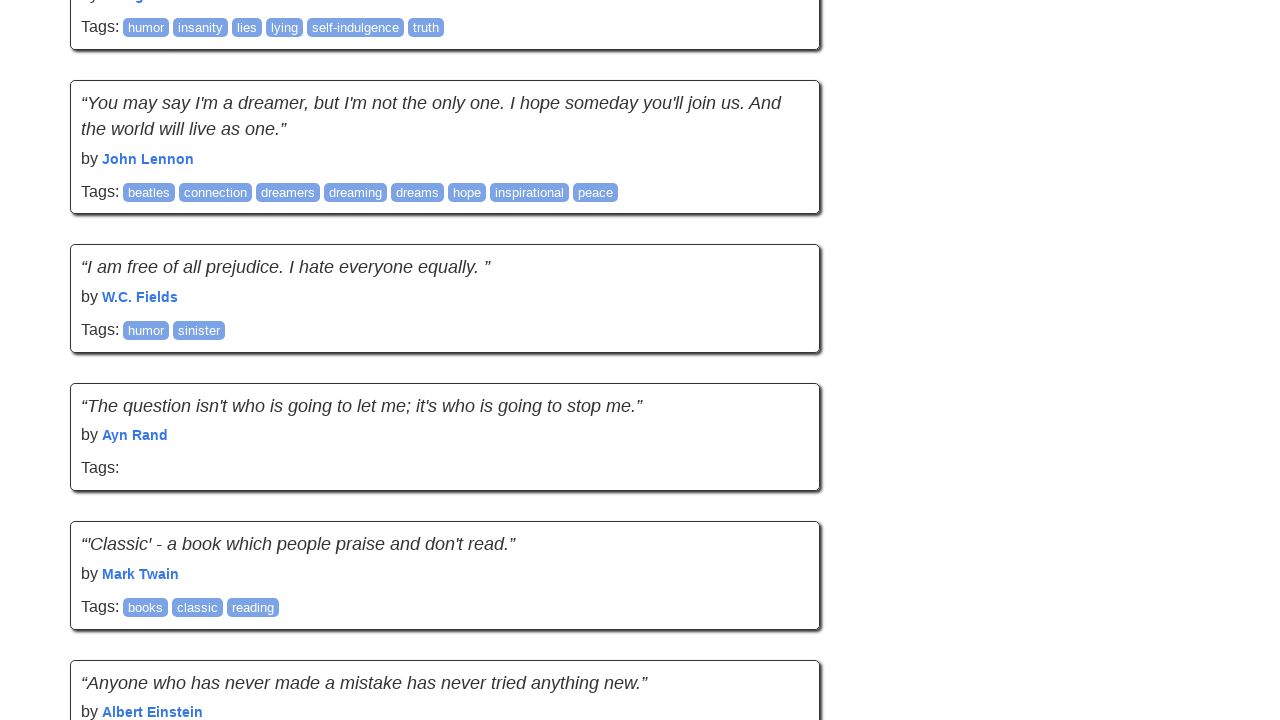

New content detected, page height increased, reset repeat counter
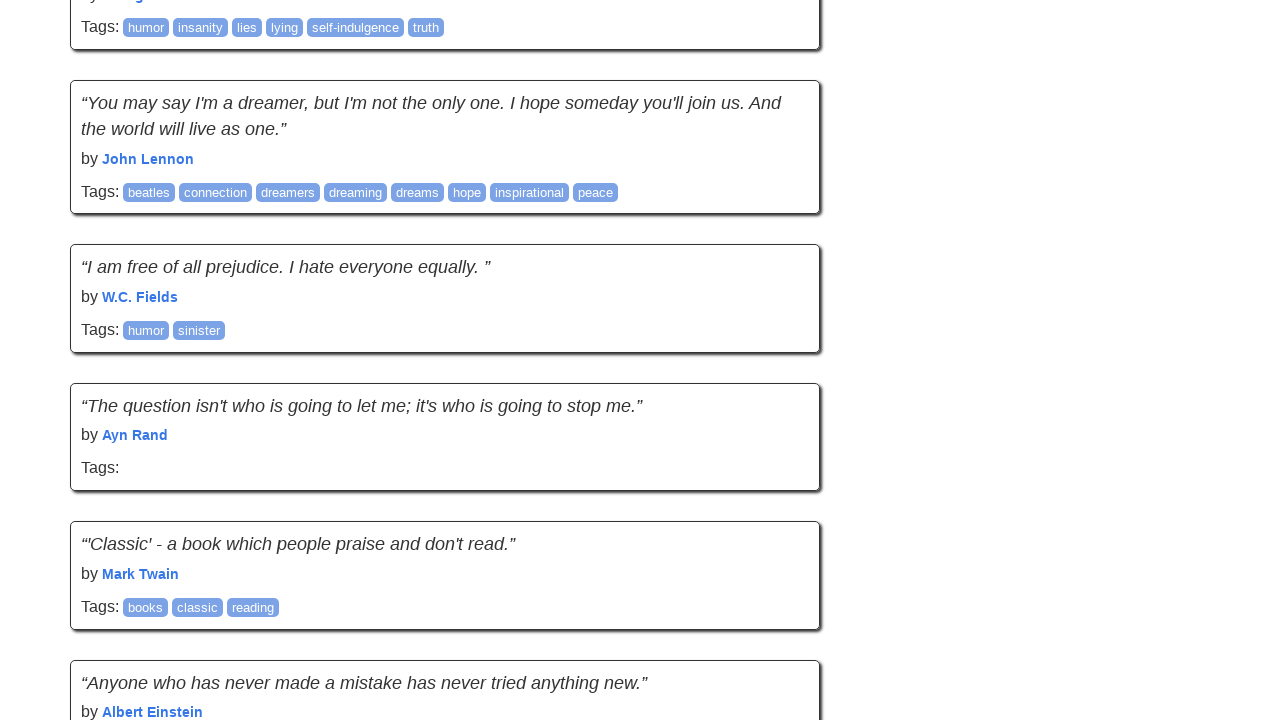

Pressed Space key to scroll down
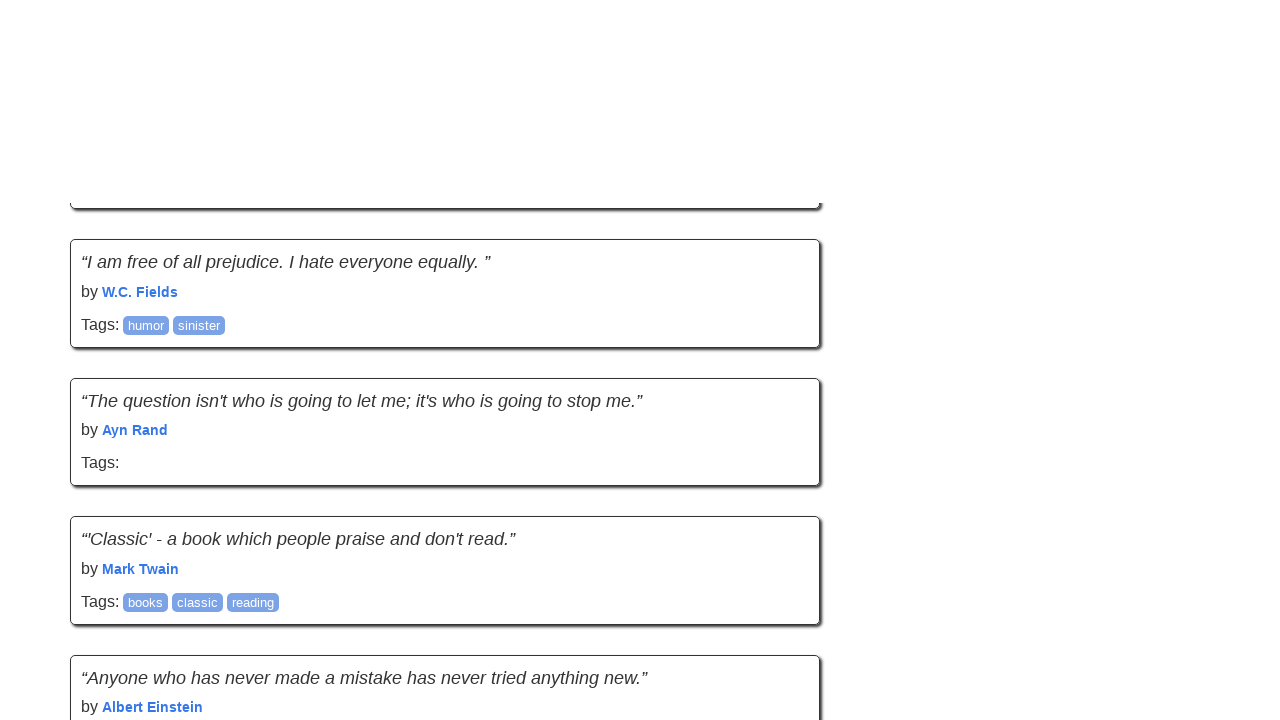

Waited 500ms for content to load after scrolling
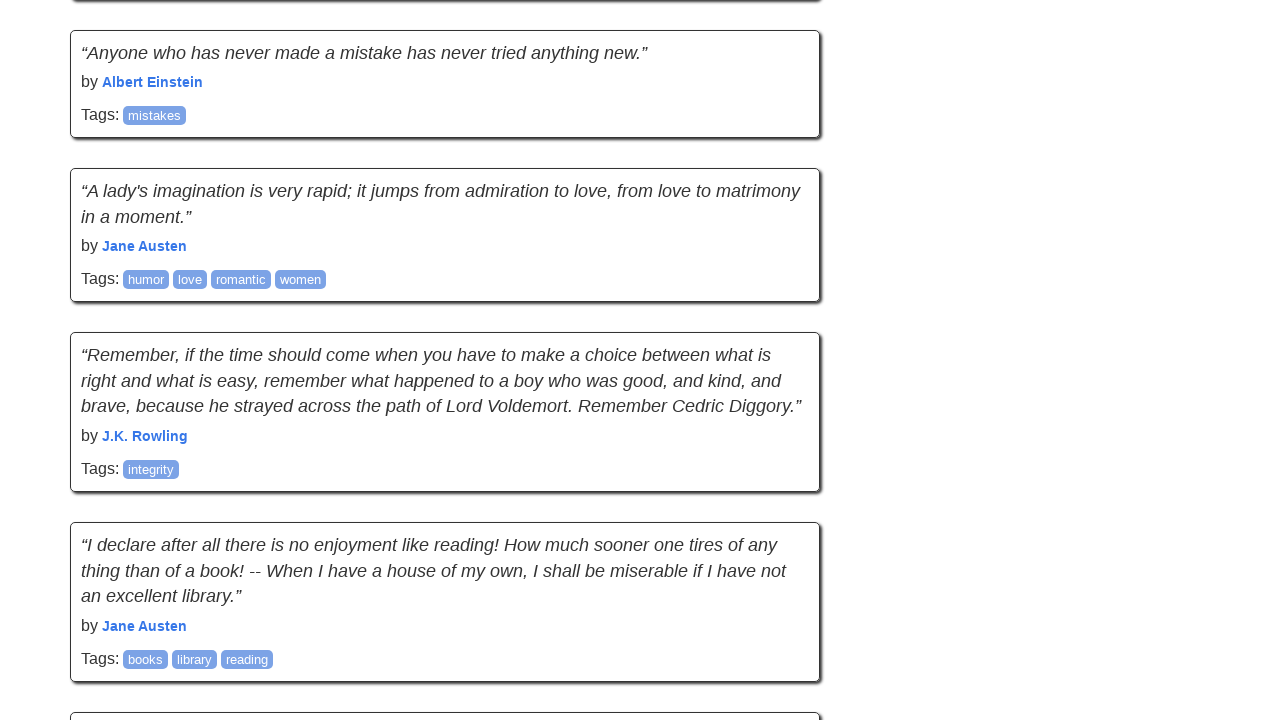

Retrieved current page height to check for new content
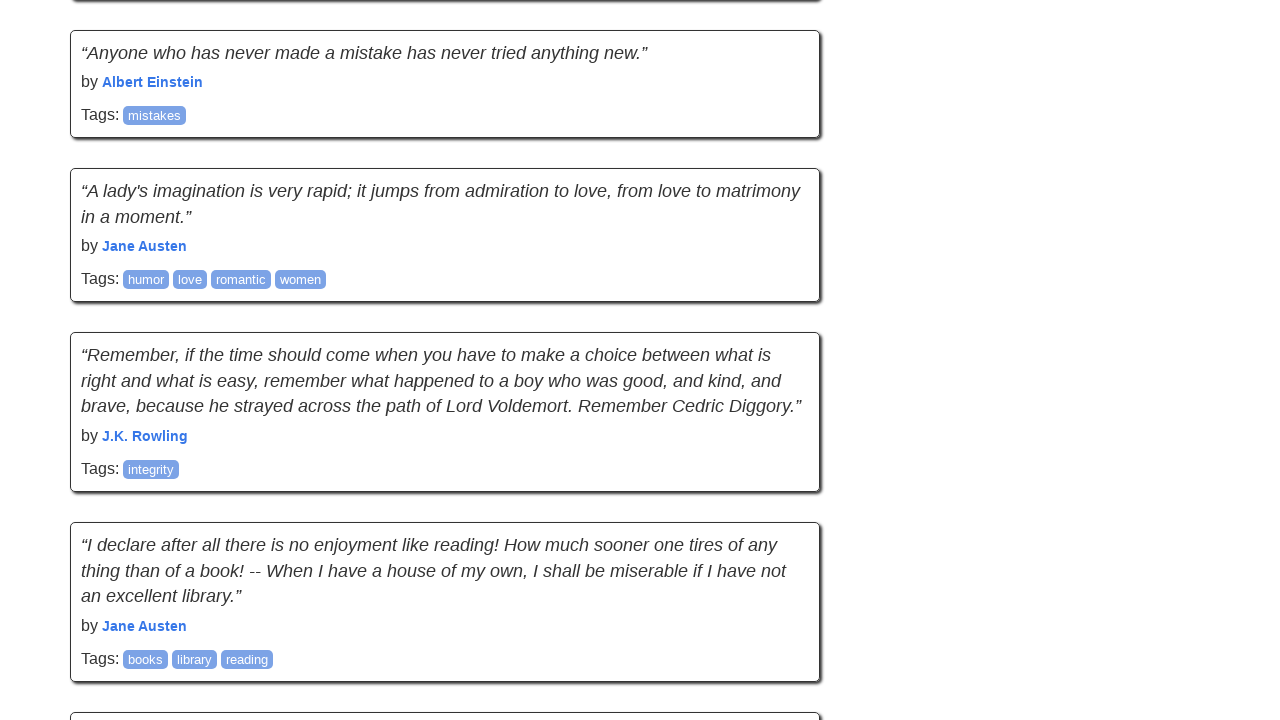

Page height unchanged, no new content loaded (repeat count: 1/6)
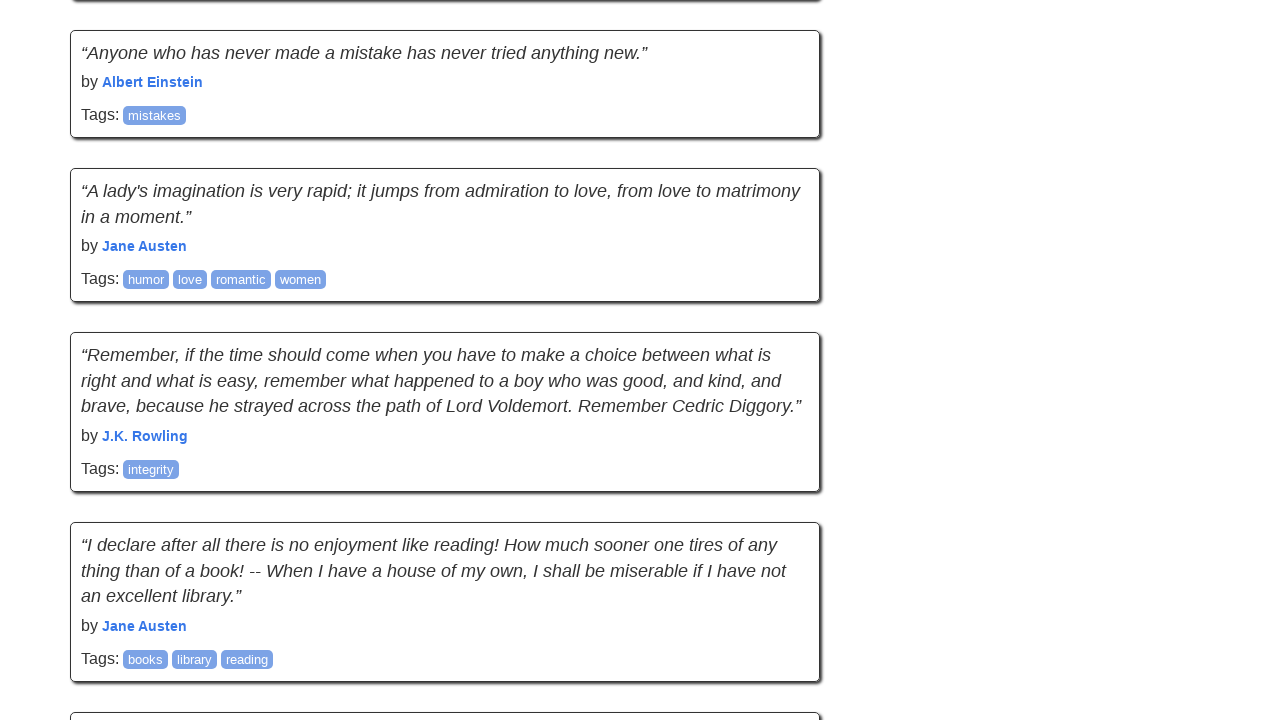

Pressed Space key to scroll down
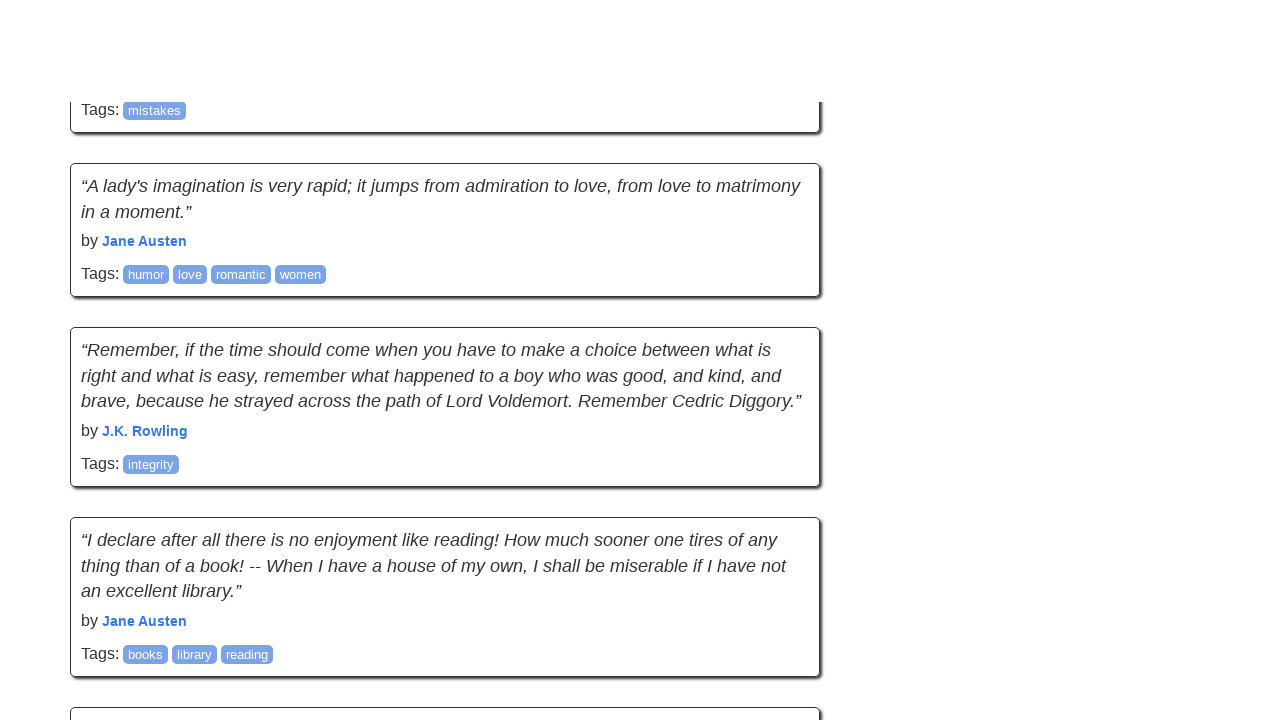

Waited 500ms for content to load after scrolling
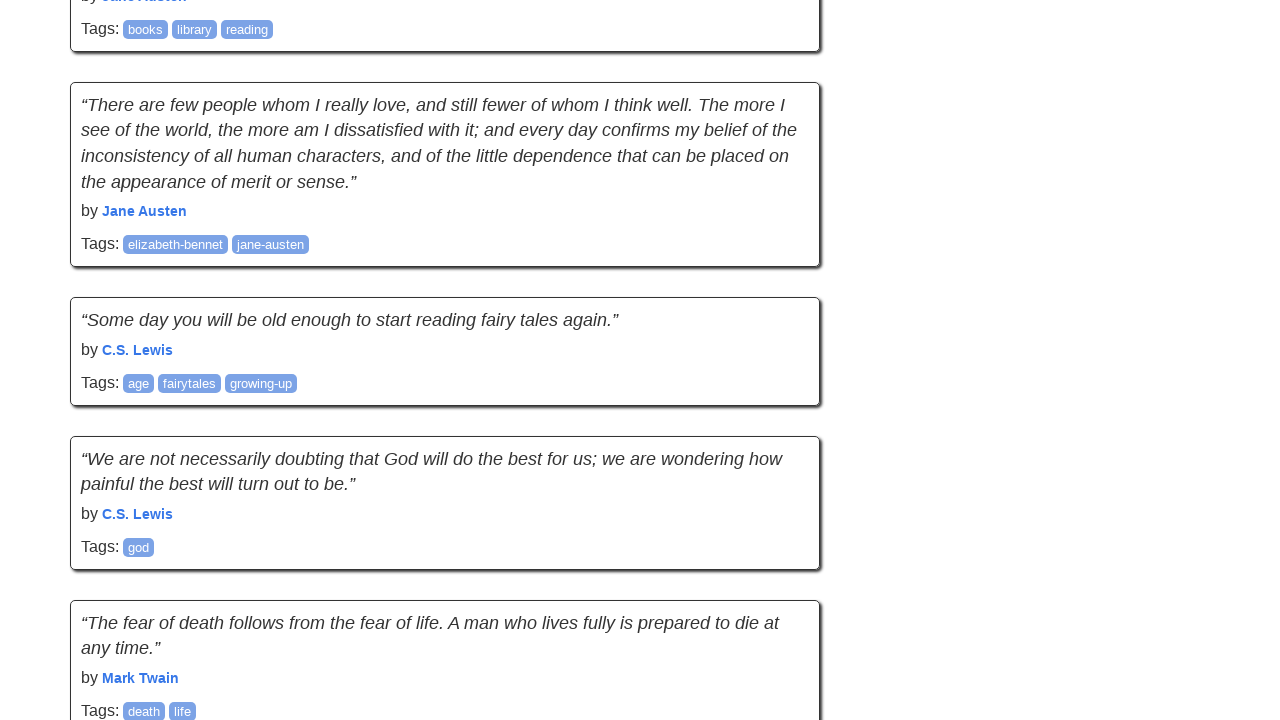

Retrieved current page height to check for new content
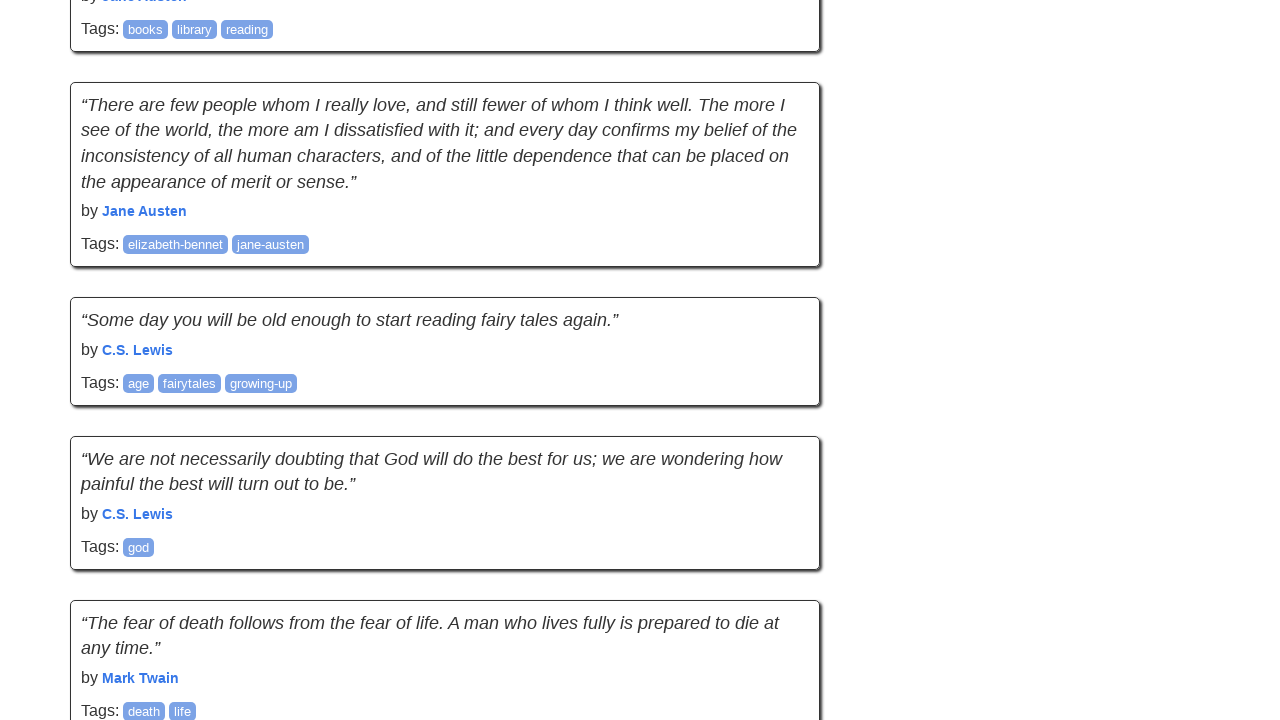

Page height unchanged, no new content loaded (repeat count: 2/6)
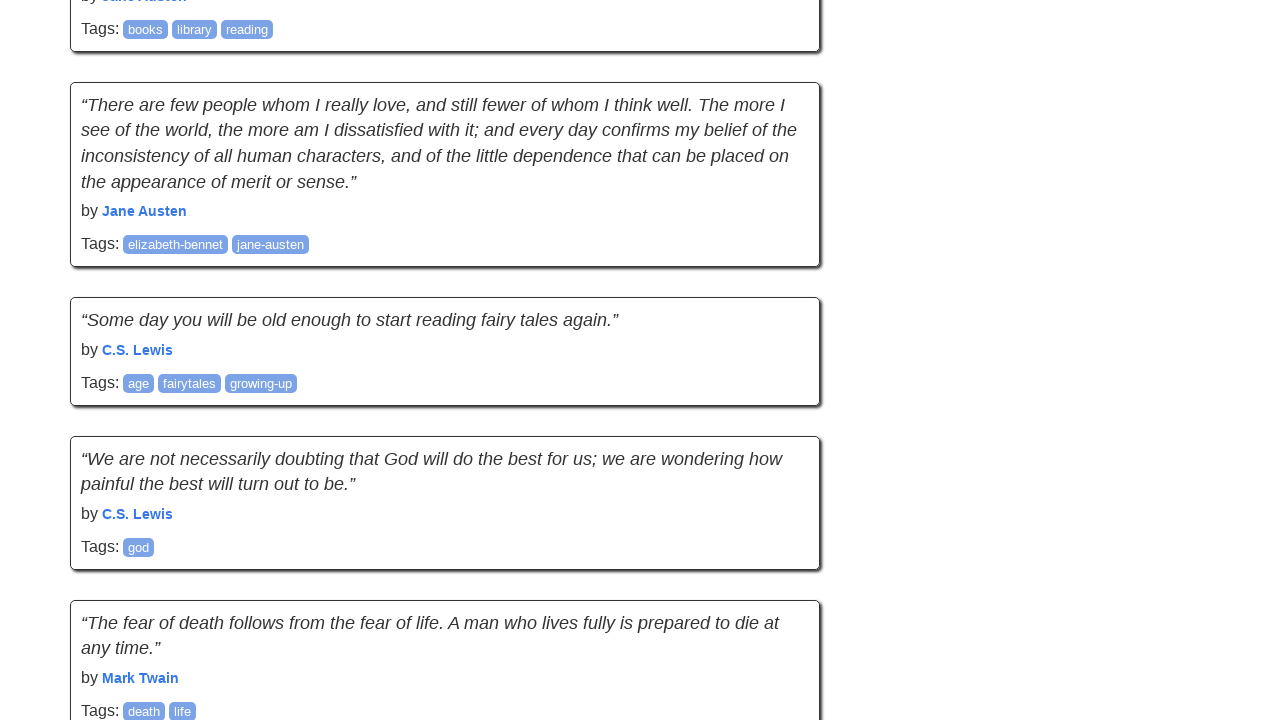

Pressed Space key to scroll down
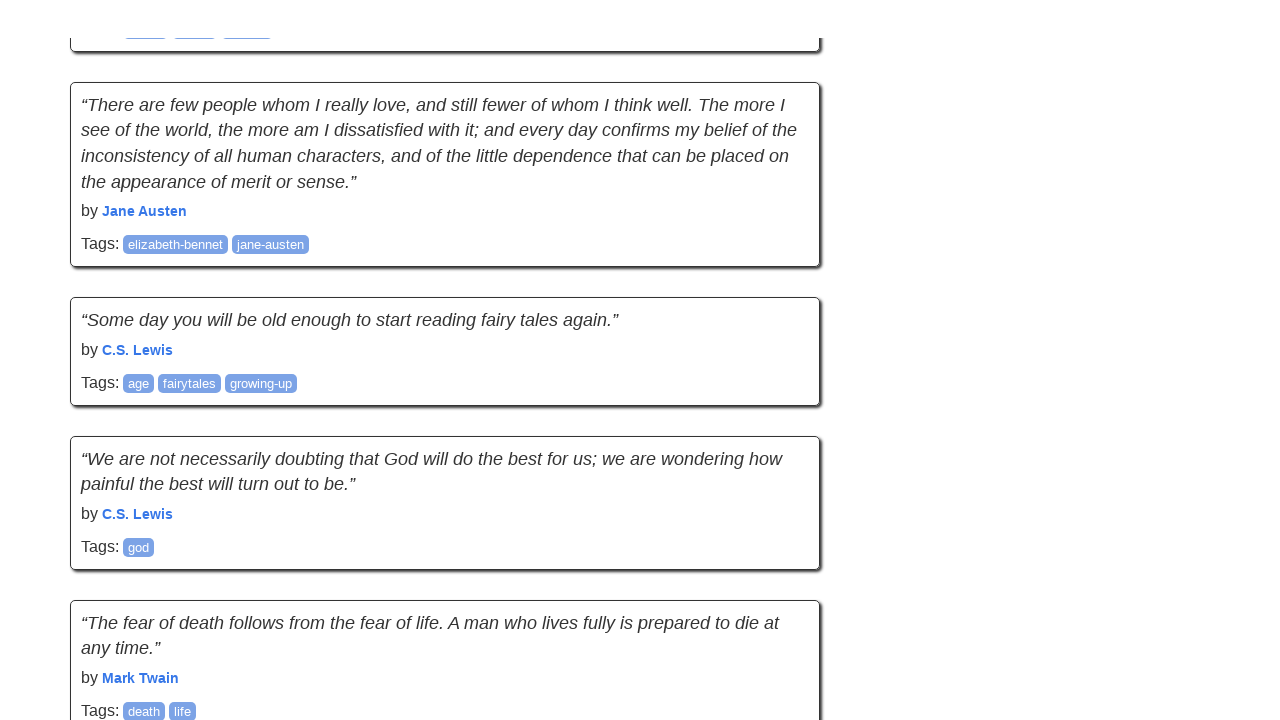

Waited 500ms for content to load after scrolling
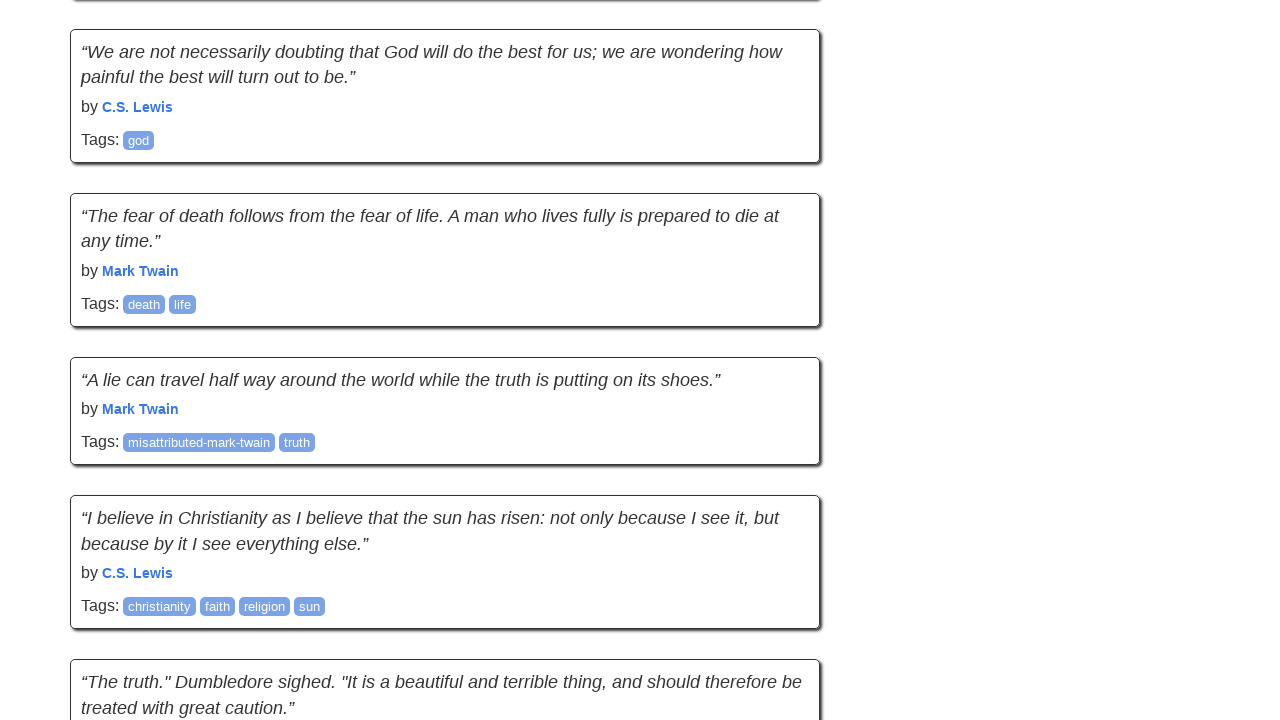

Retrieved current page height to check for new content
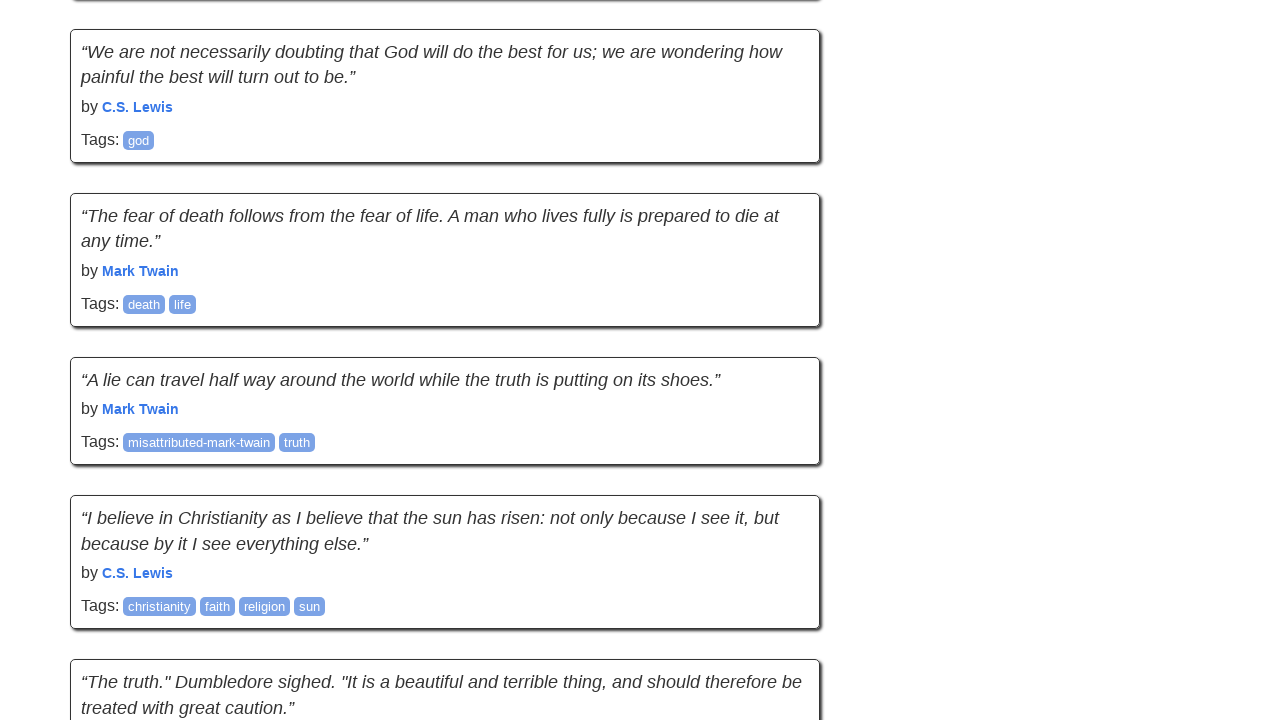

New content detected, page height increased, reset repeat counter
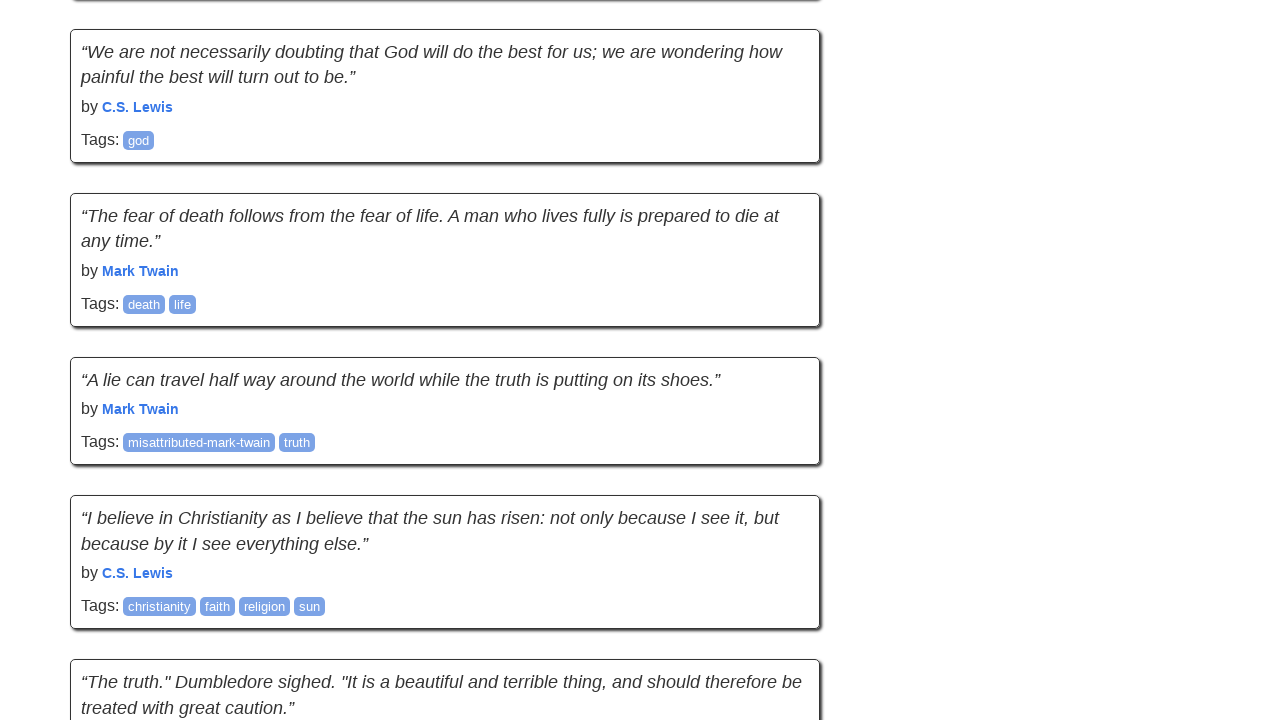

Pressed Space key to scroll down
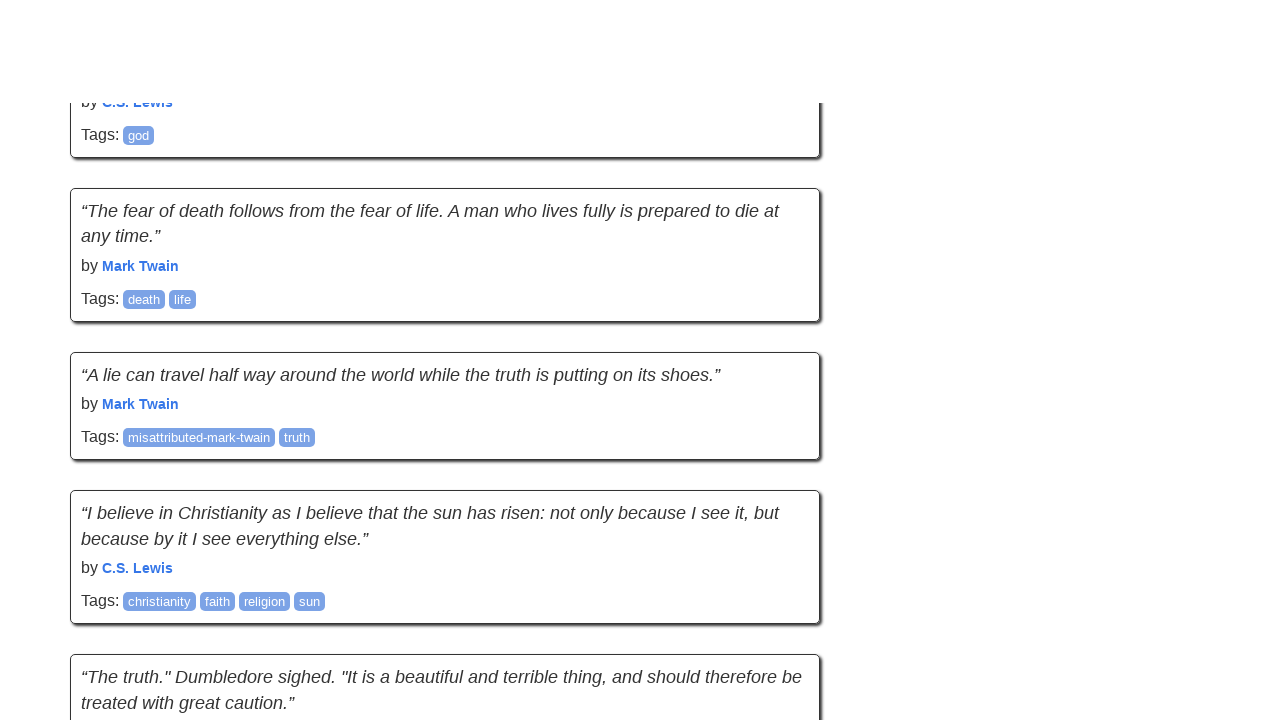

Waited 500ms for content to load after scrolling
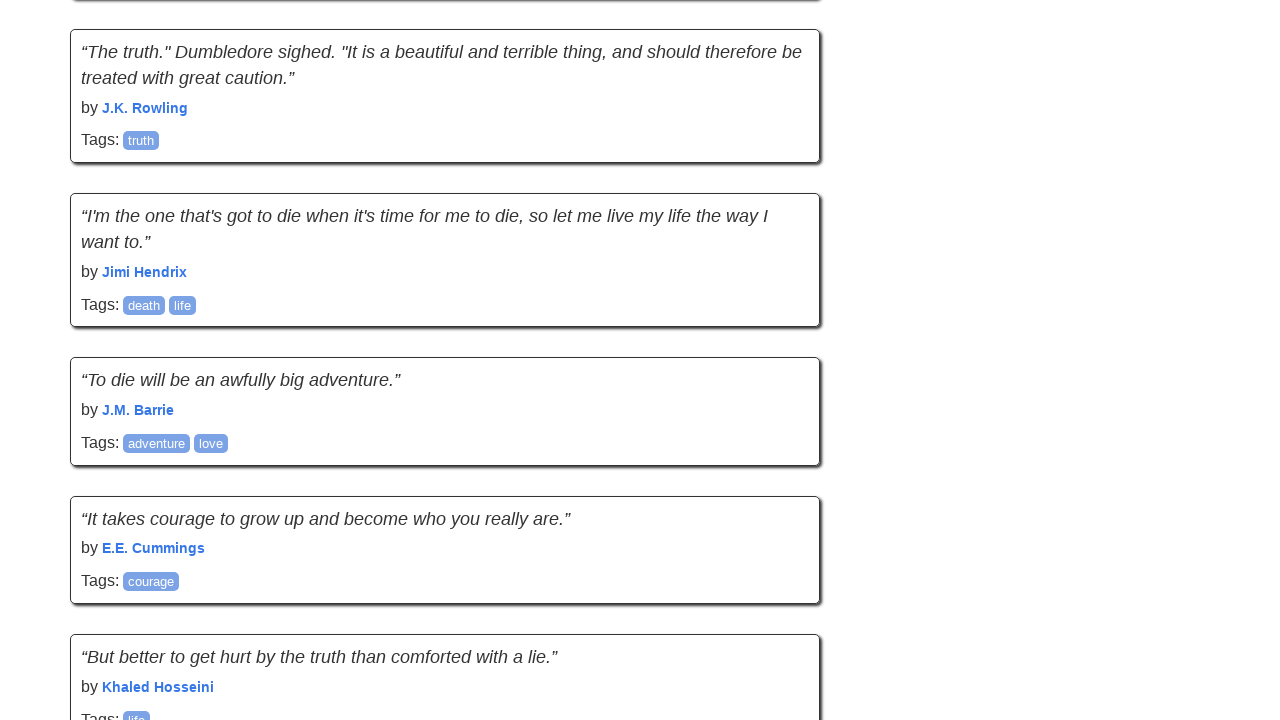

Retrieved current page height to check for new content
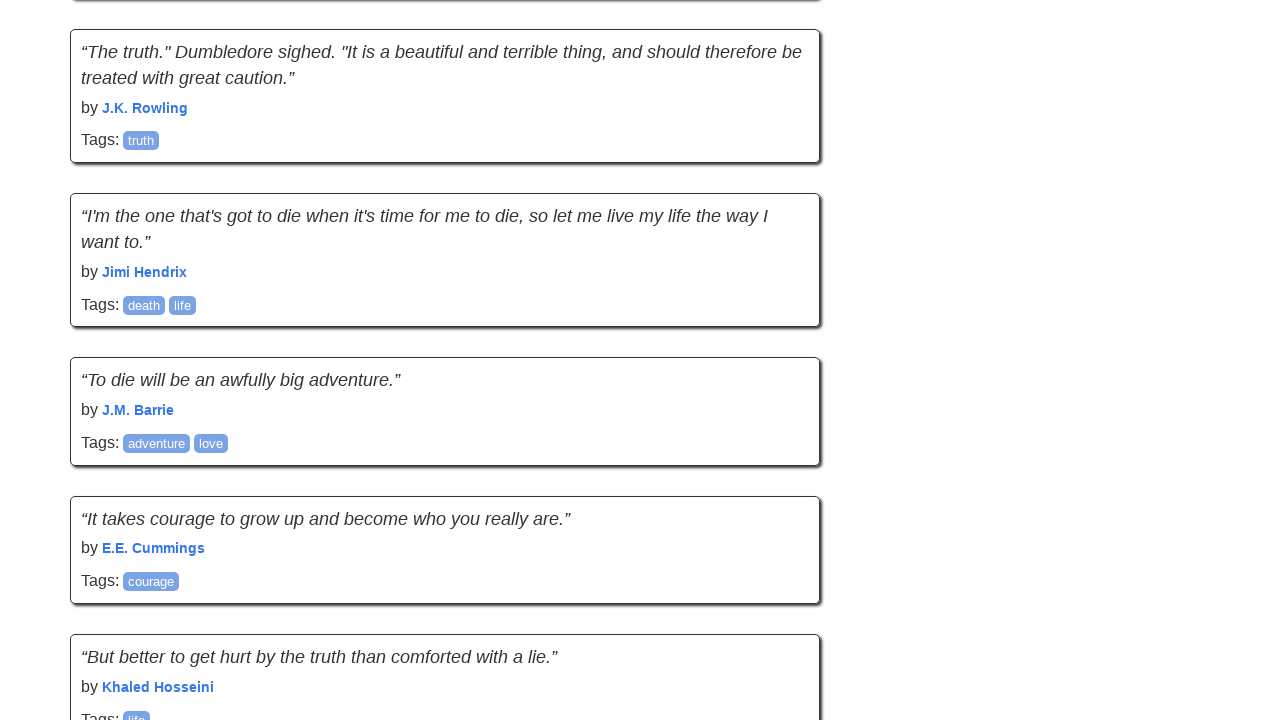

Page height unchanged, no new content loaded (repeat count: 1/6)
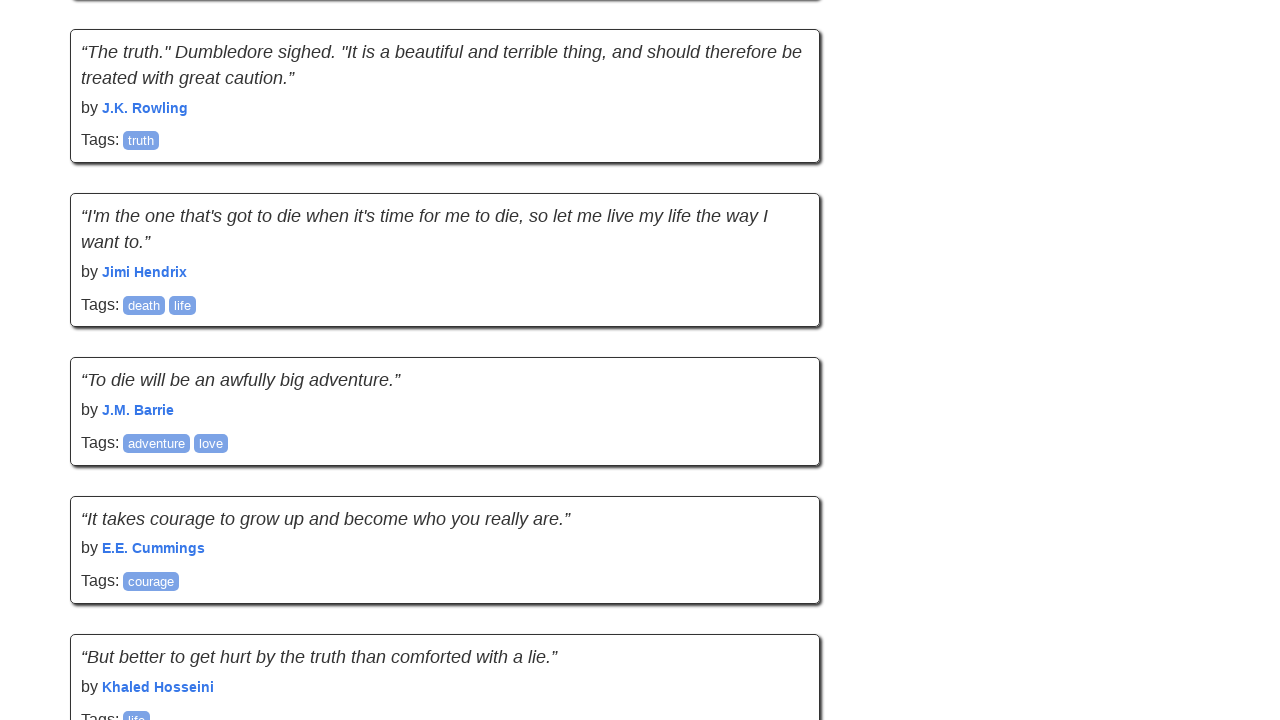

Pressed Space key to scroll down
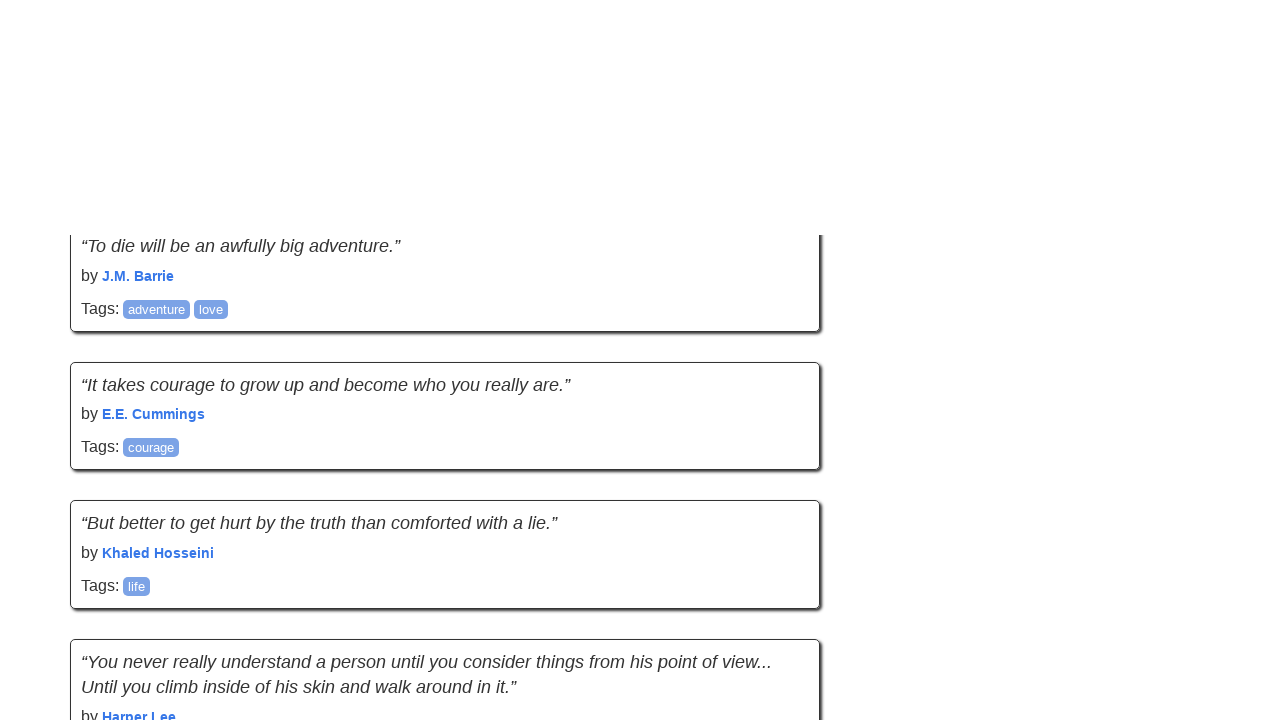

Waited 500ms for content to load after scrolling
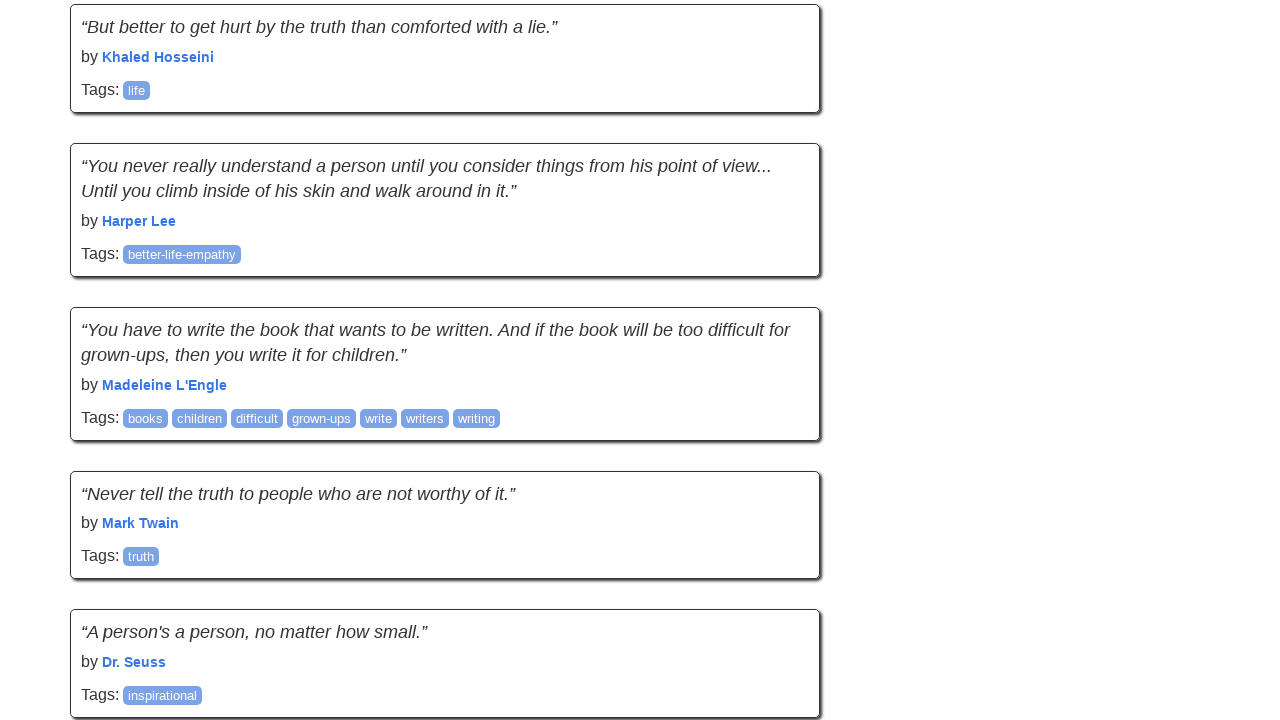

Retrieved current page height to check for new content
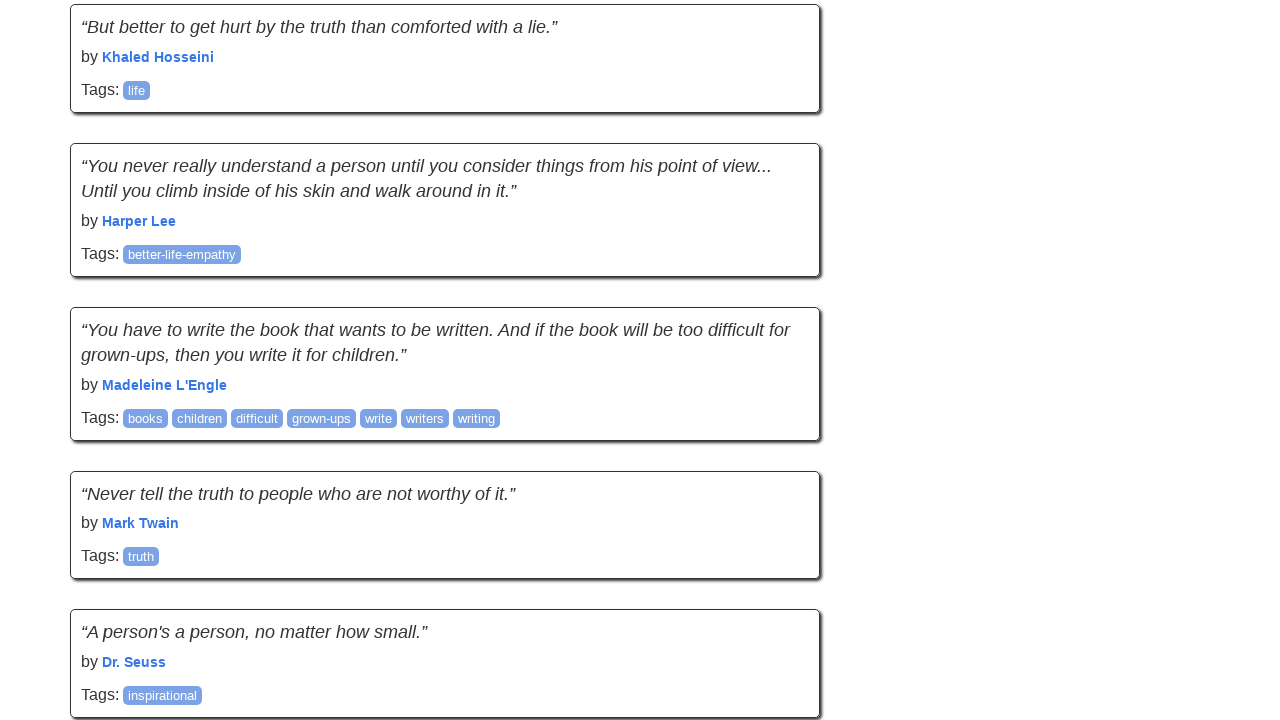

Page height unchanged, no new content loaded (repeat count: 2/6)
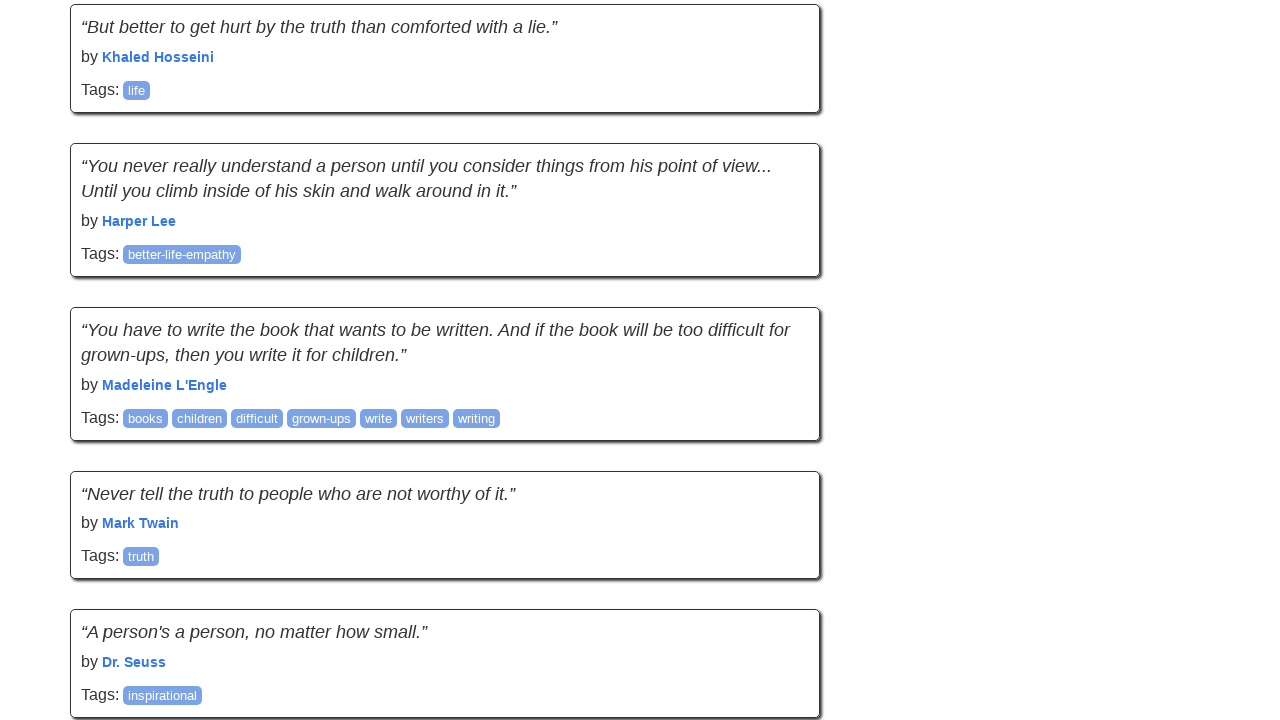

Pressed Space key to scroll down
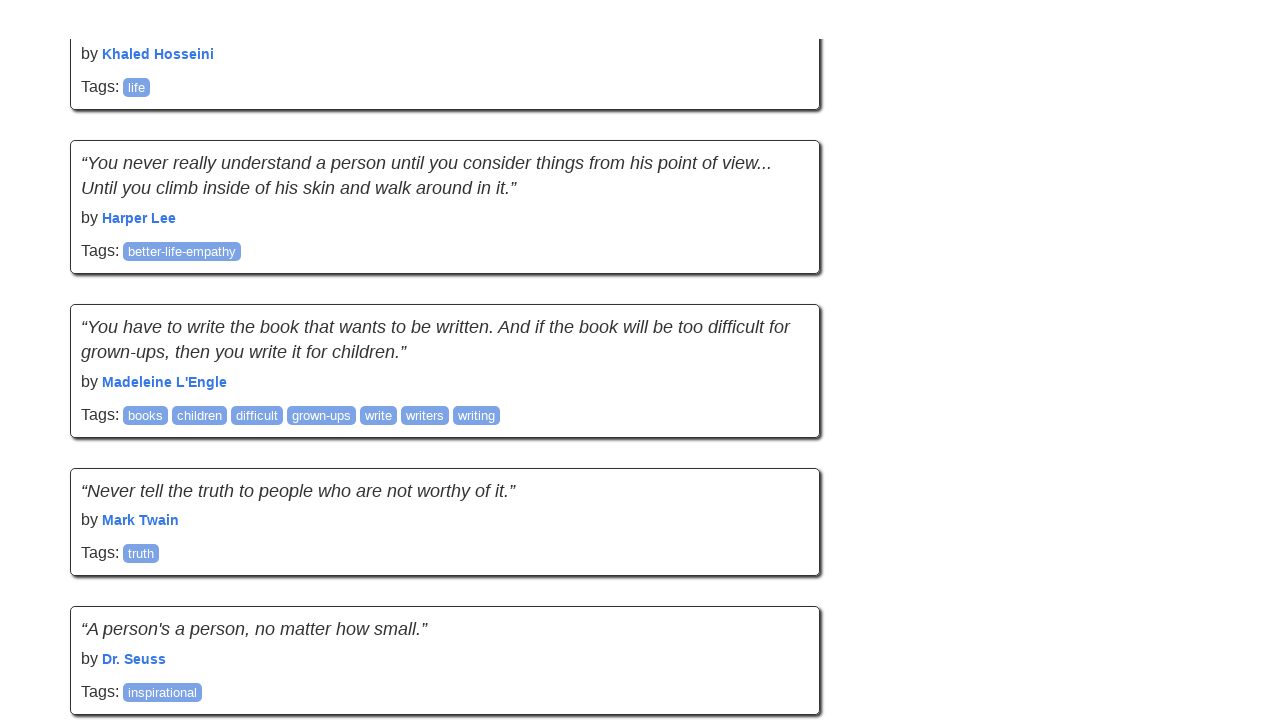

Waited 500ms for content to load after scrolling
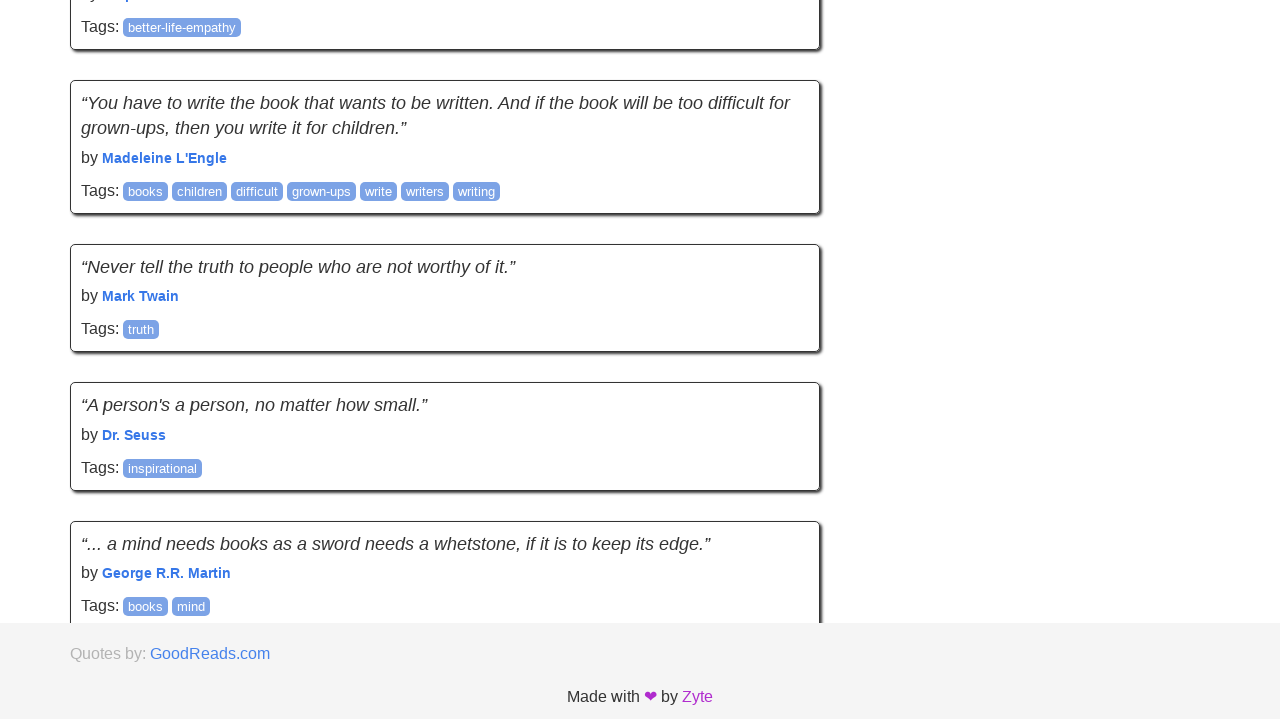

Retrieved current page height to check for new content
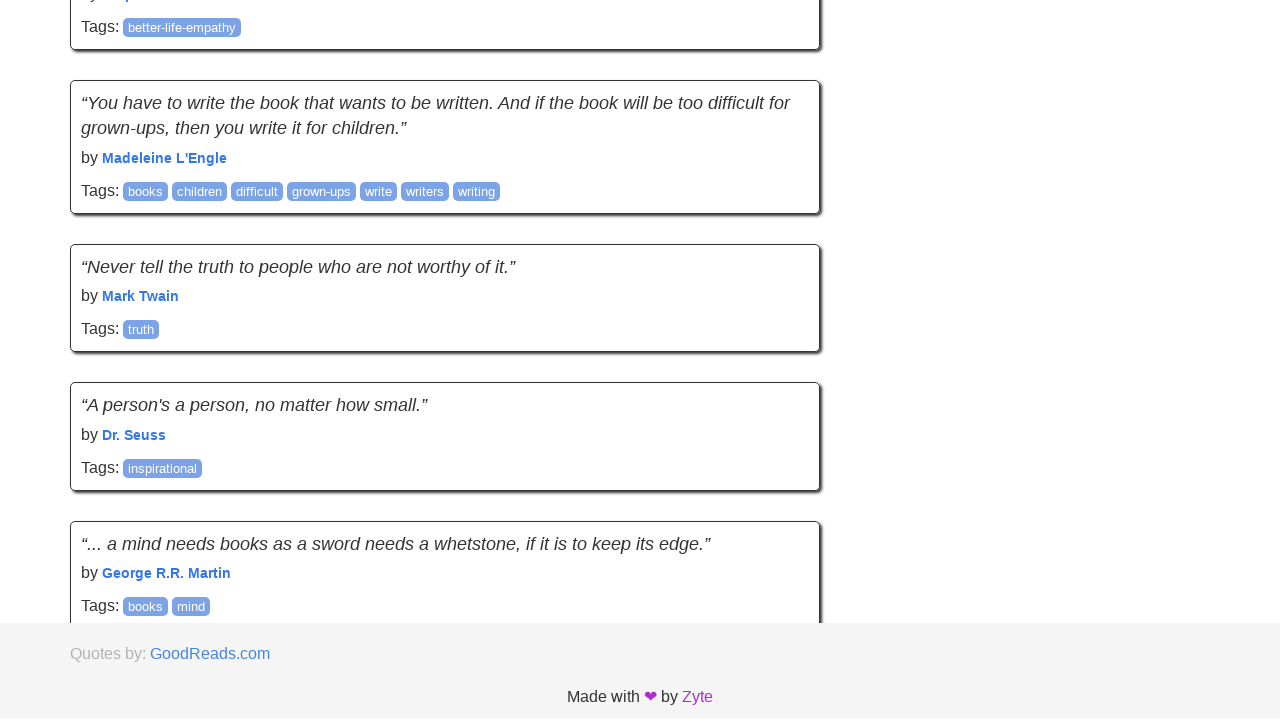

Page height unchanged, no new content loaded (repeat count: 3/6)
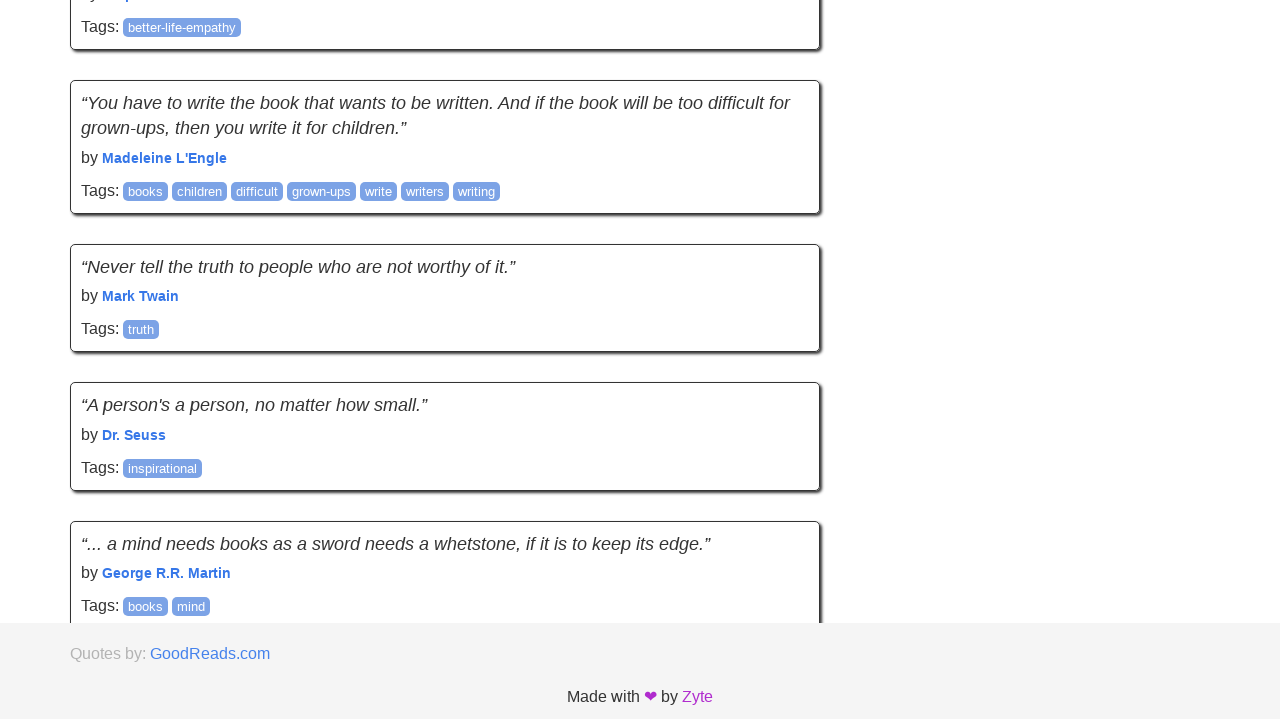

Pressed Space key to scroll down
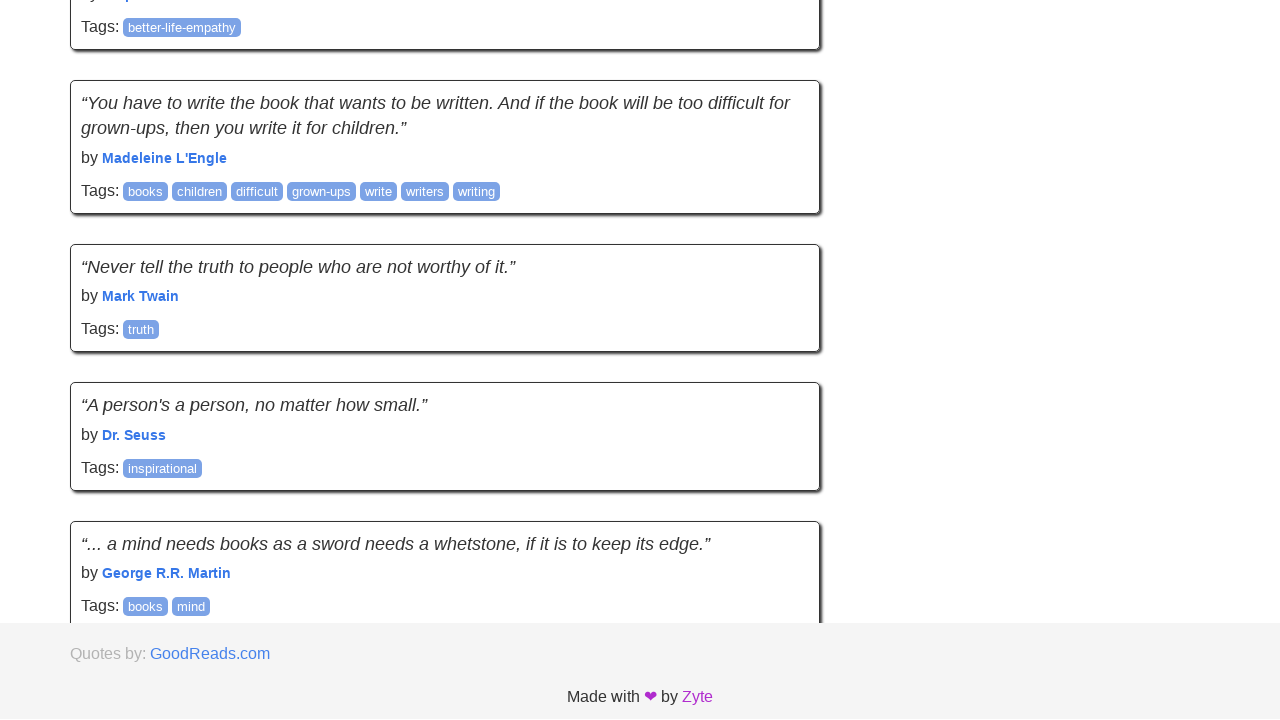

Waited 500ms for content to load after scrolling
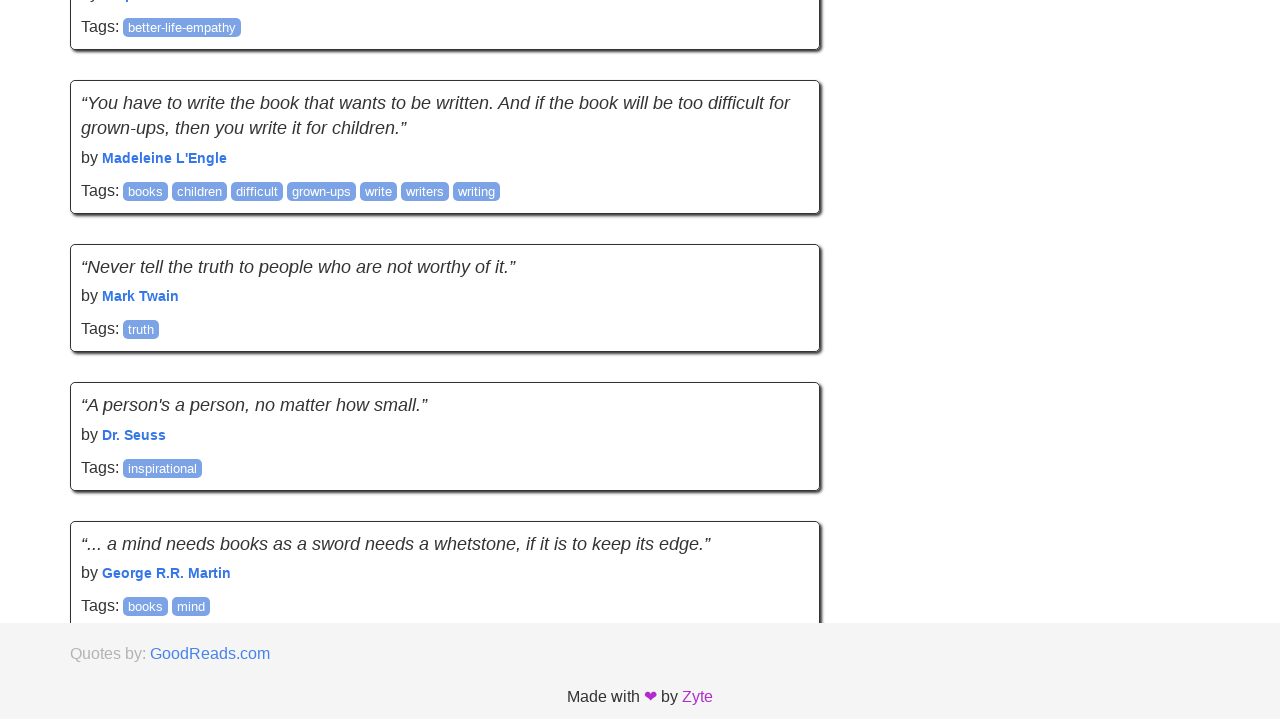

Retrieved current page height to check for new content
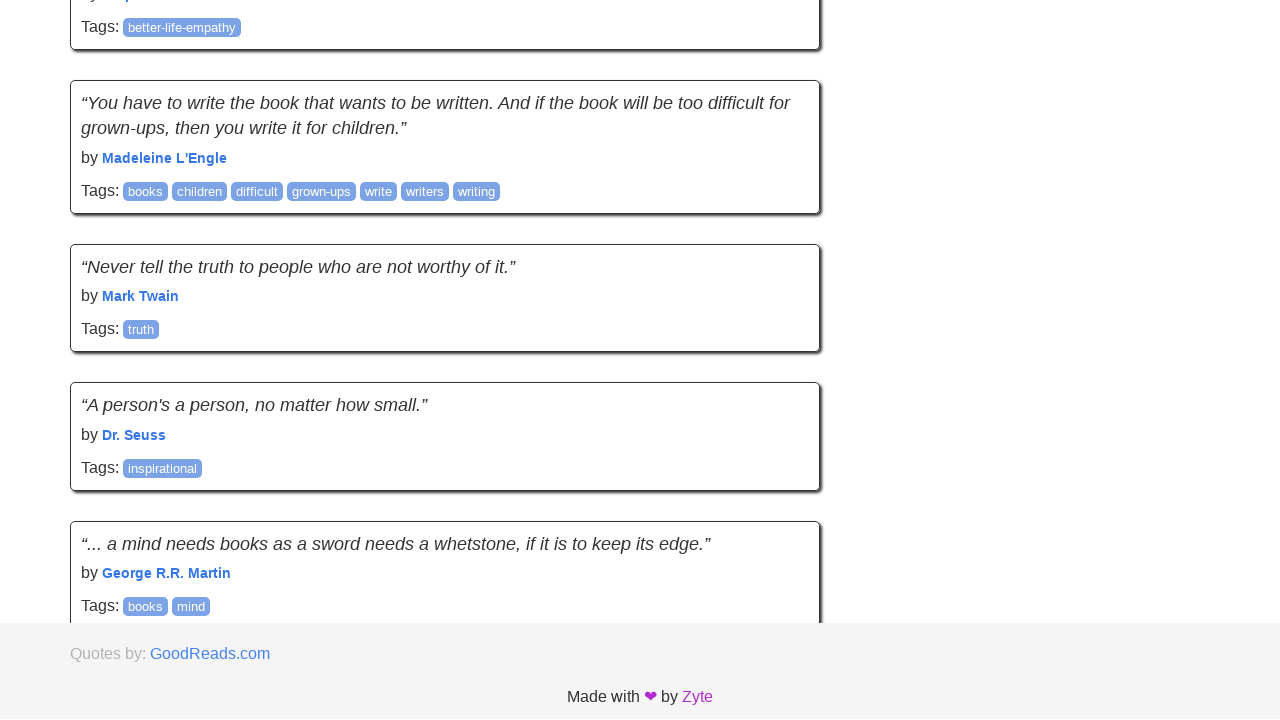

Page height unchanged, no new content loaded (repeat count: 4/6)
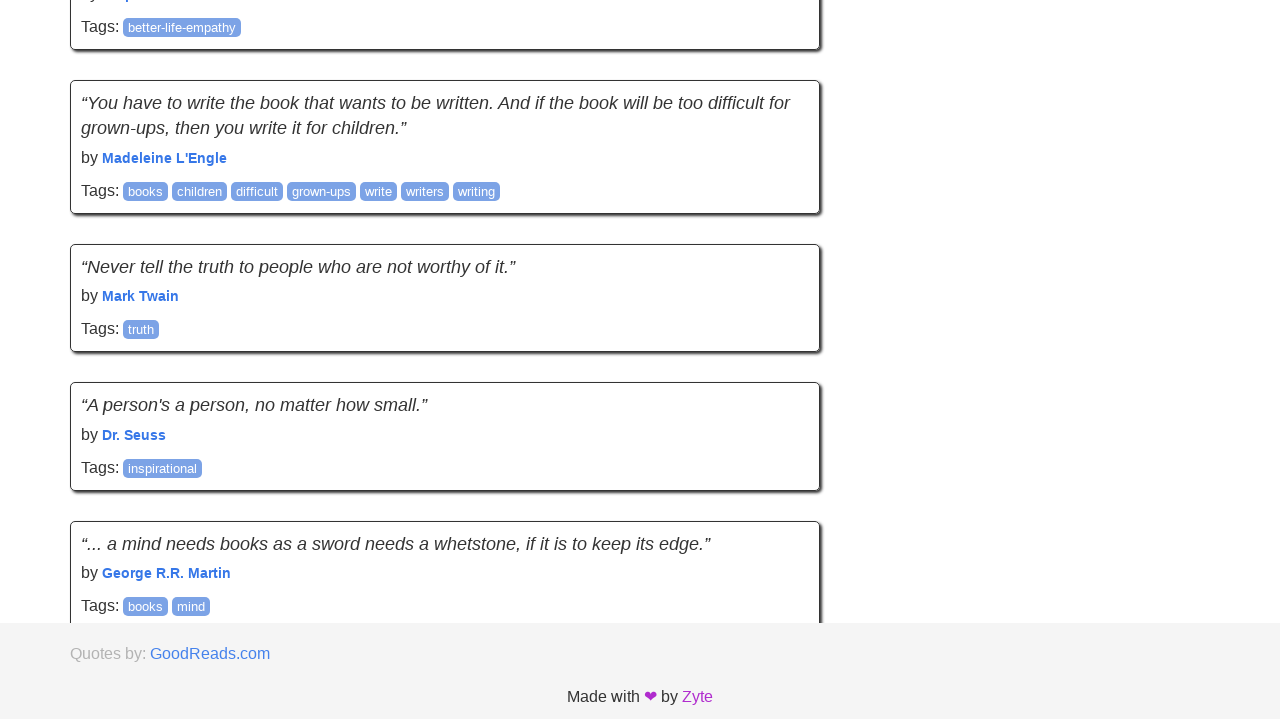

Pressed Space key to scroll down
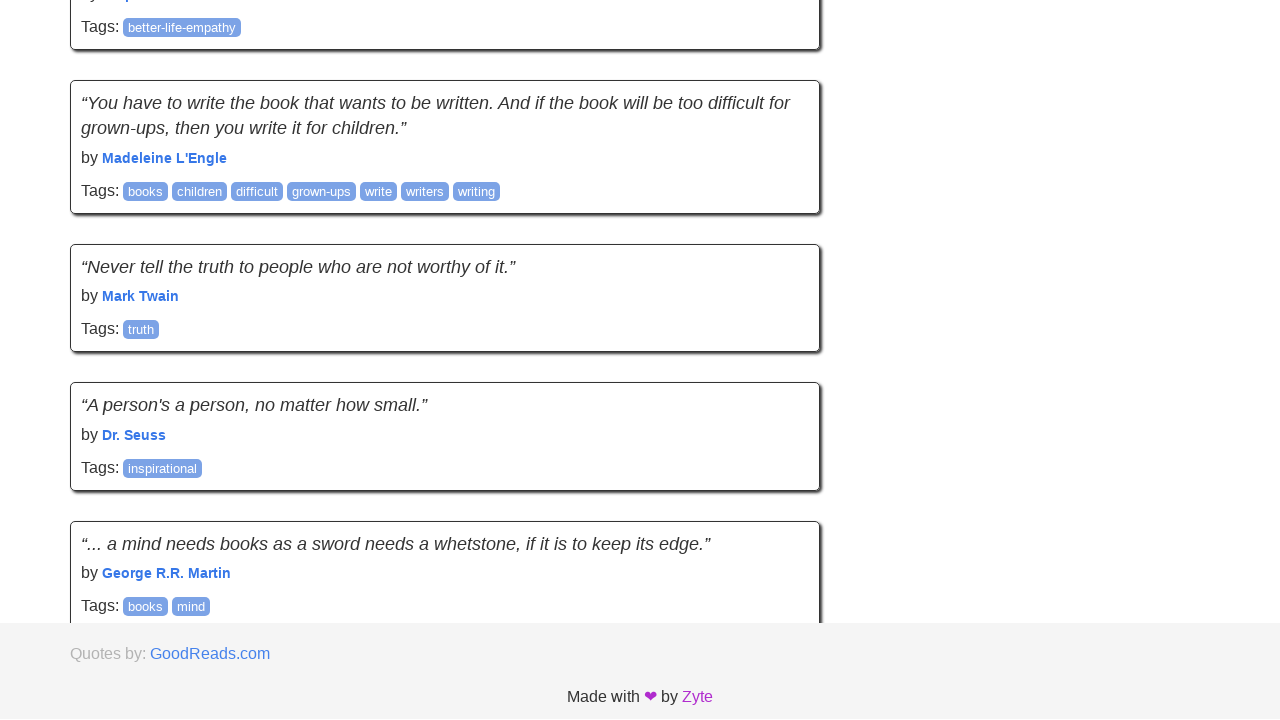

Waited 500ms for content to load after scrolling
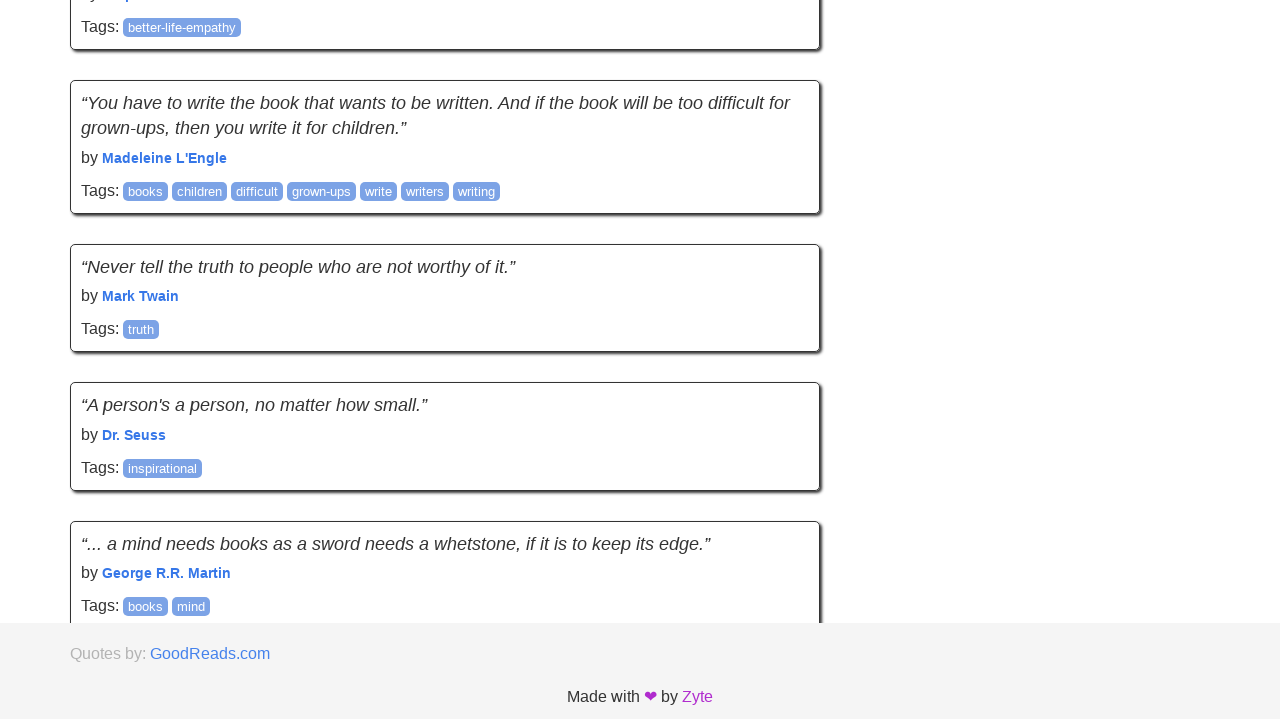

Retrieved current page height to check for new content
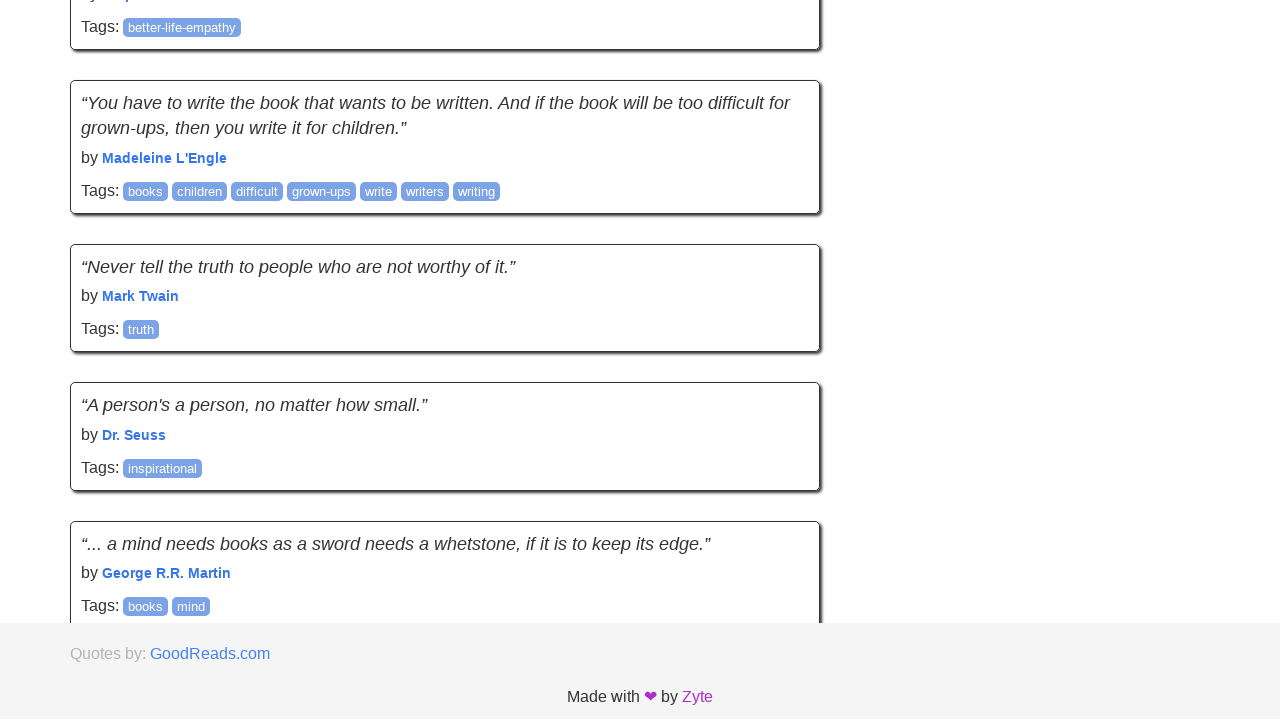

Page height unchanged, no new content loaded (repeat count: 5/6)
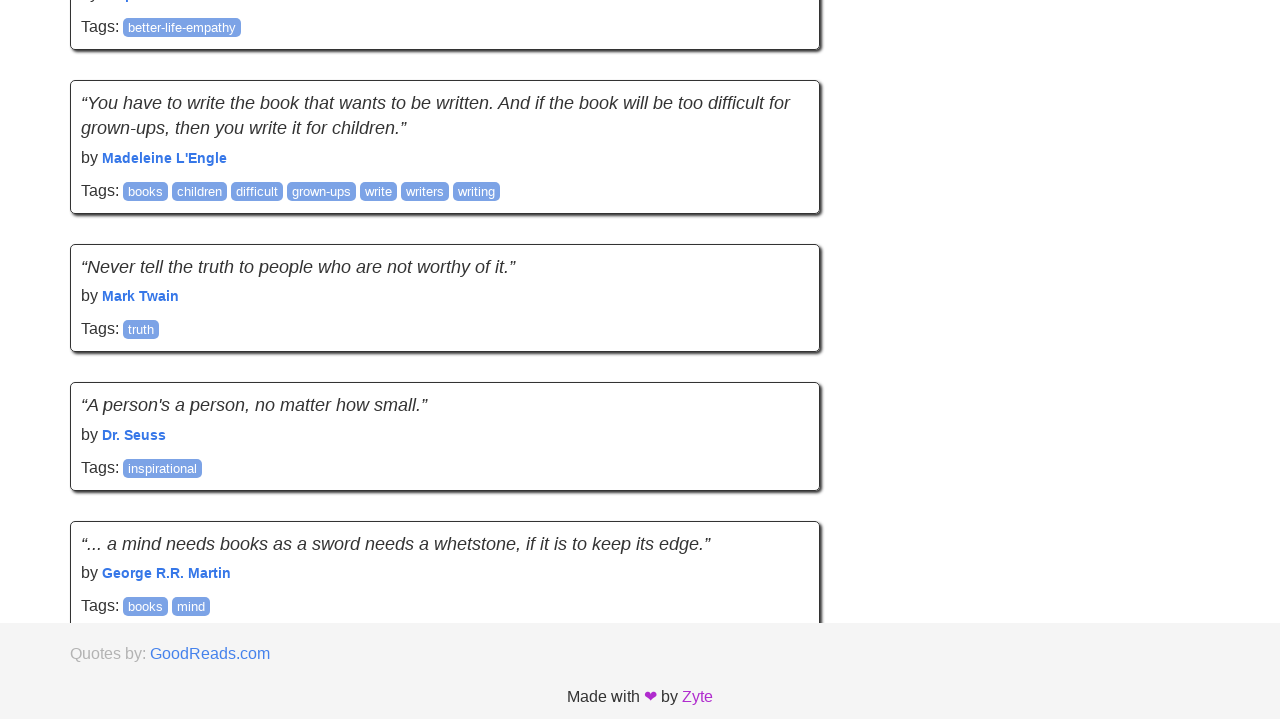

Pressed Space key to scroll down
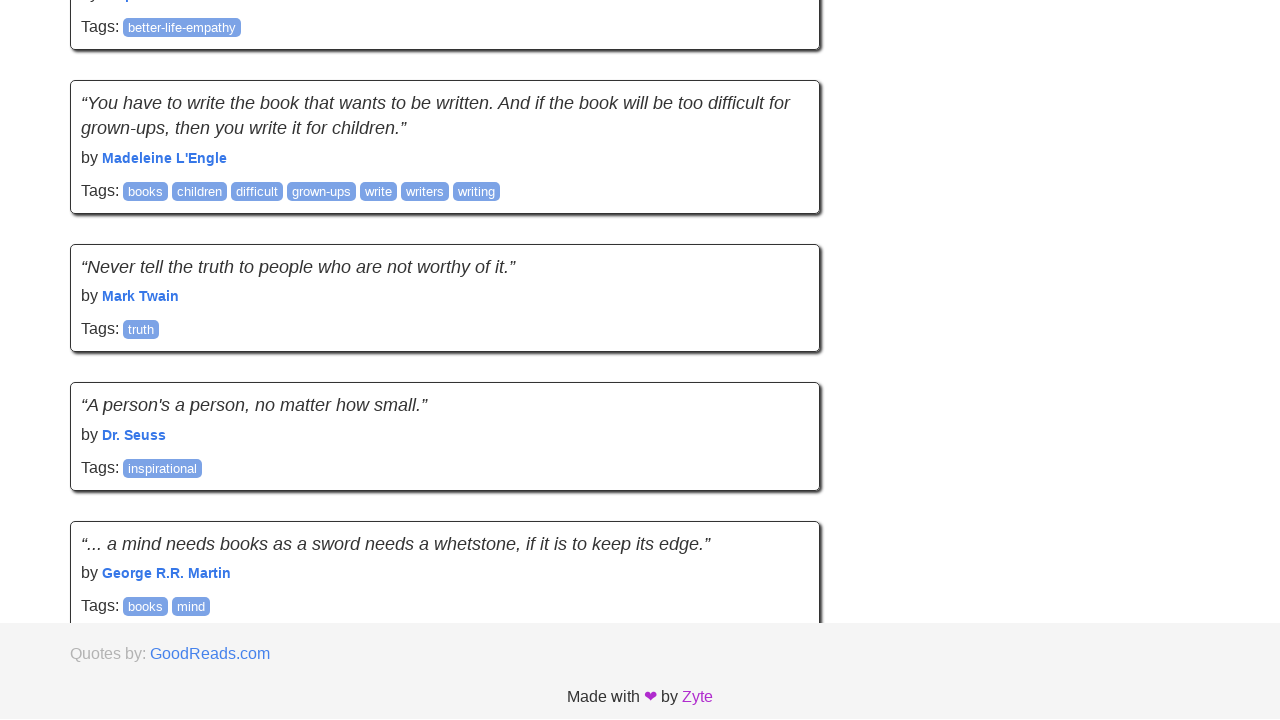

Waited 500ms for content to load after scrolling
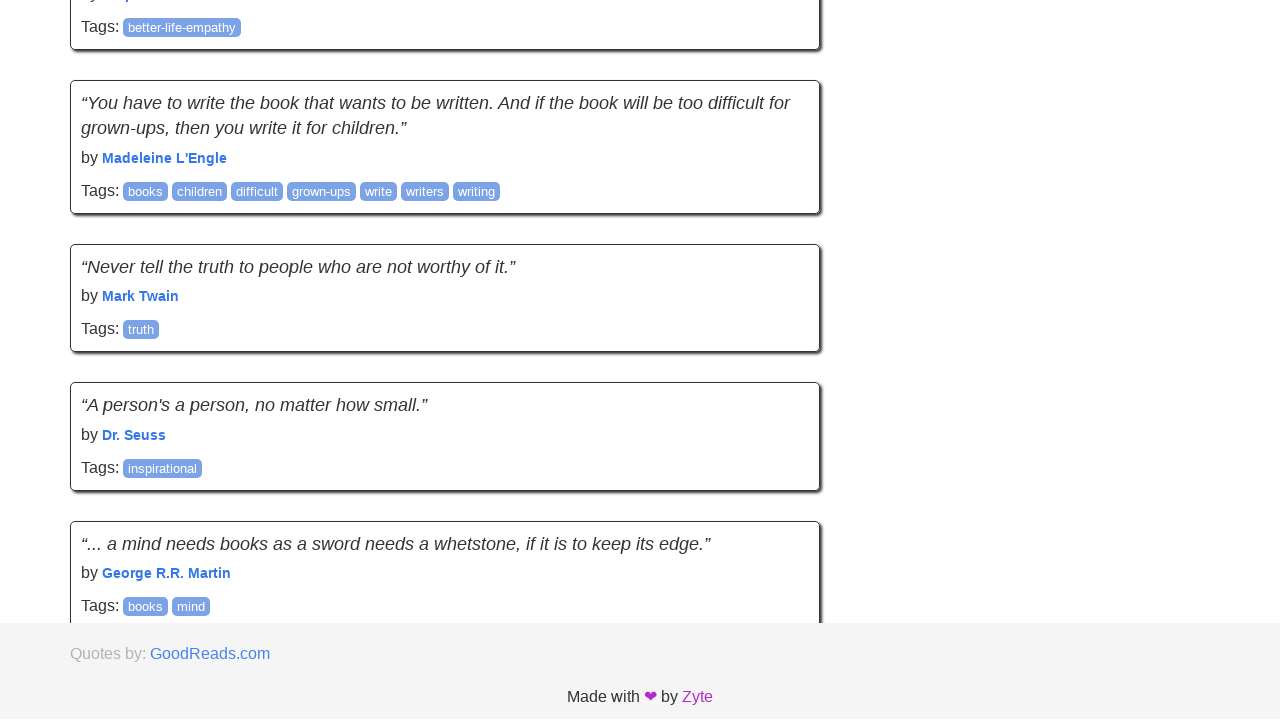

Retrieved current page height to check for new content
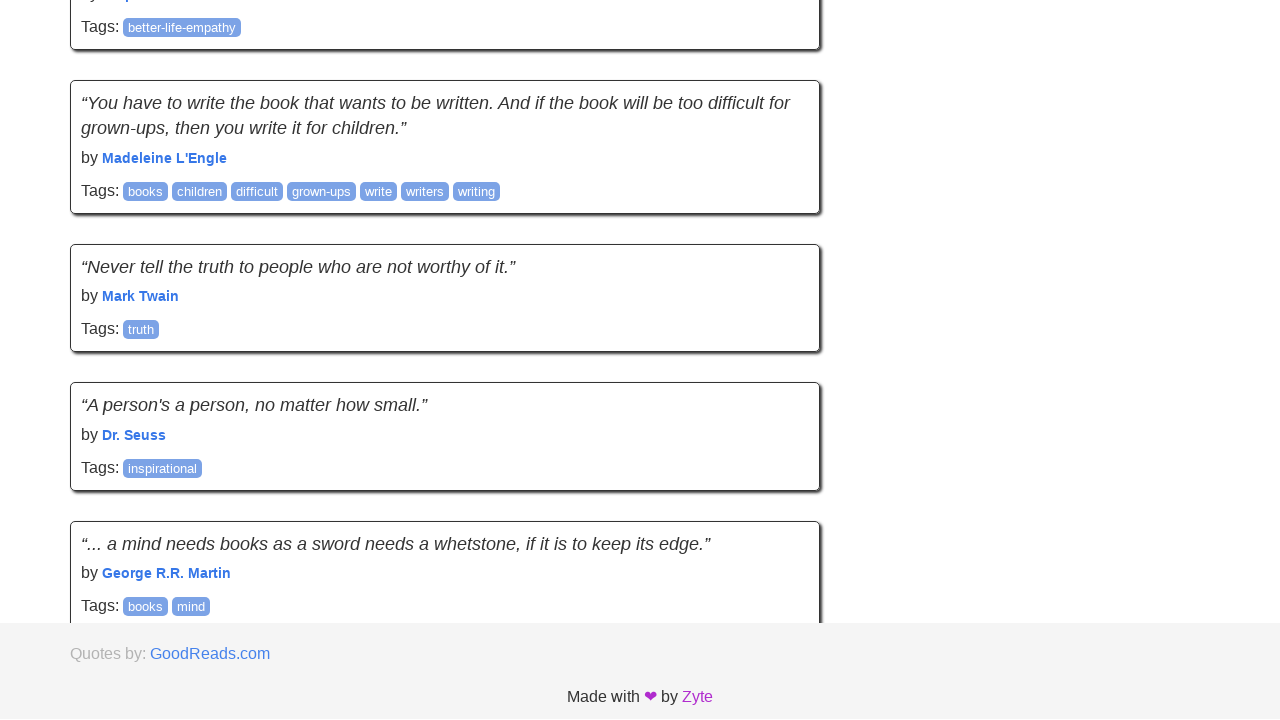

Page height unchanged, no new content loaded (repeat count: 6/6)
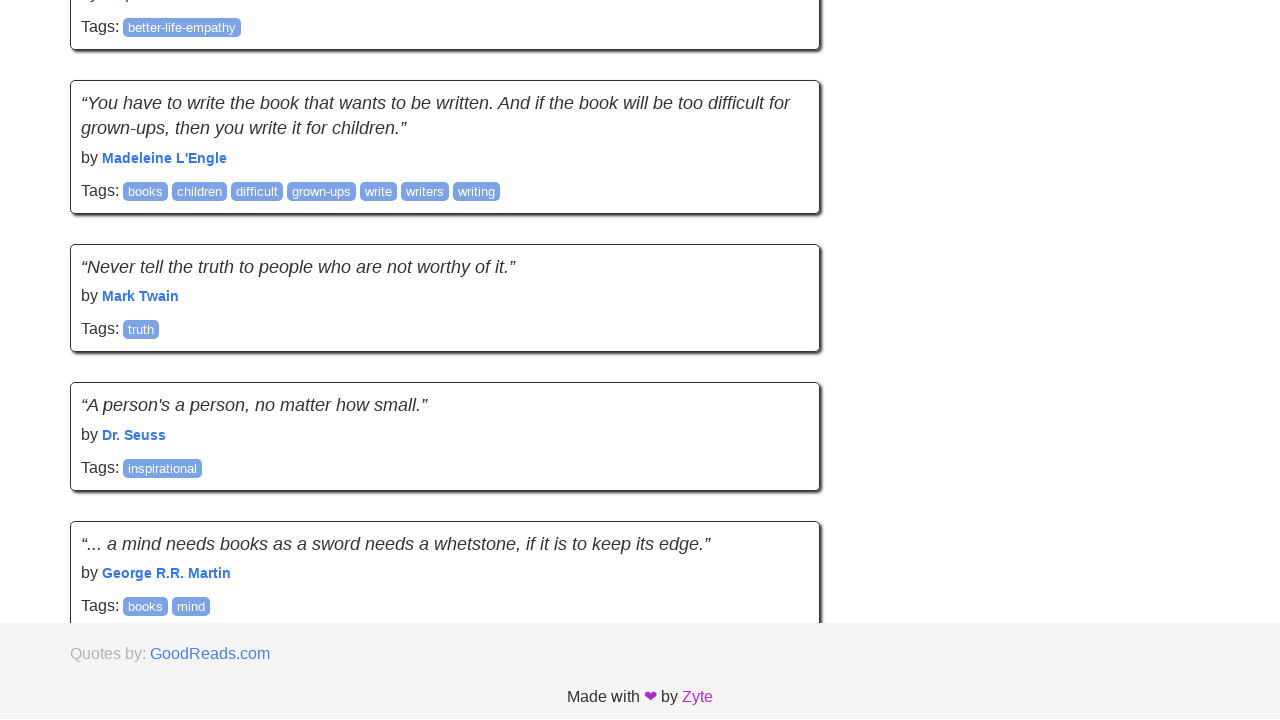

Verified that quotes are present on the page after infinite scrolling completed
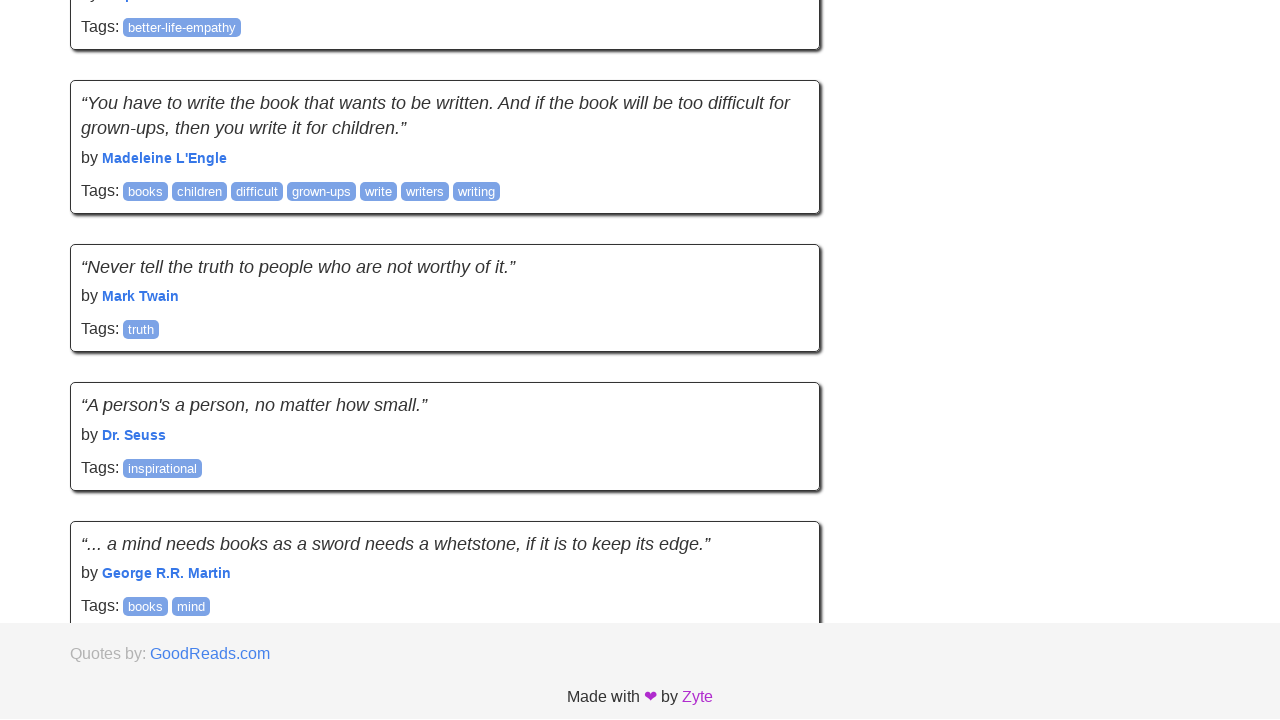

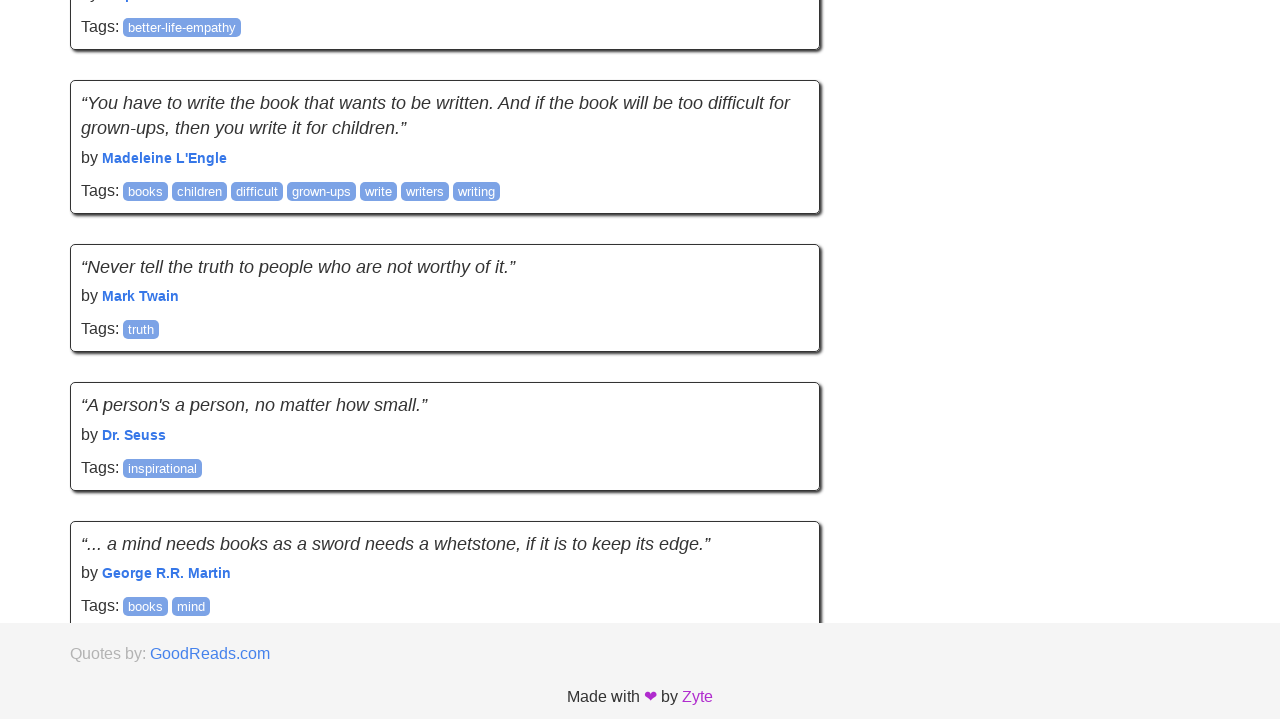